Tests multiple checkbox interactions by selecting all checkboxes on the page and then deselecting them all

Starting URL: https://automationfc.github.io/multiple-fields/

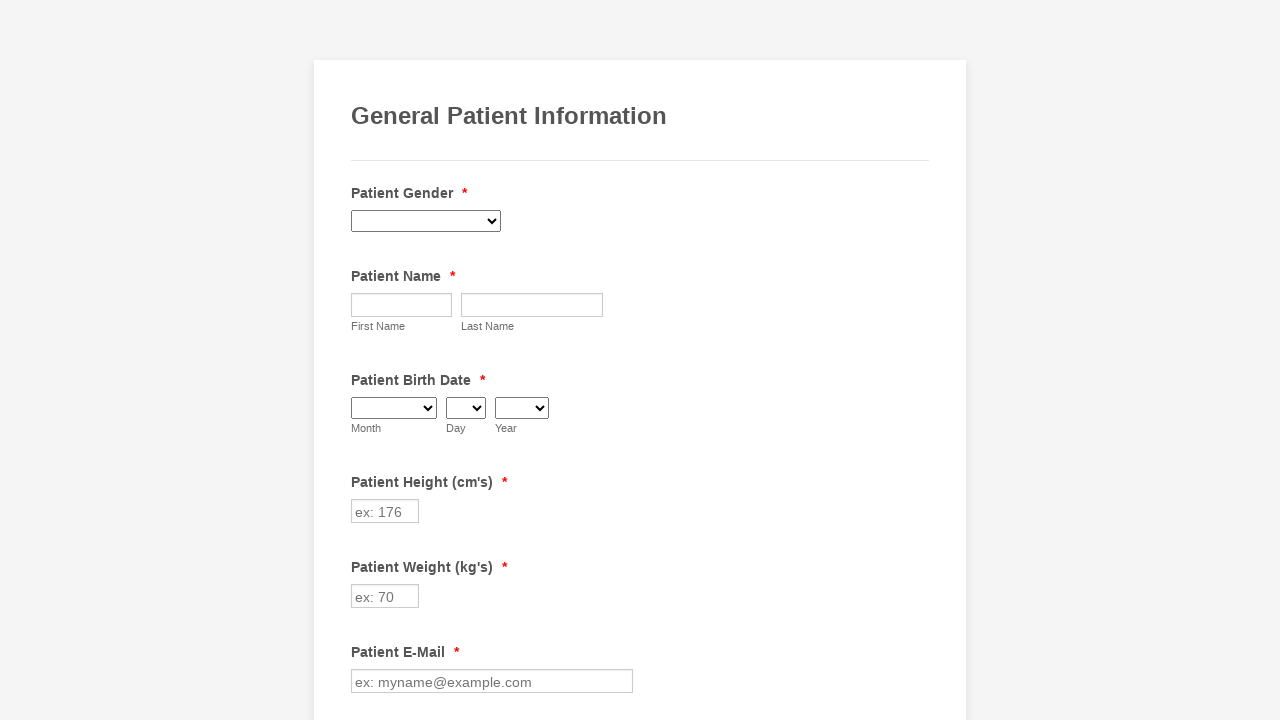

Located all checkboxes on the page
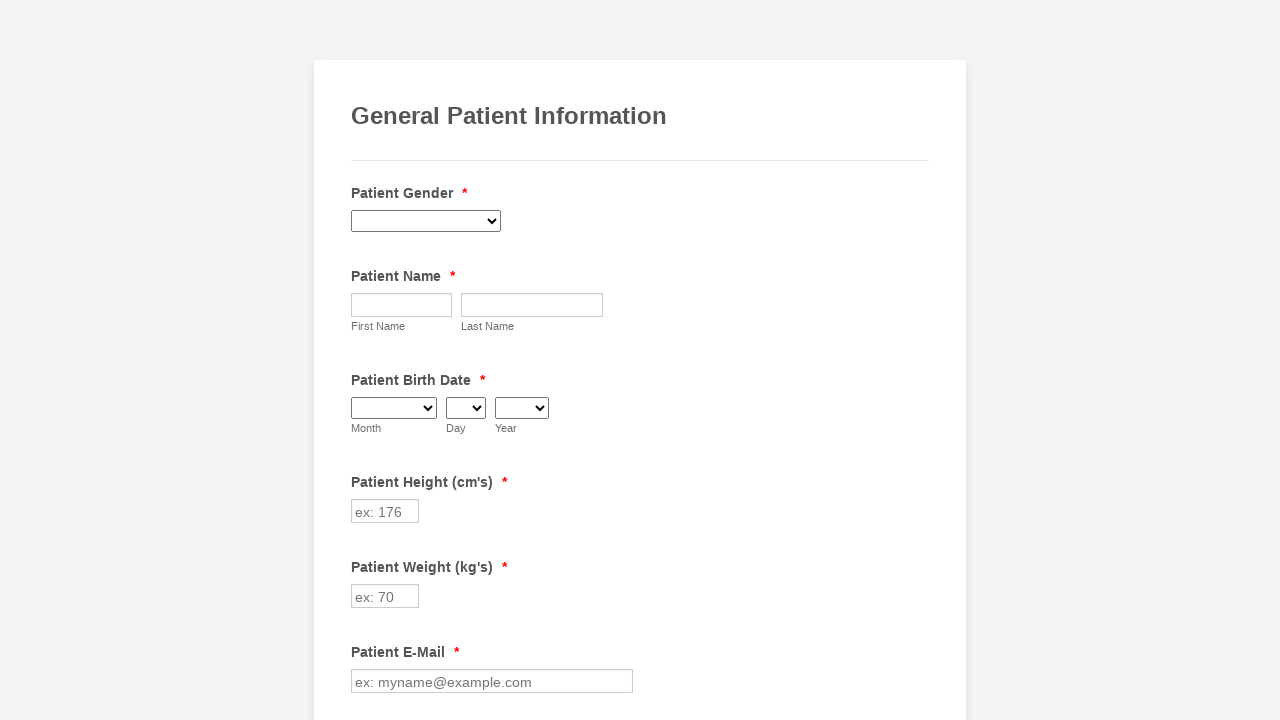

Found 29 checkboxes on the page
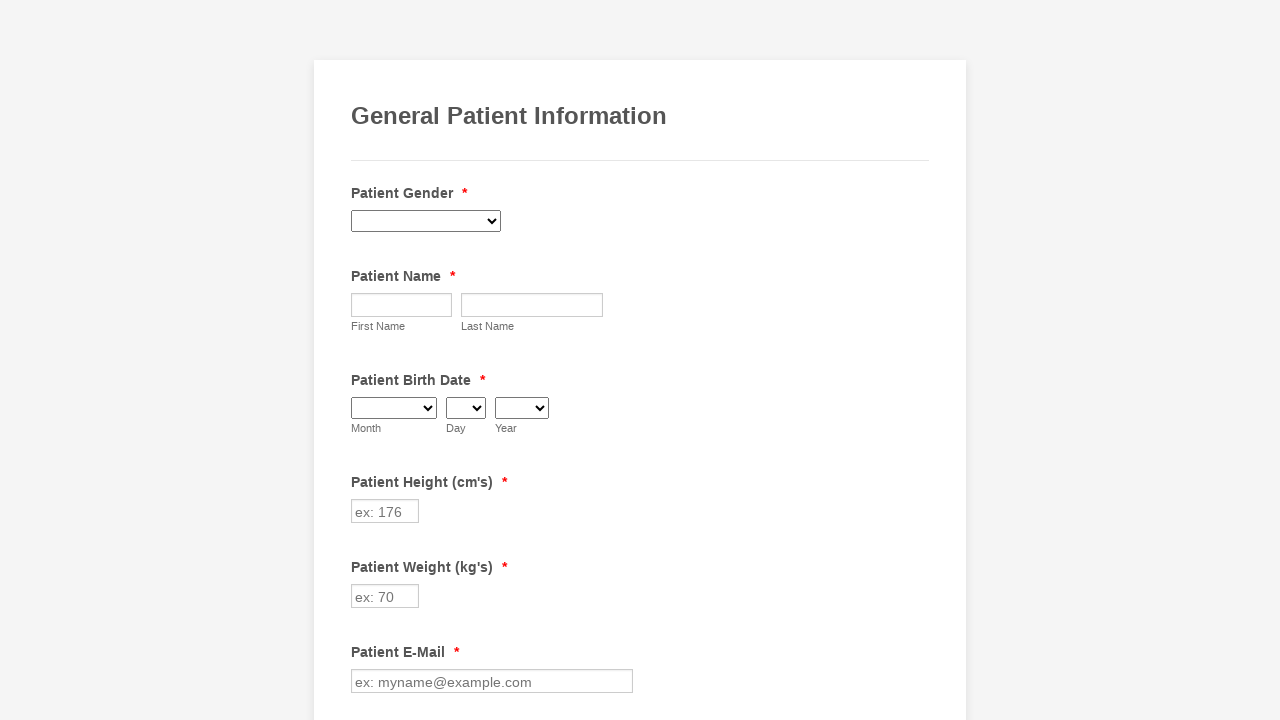

Clicked checkbox 1 to select it at (362, 360) on input[type='checkbox'] >> nth=0
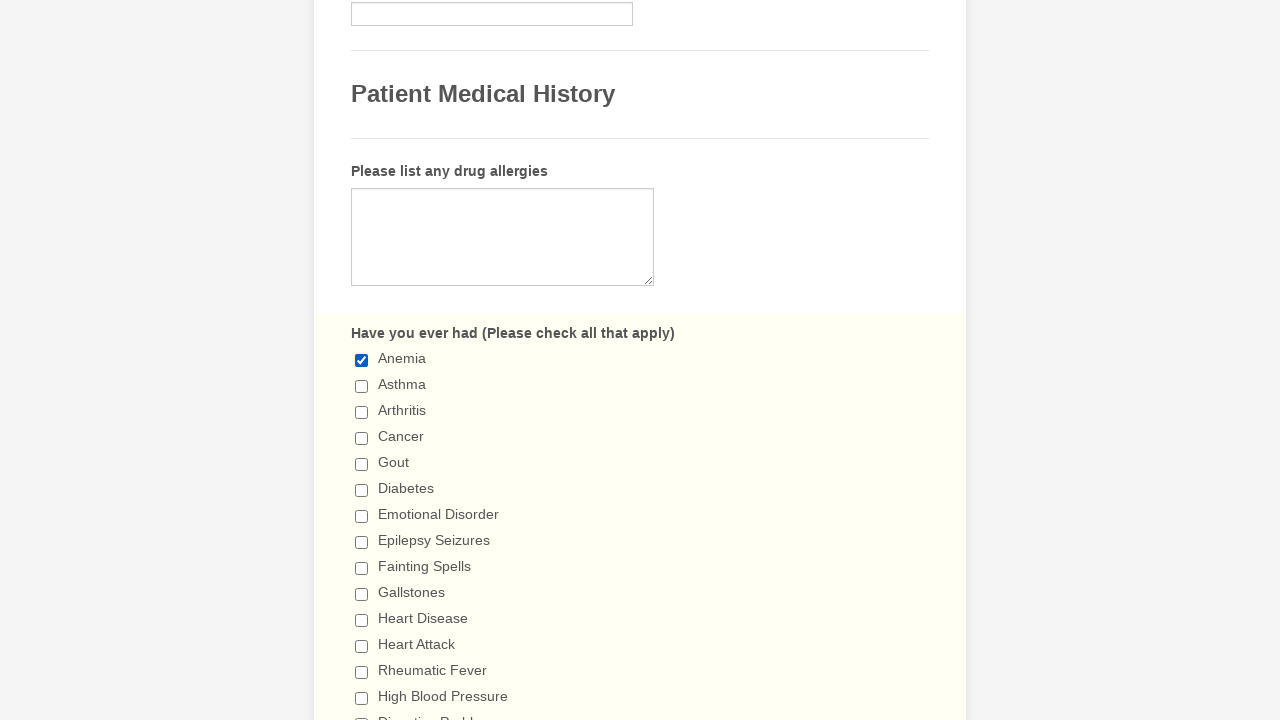

Waited 200ms after selecting checkbox 1
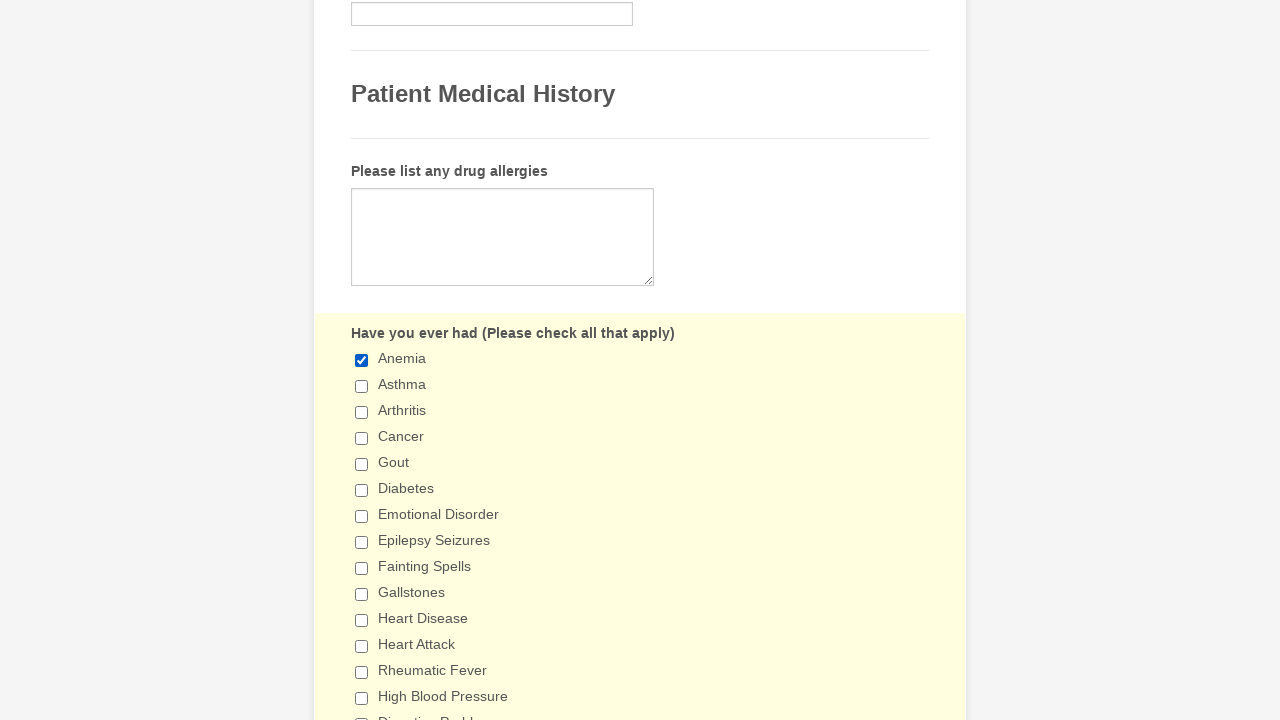

Clicked checkbox 2 to select it at (362, 386) on input[type='checkbox'] >> nth=1
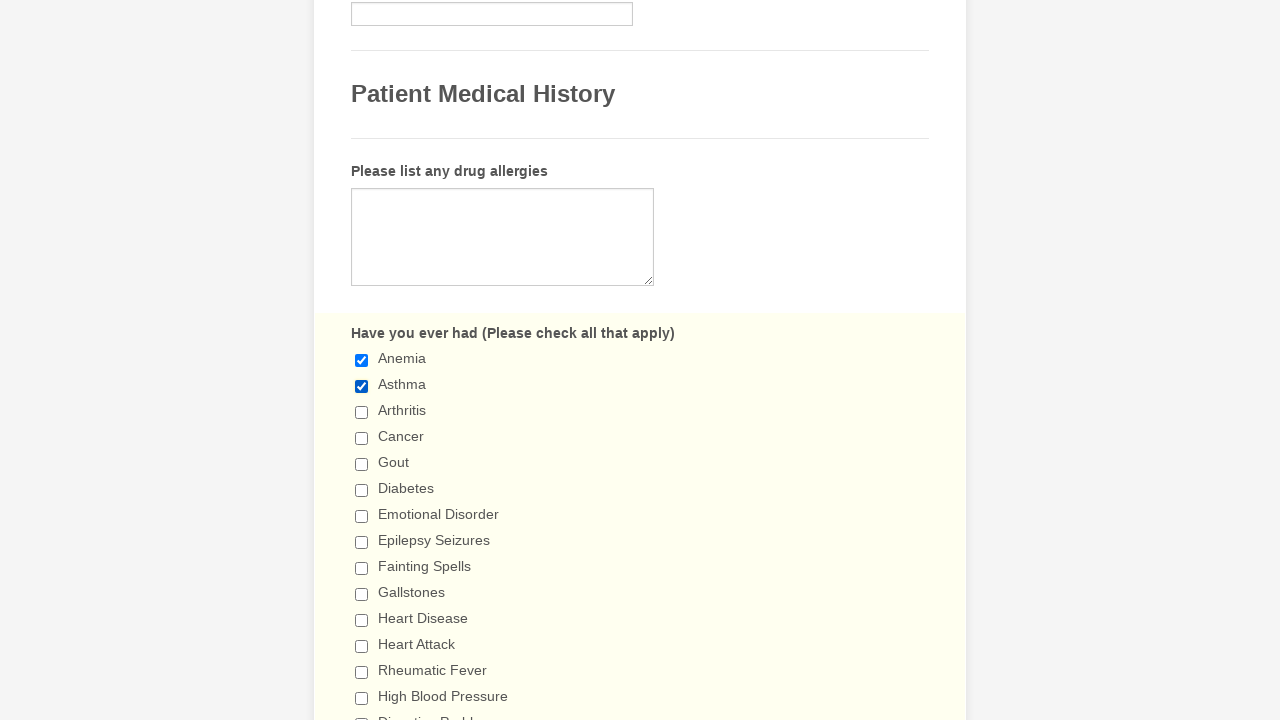

Waited 200ms after selecting checkbox 2
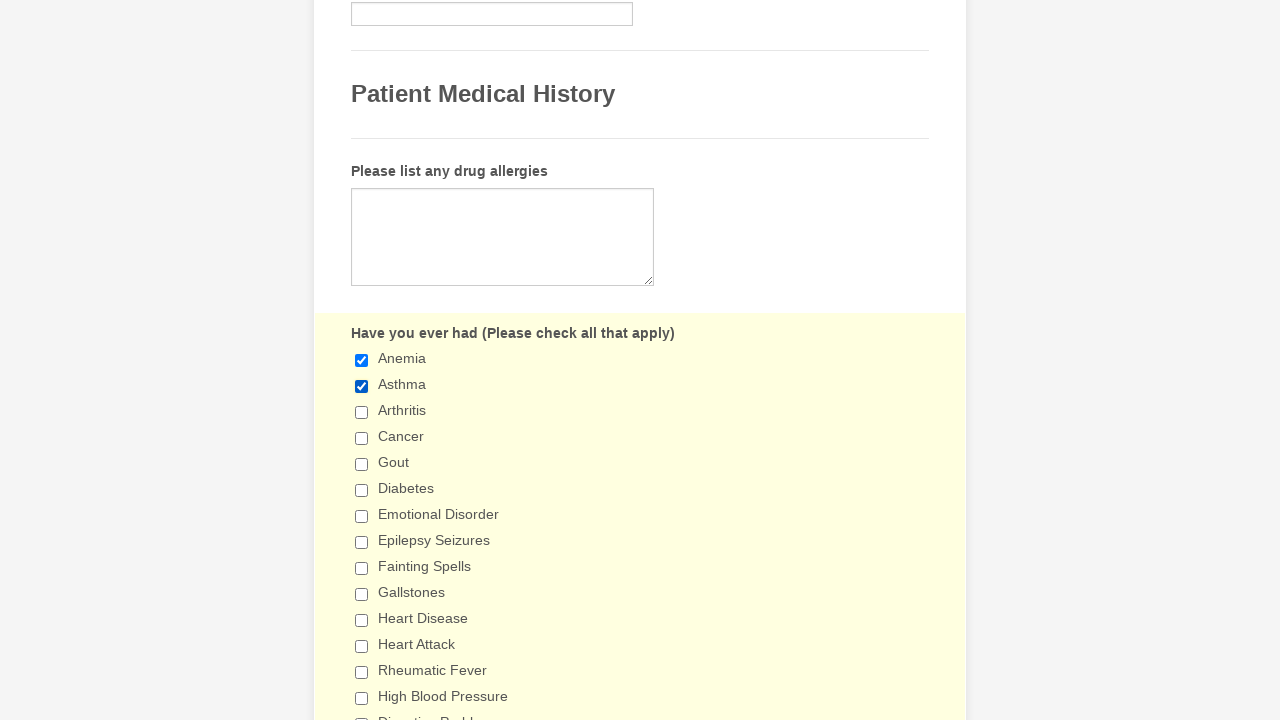

Clicked checkbox 3 to select it at (362, 412) on input[type='checkbox'] >> nth=2
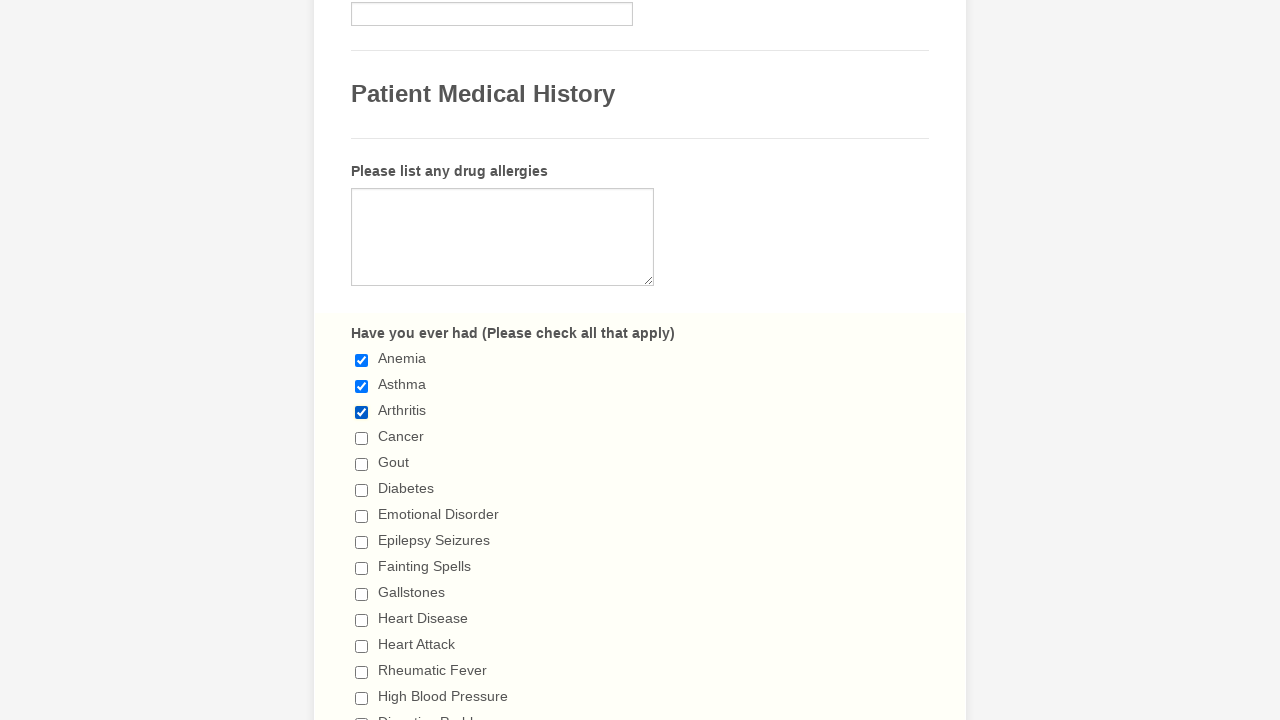

Waited 200ms after selecting checkbox 3
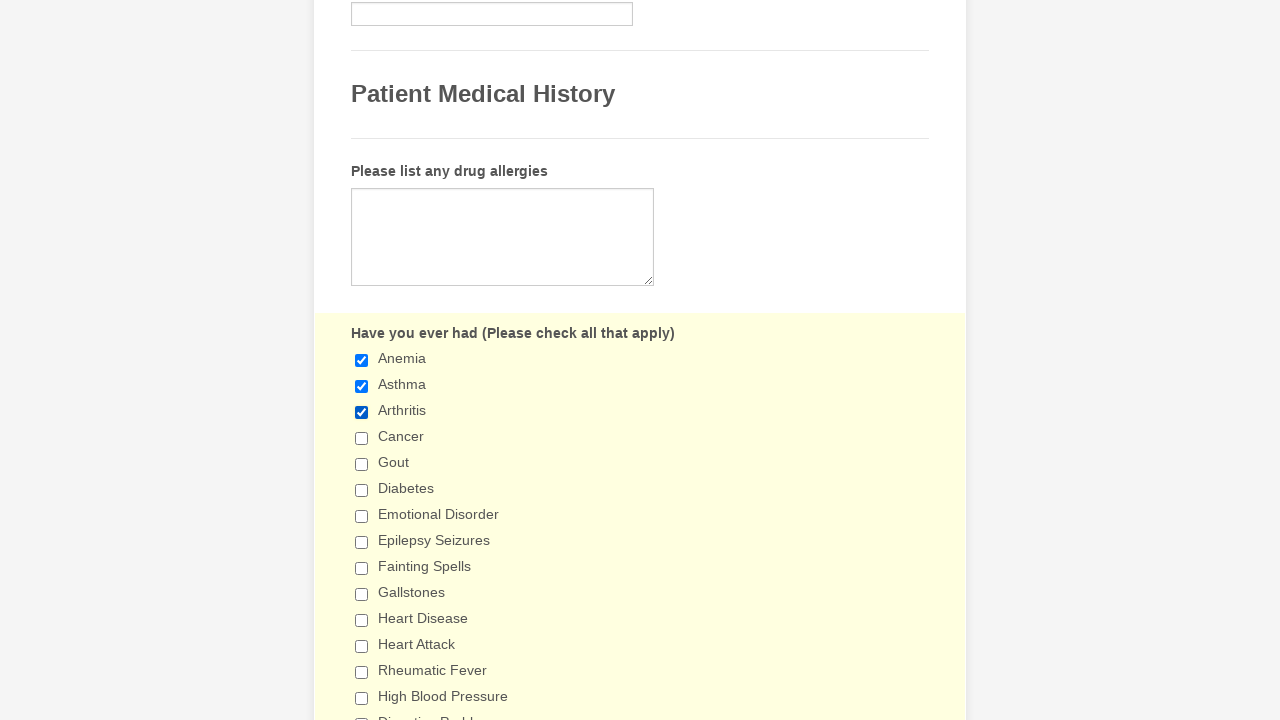

Clicked checkbox 4 to select it at (362, 438) on input[type='checkbox'] >> nth=3
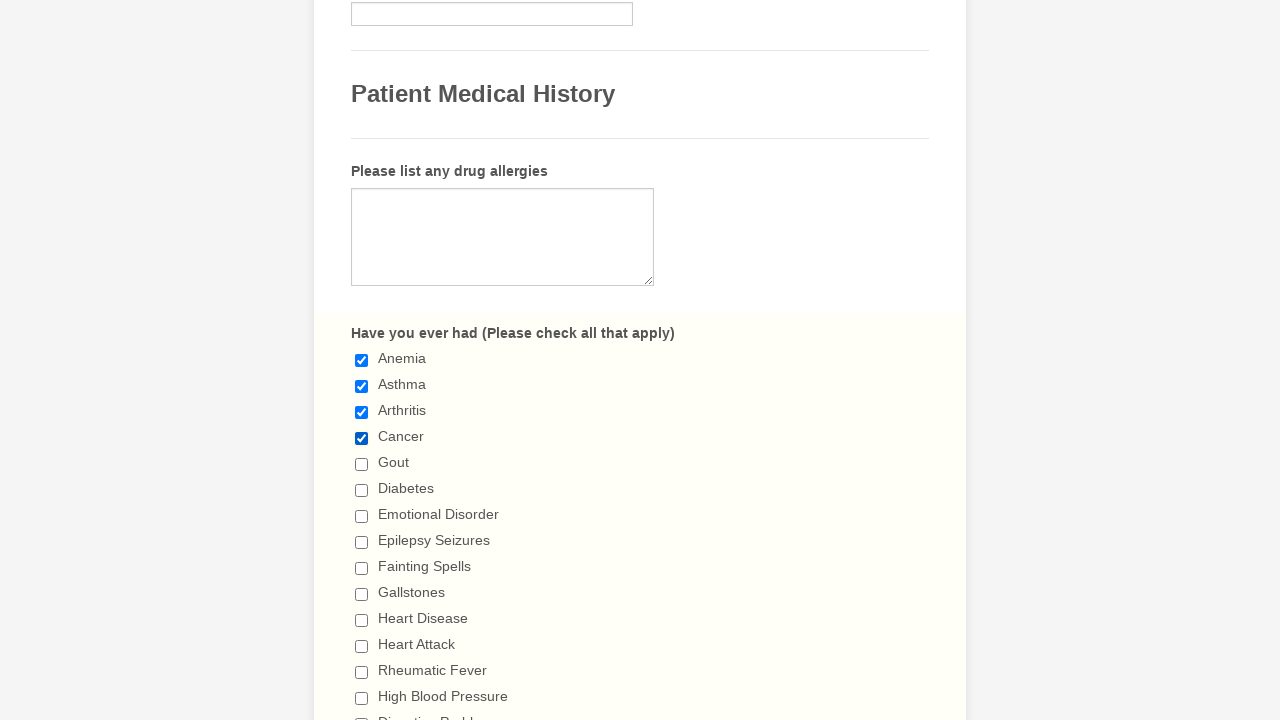

Waited 200ms after selecting checkbox 4
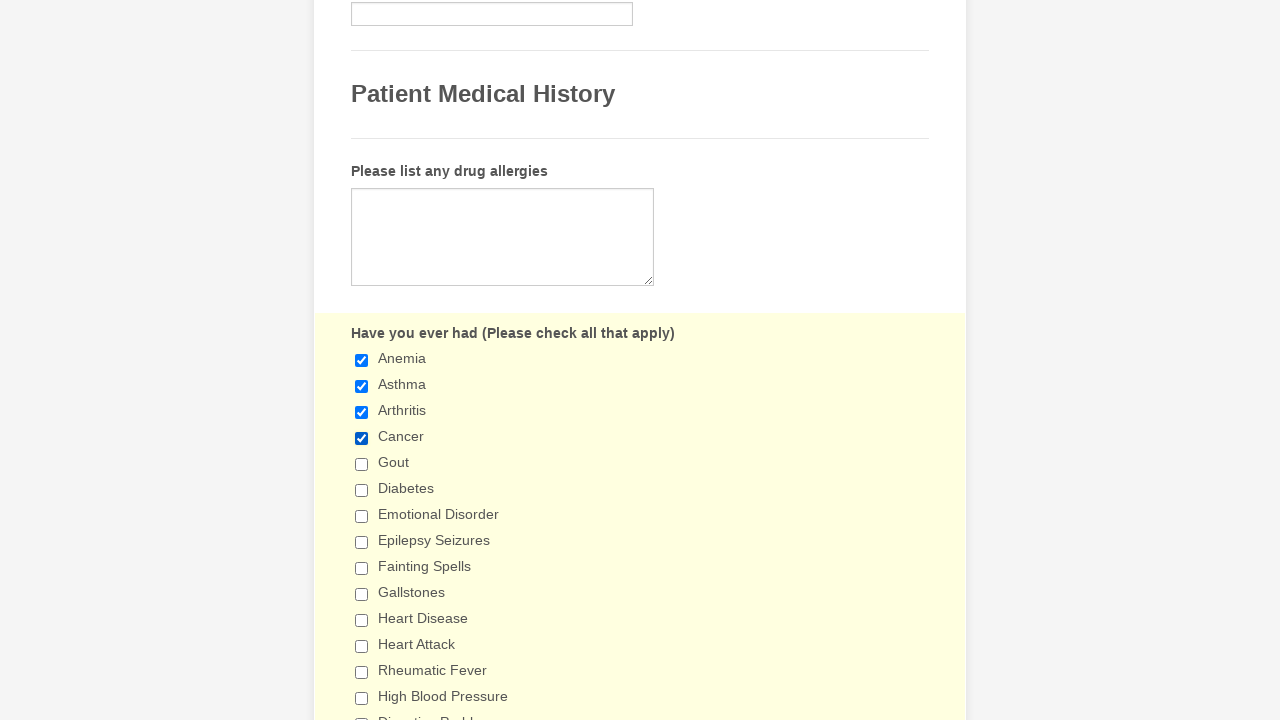

Clicked checkbox 5 to select it at (362, 464) on input[type='checkbox'] >> nth=4
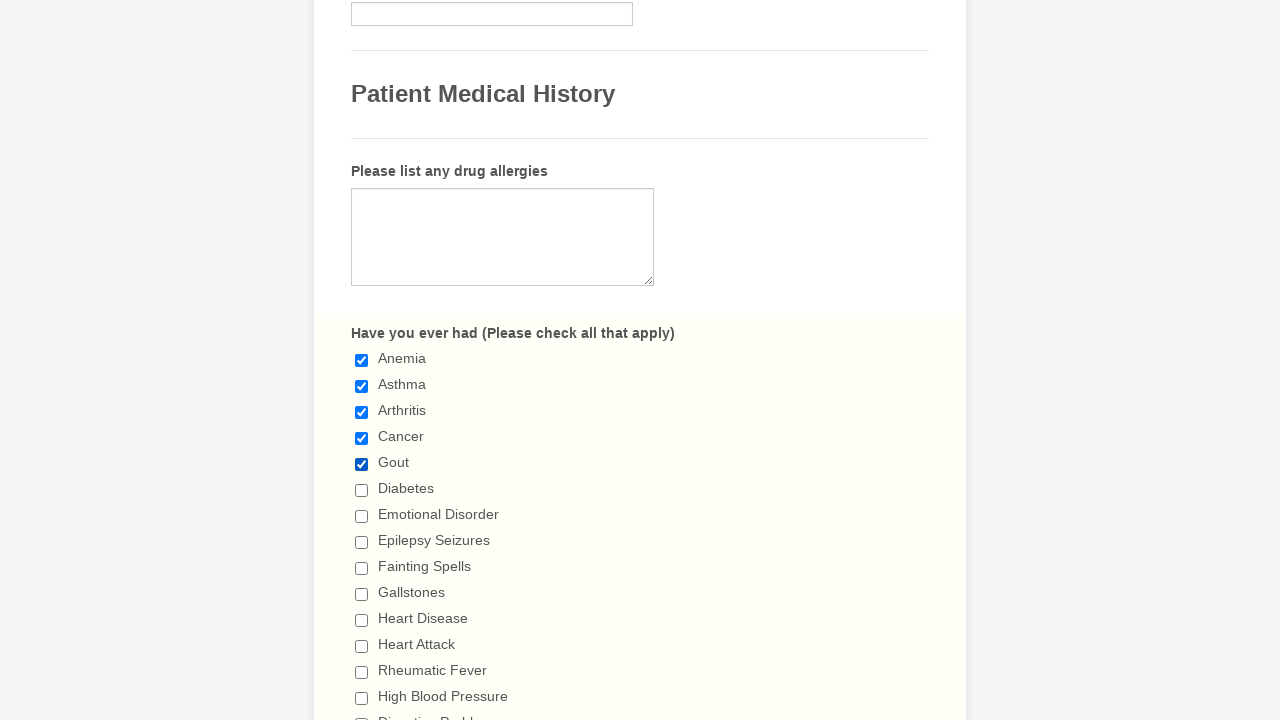

Waited 200ms after selecting checkbox 5
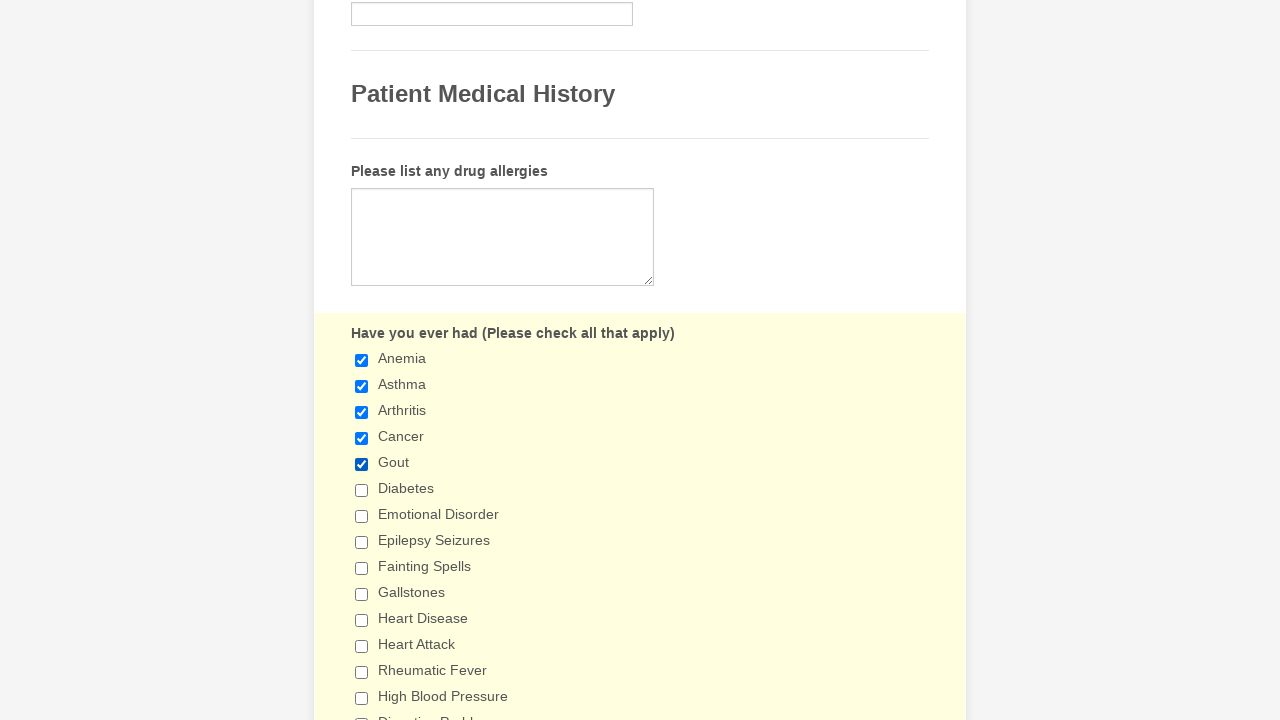

Clicked checkbox 6 to select it at (362, 490) on input[type='checkbox'] >> nth=5
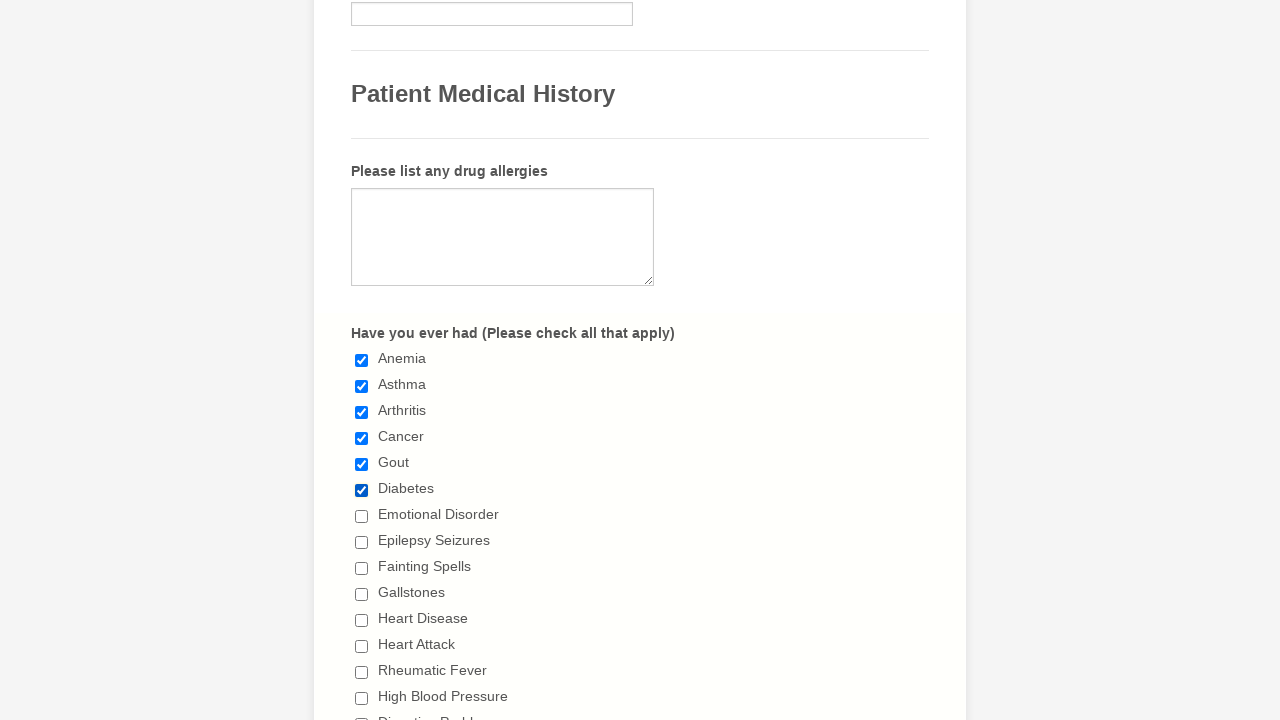

Waited 200ms after selecting checkbox 6
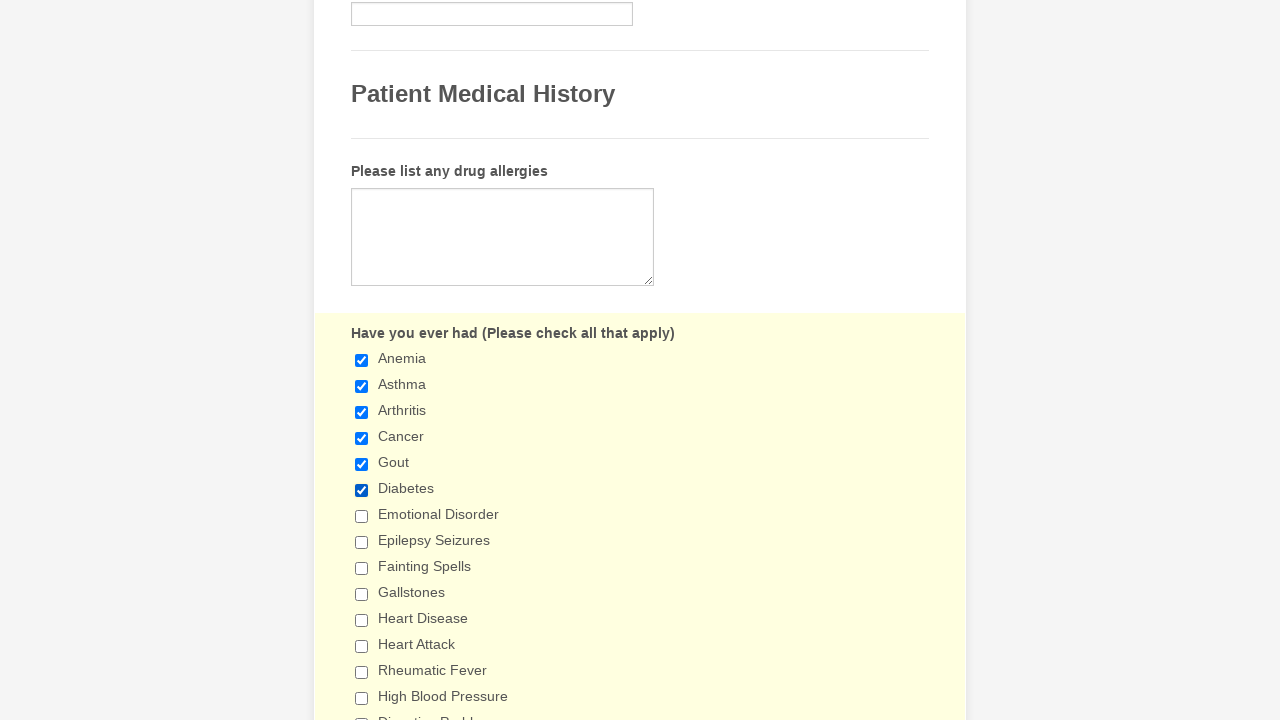

Clicked checkbox 7 to select it at (362, 516) on input[type='checkbox'] >> nth=6
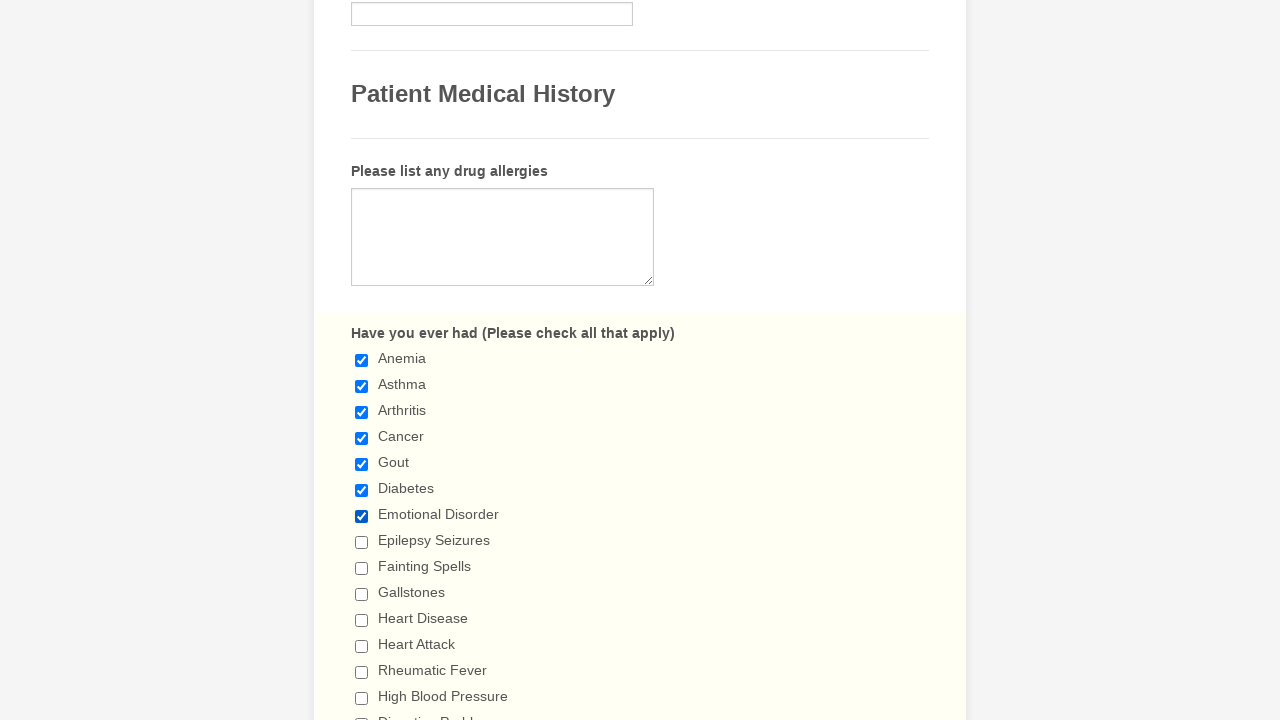

Waited 200ms after selecting checkbox 7
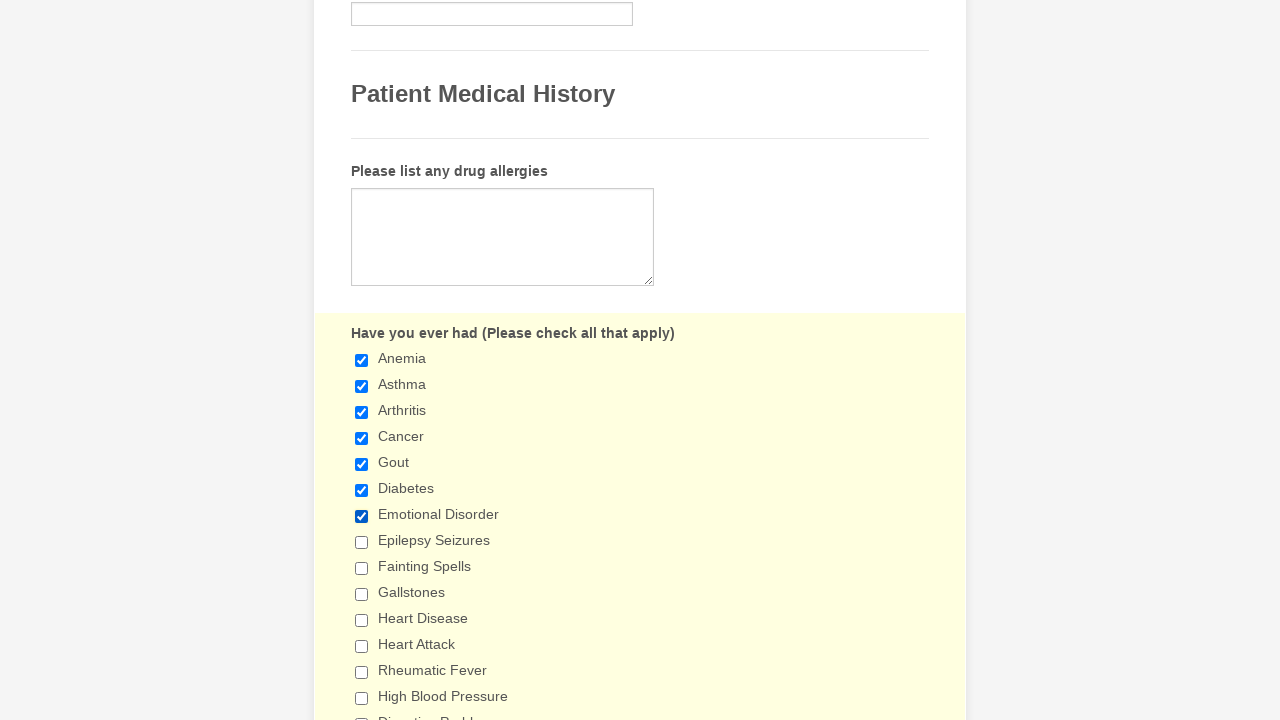

Clicked checkbox 8 to select it at (362, 542) on input[type='checkbox'] >> nth=7
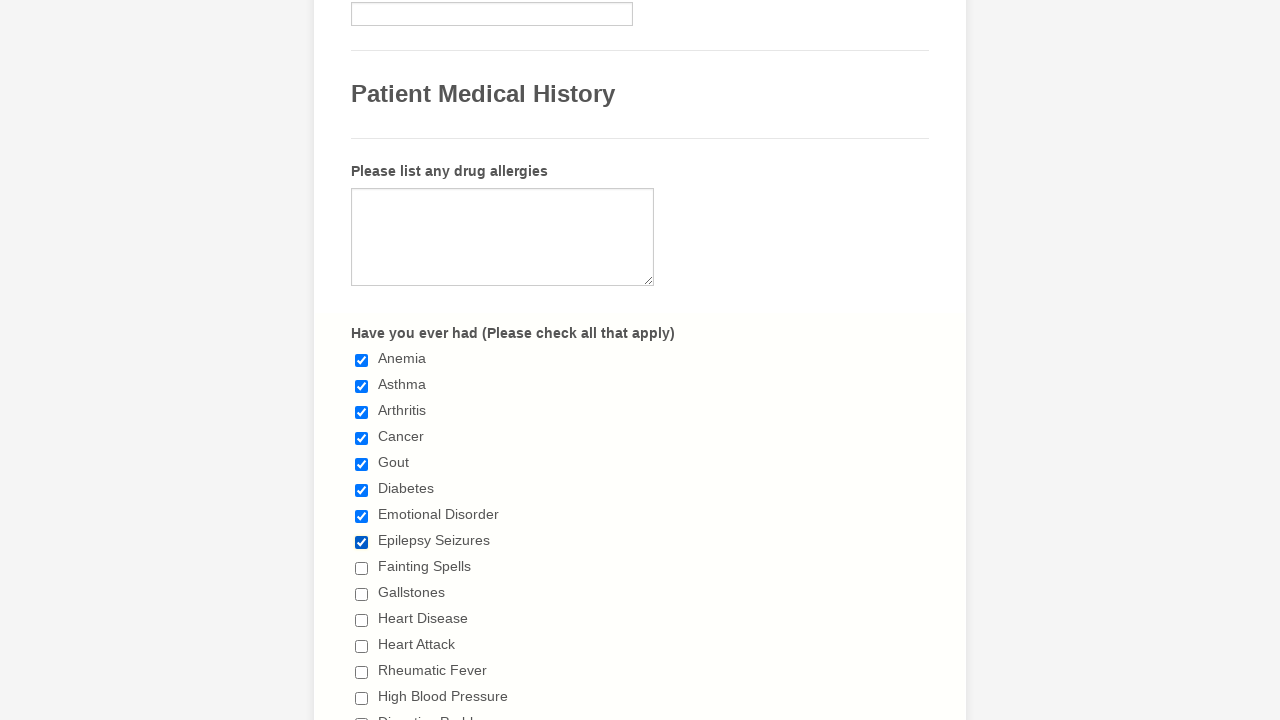

Waited 200ms after selecting checkbox 8
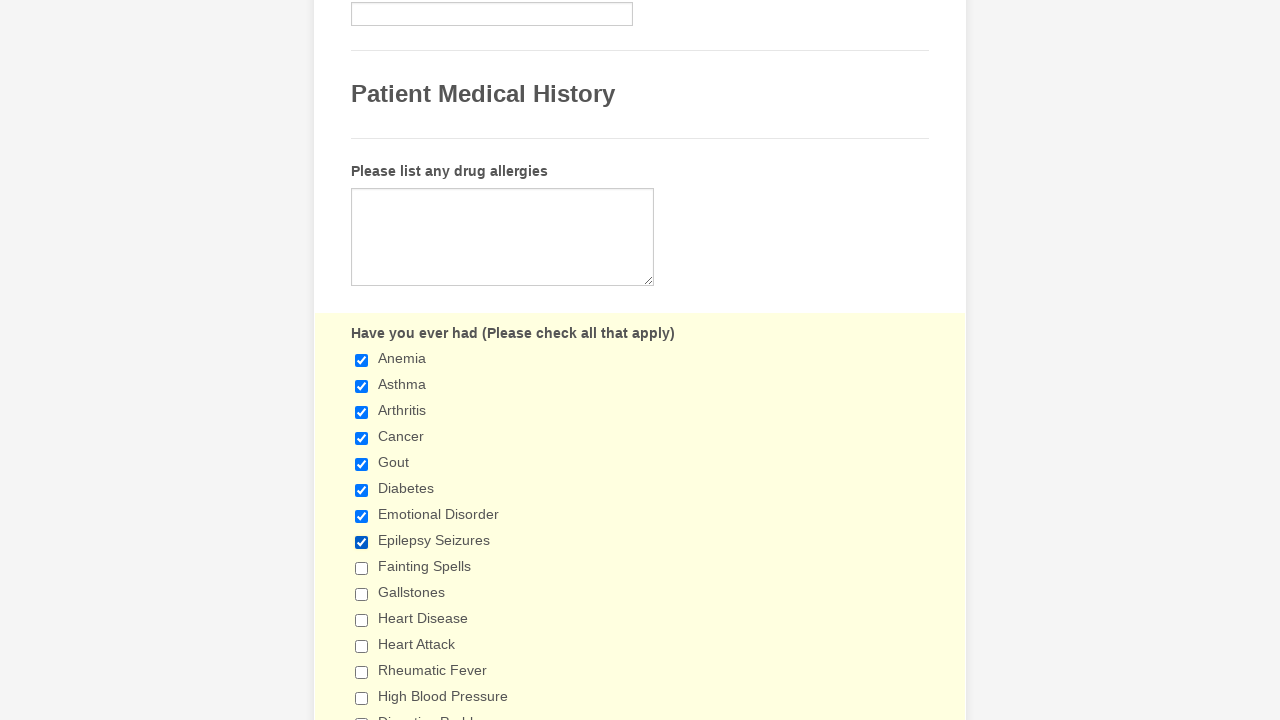

Clicked checkbox 9 to select it at (362, 568) on input[type='checkbox'] >> nth=8
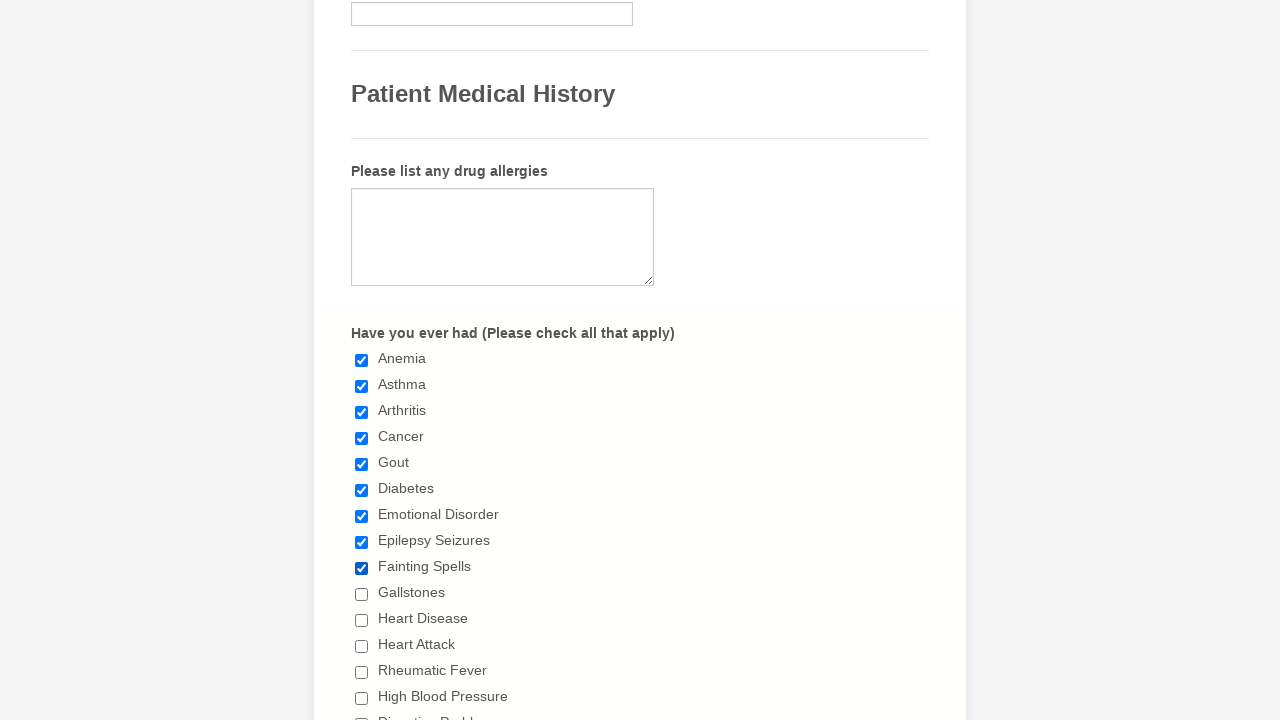

Waited 200ms after selecting checkbox 9
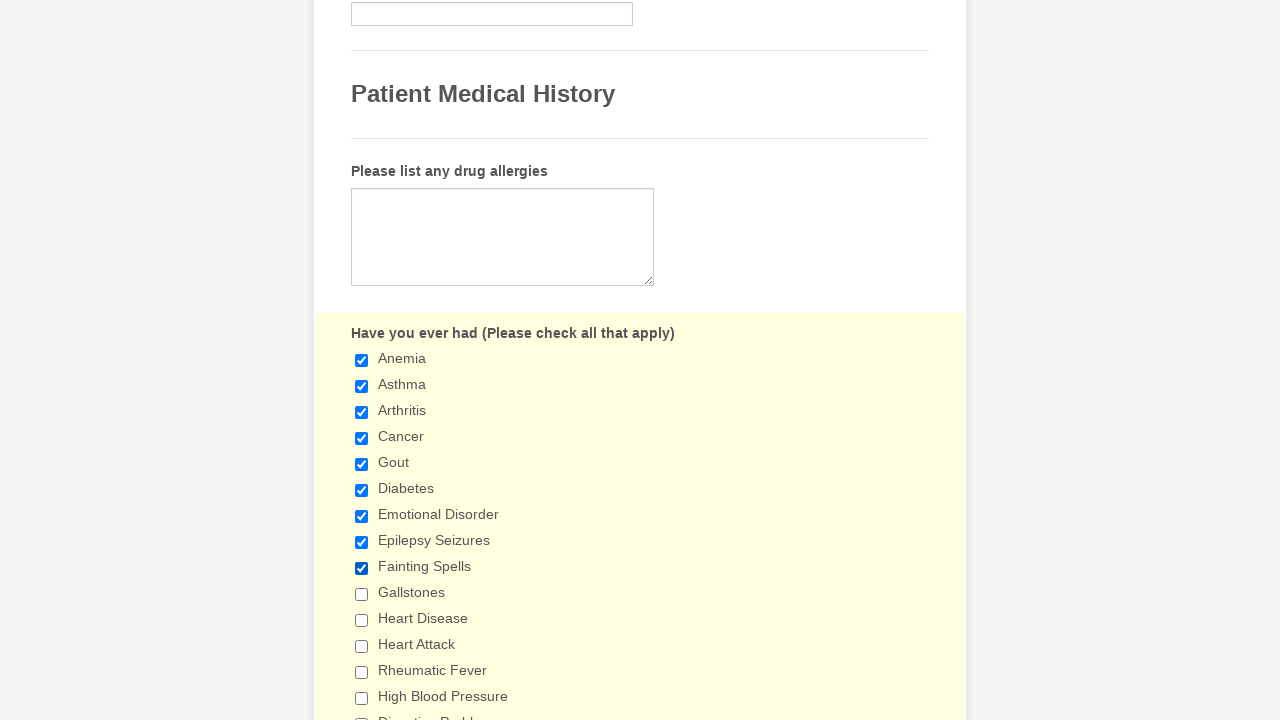

Clicked checkbox 10 to select it at (362, 594) on input[type='checkbox'] >> nth=9
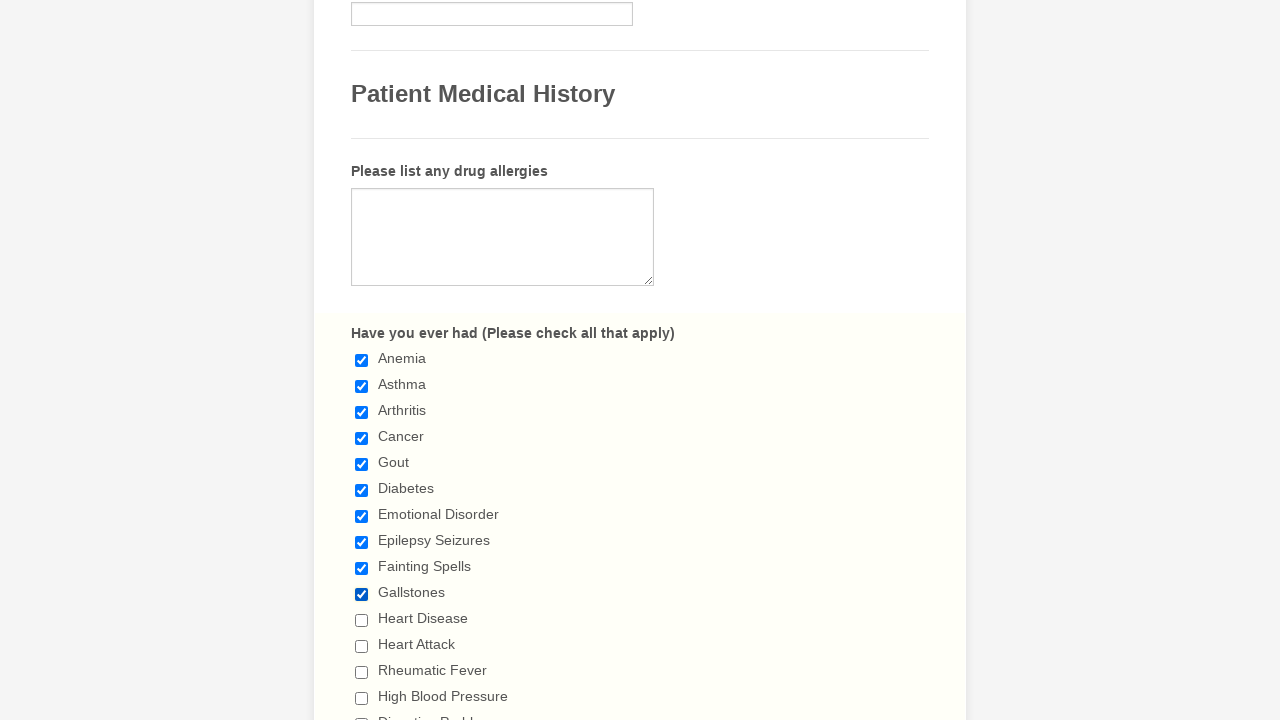

Waited 200ms after selecting checkbox 10
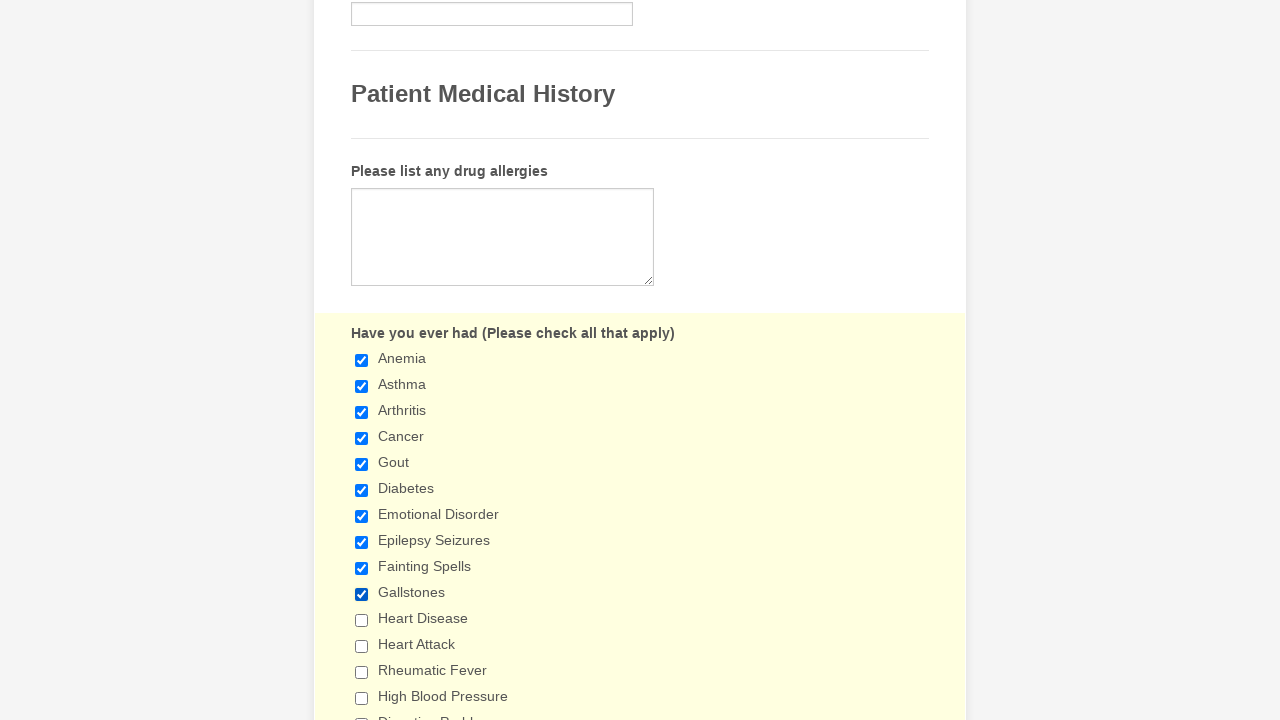

Clicked checkbox 11 to select it at (362, 620) on input[type='checkbox'] >> nth=10
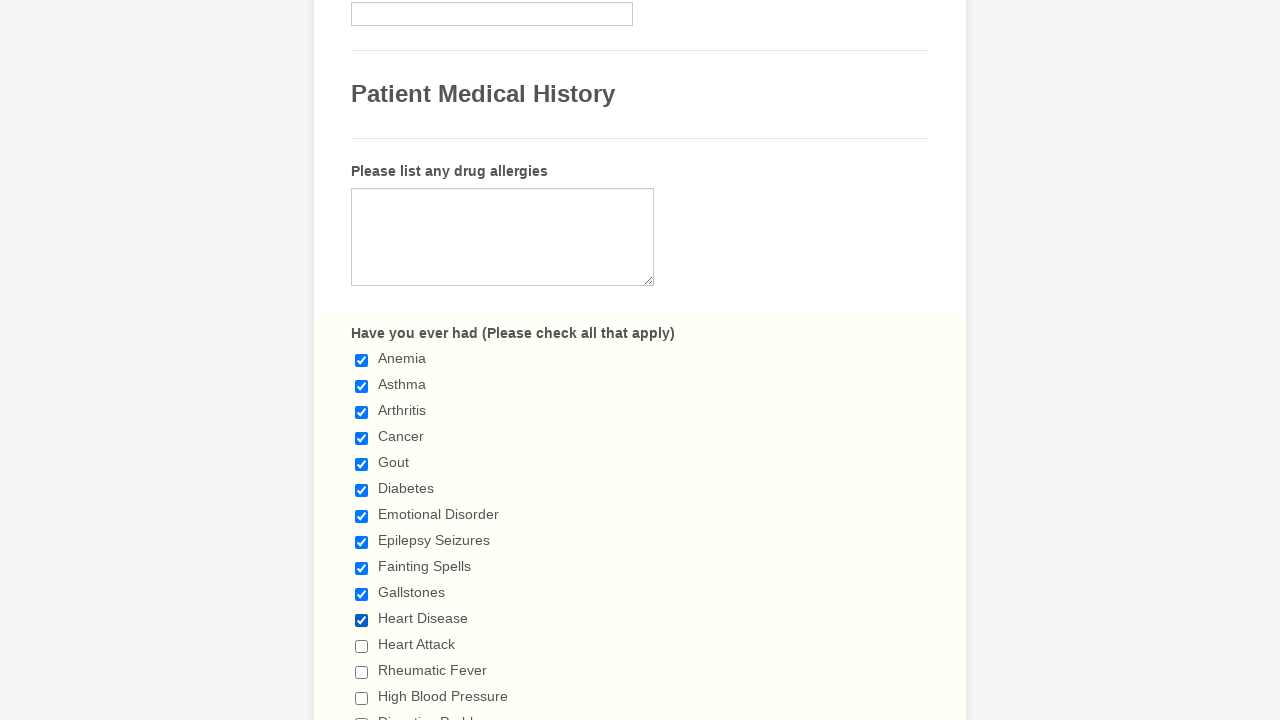

Waited 200ms after selecting checkbox 11
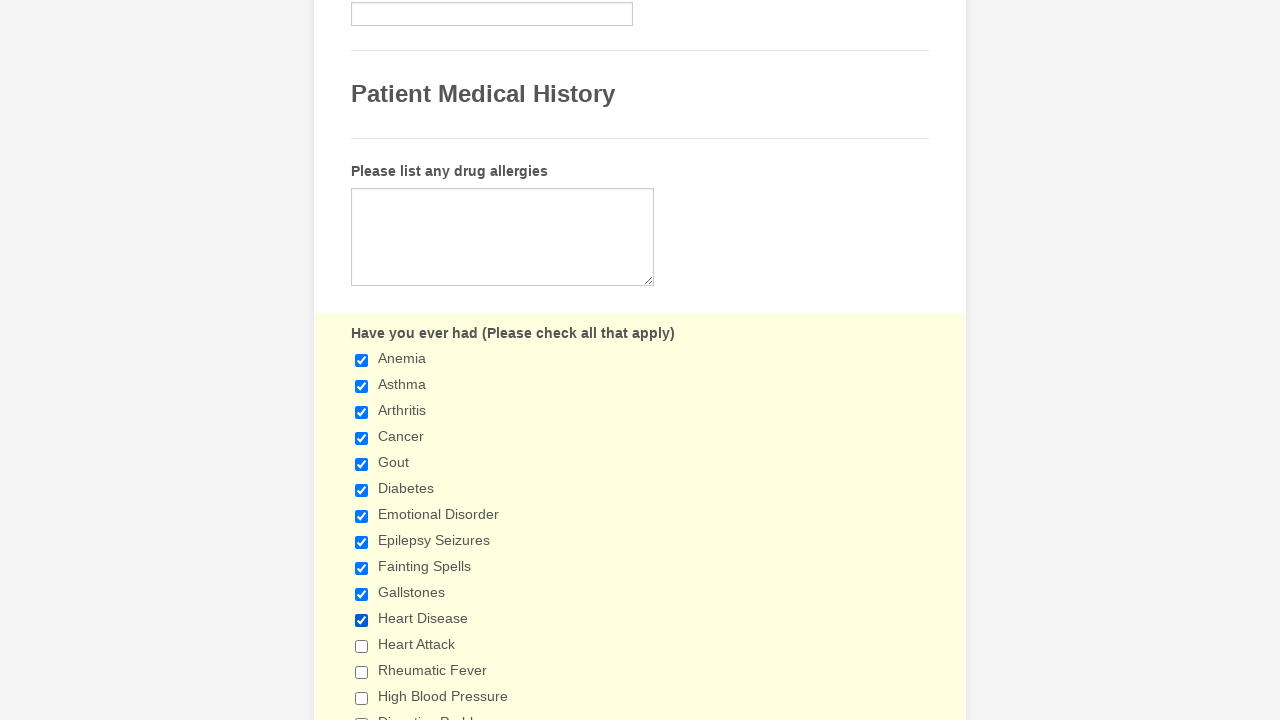

Clicked checkbox 12 to select it at (362, 646) on input[type='checkbox'] >> nth=11
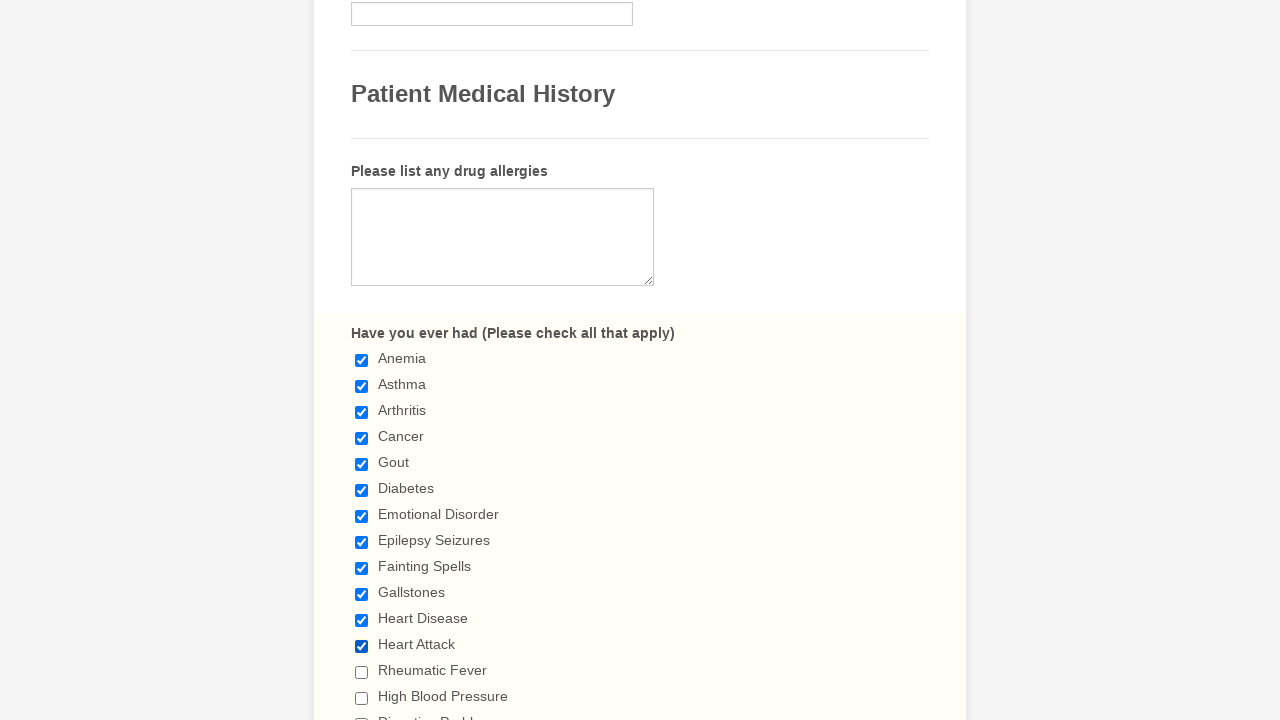

Waited 200ms after selecting checkbox 12
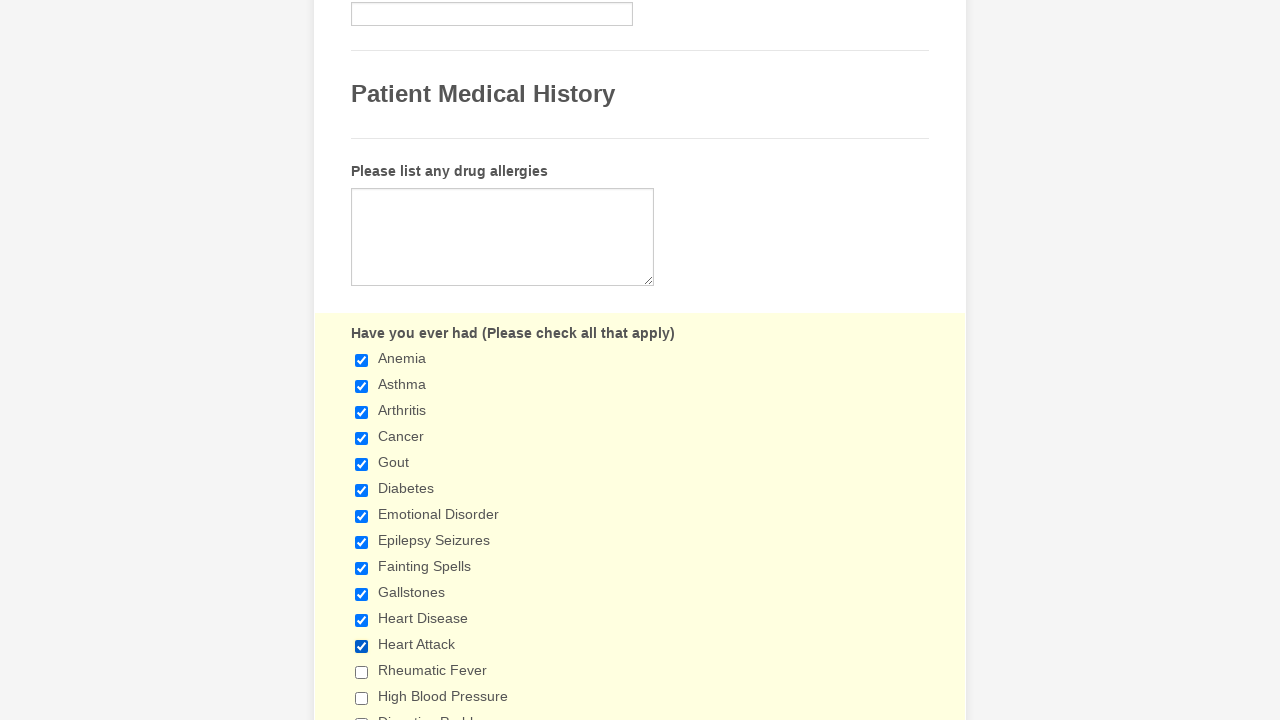

Clicked checkbox 13 to select it at (362, 672) on input[type='checkbox'] >> nth=12
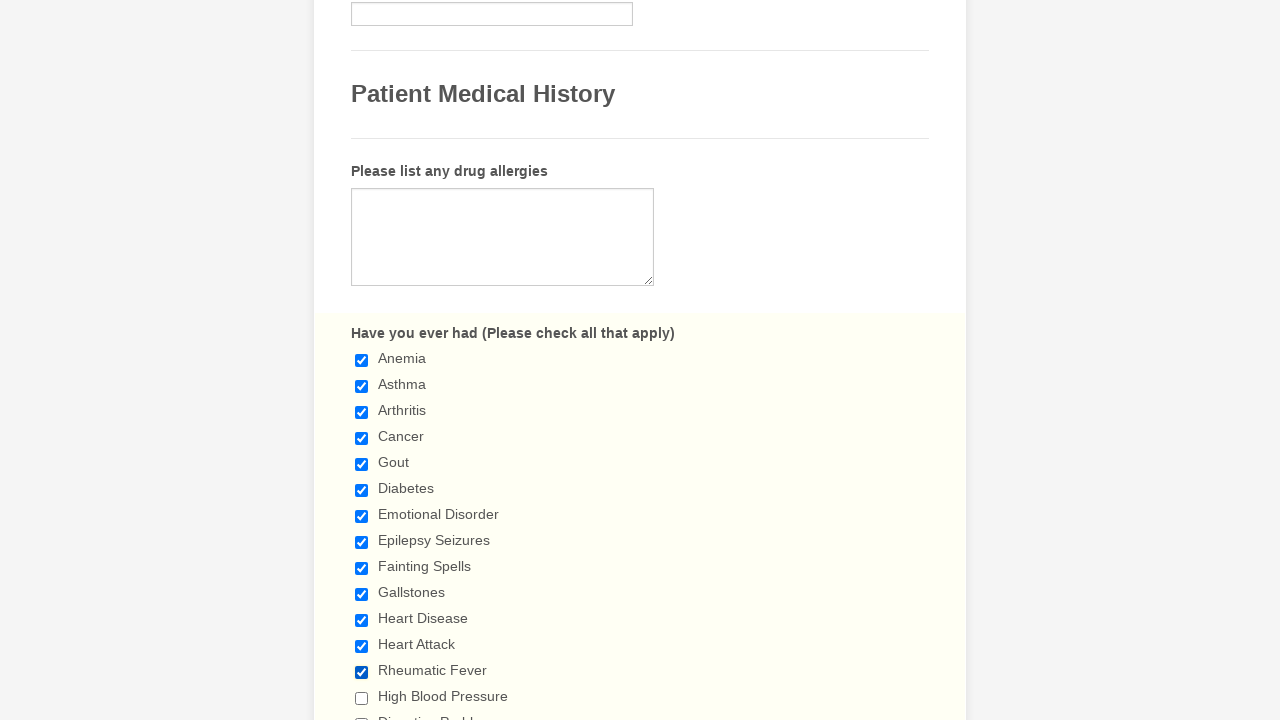

Waited 200ms after selecting checkbox 13
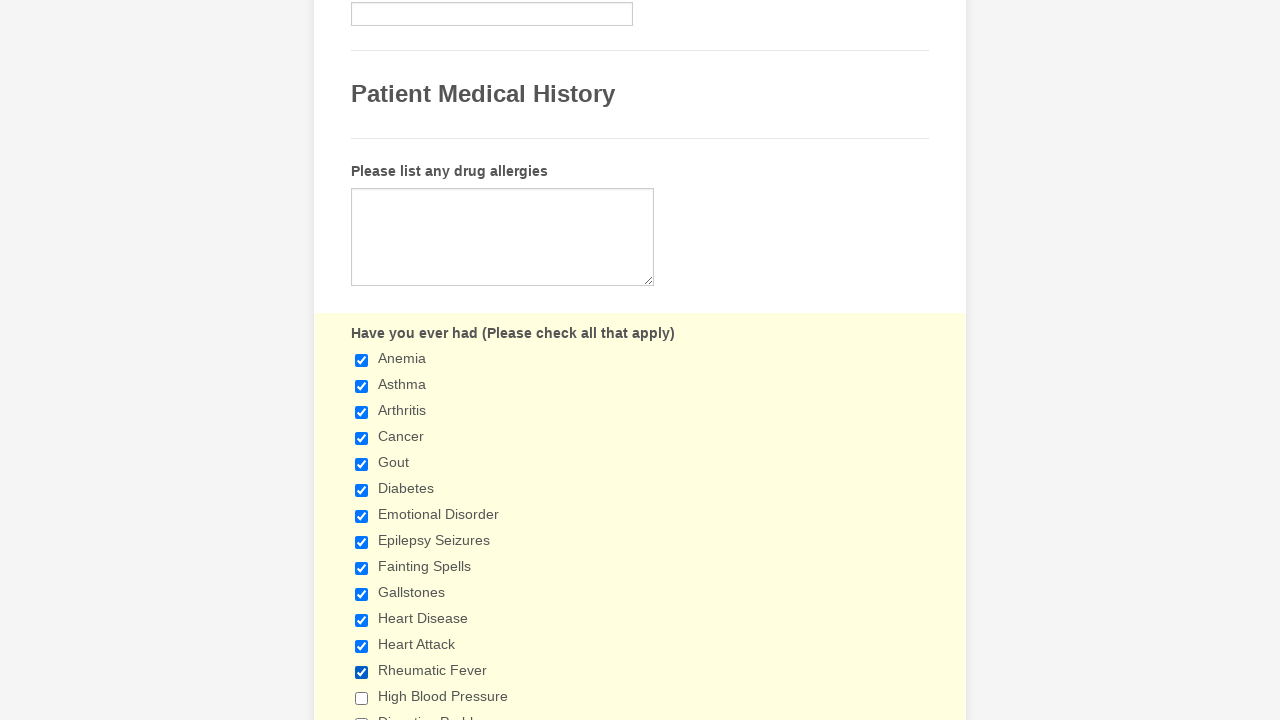

Clicked checkbox 14 to select it at (362, 698) on input[type='checkbox'] >> nth=13
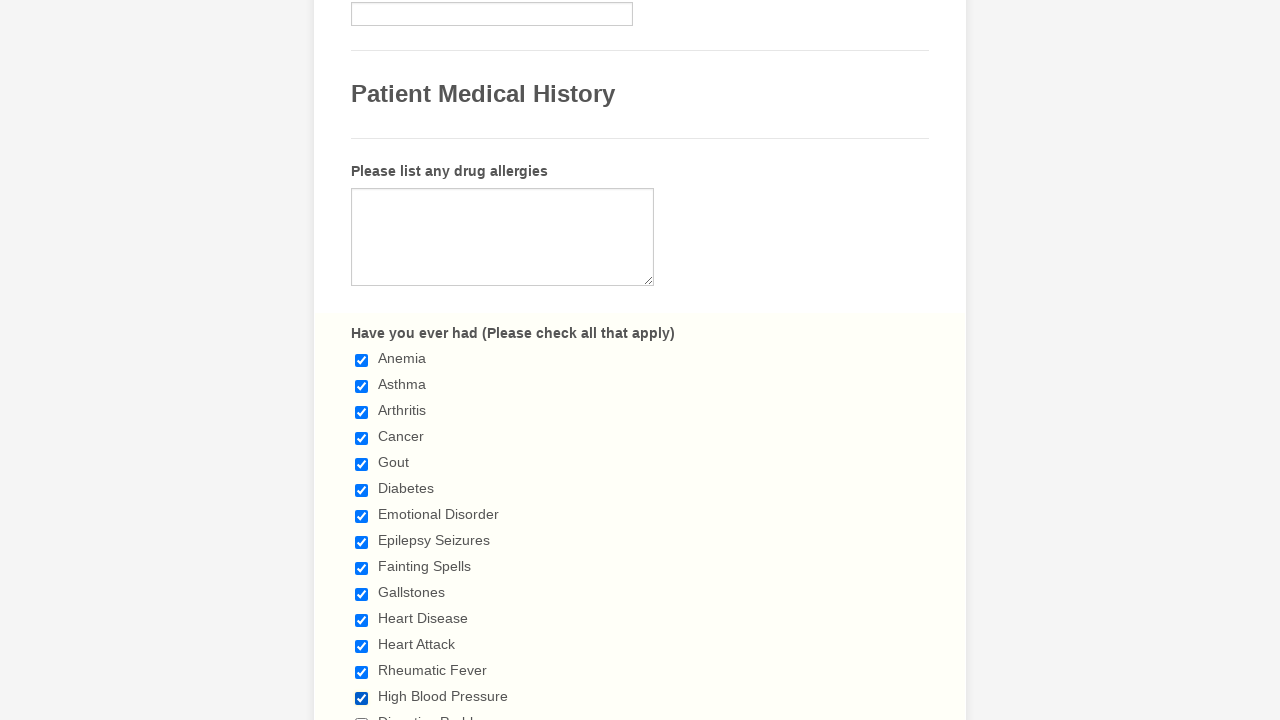

Waited 200ms after selecting checkbox 14
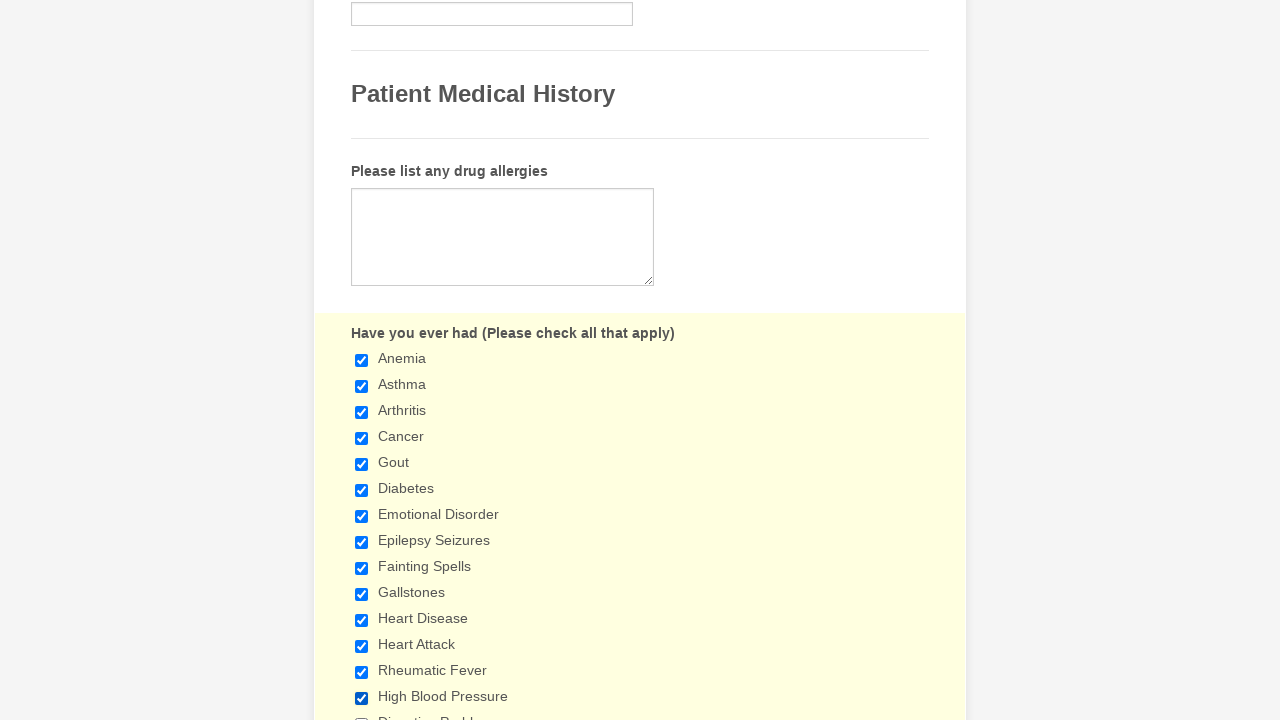

Clicked checkbox 15 to select it at (362, 714) on input[type='checkbox'] >> nth=14
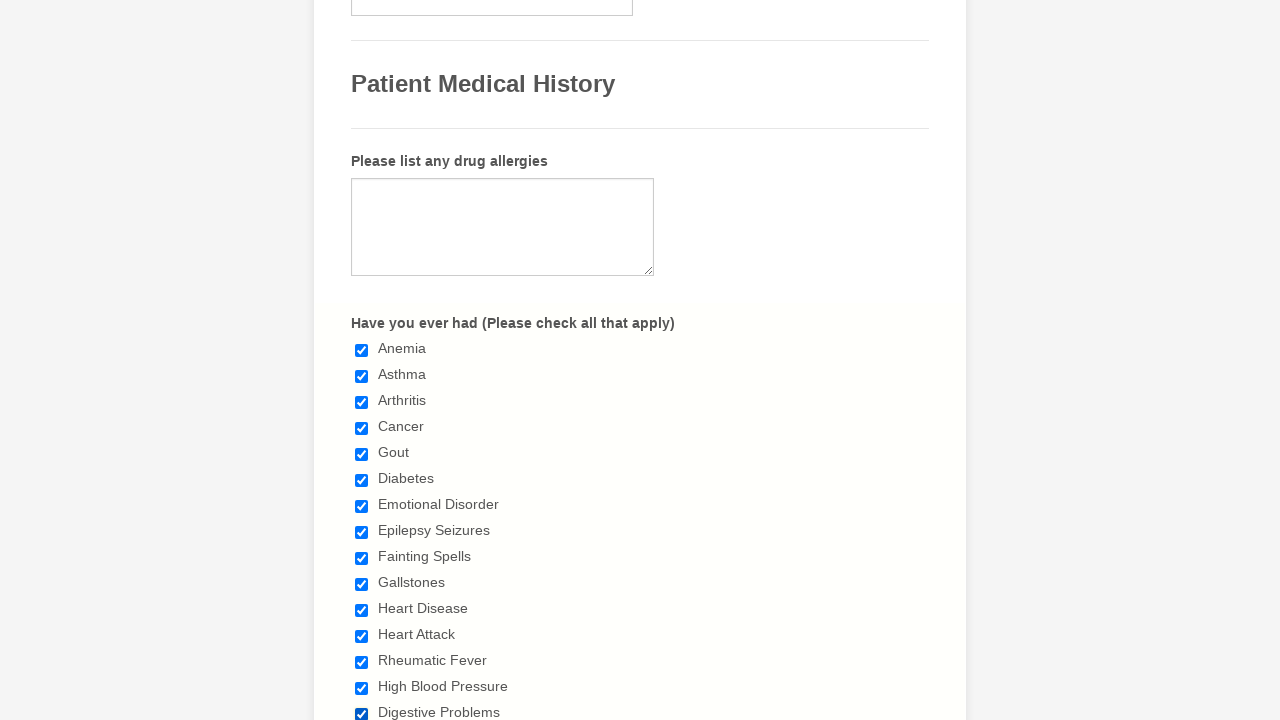

Waited 200ms after selecting checkbox 15
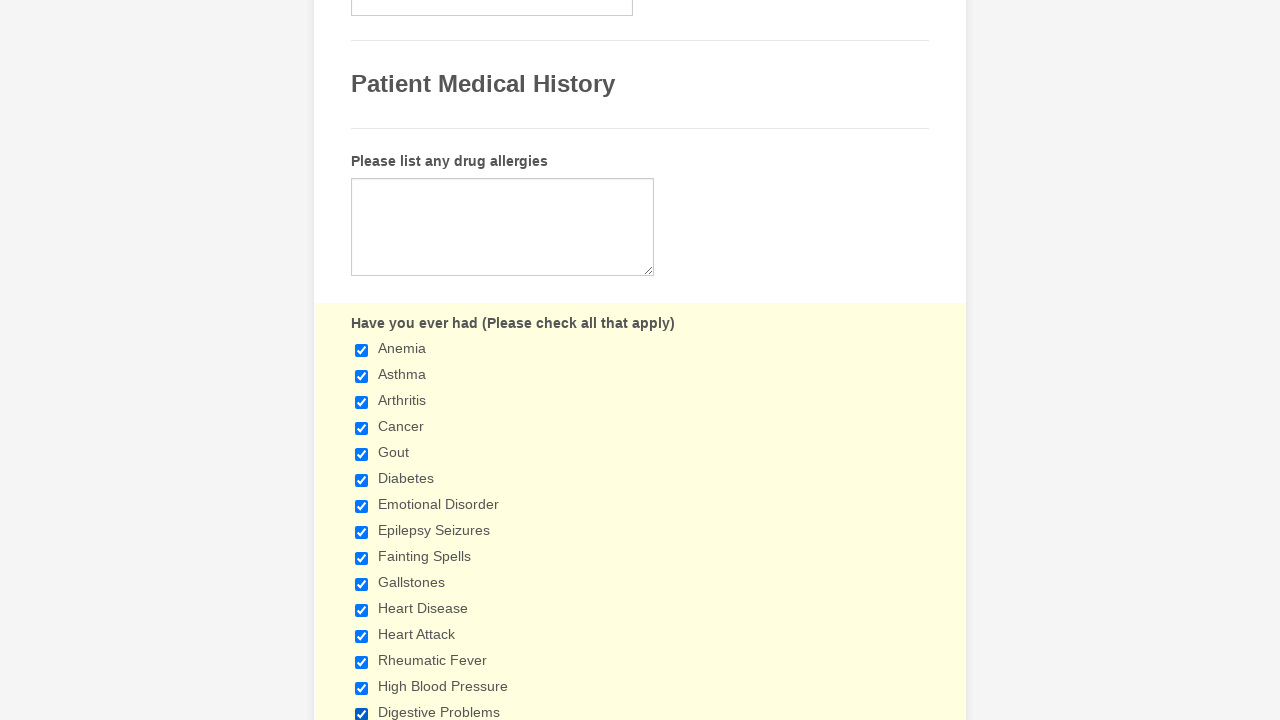

Clicked checkbox 16 to select it at (362, 360) on input[type='checkbox'] >> nth=15
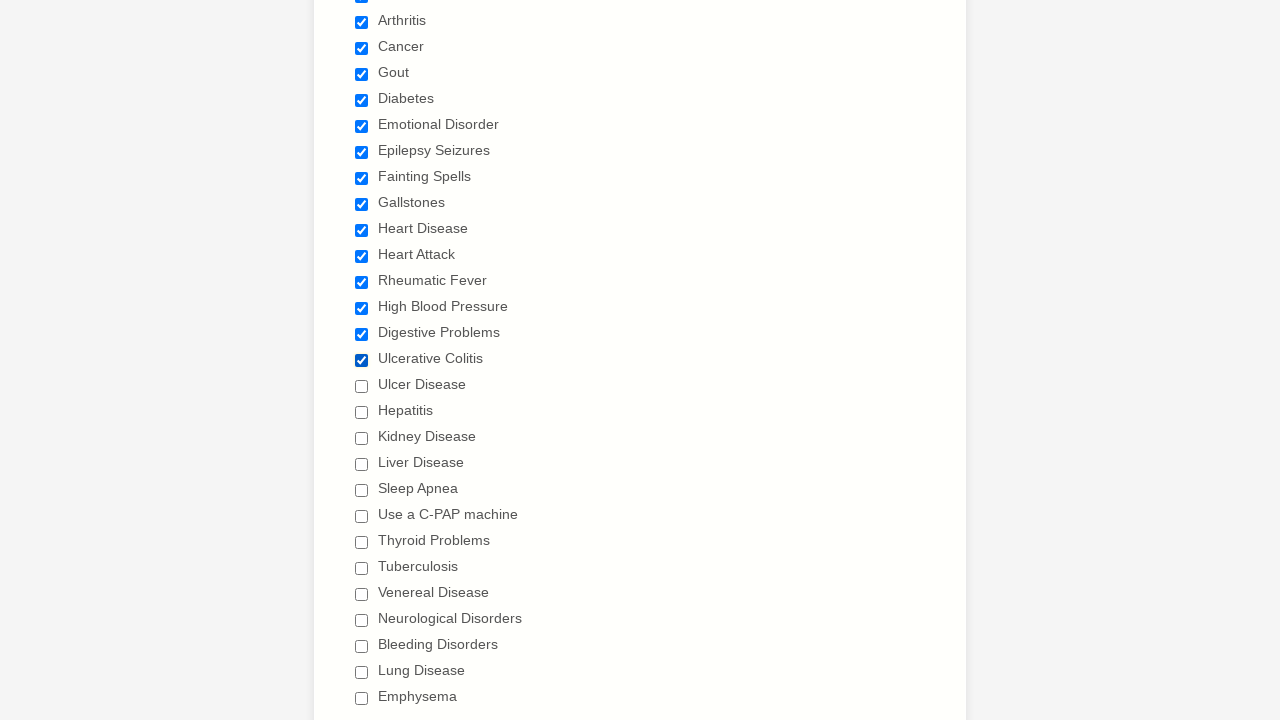

Waited 200ms after selecting checkbox 16
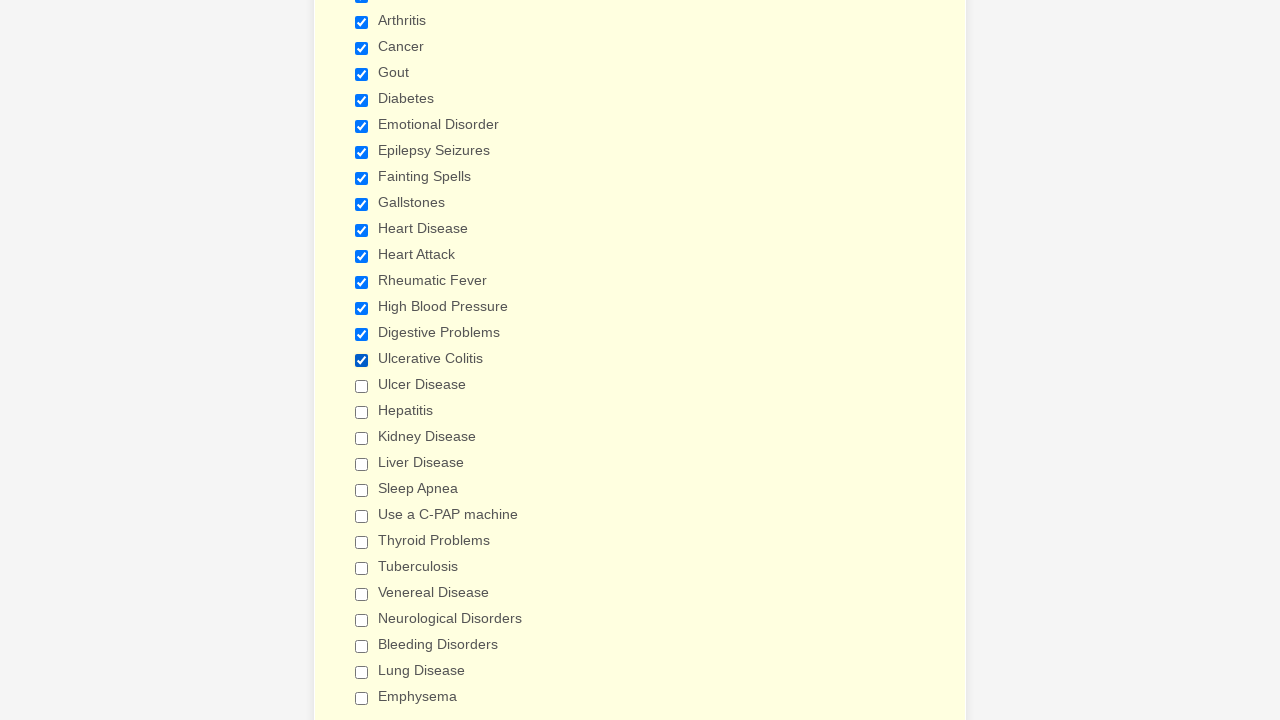

Clicked checkbox 17 to select it at (362, 386) on input[type='checkbox'] >> nth=16
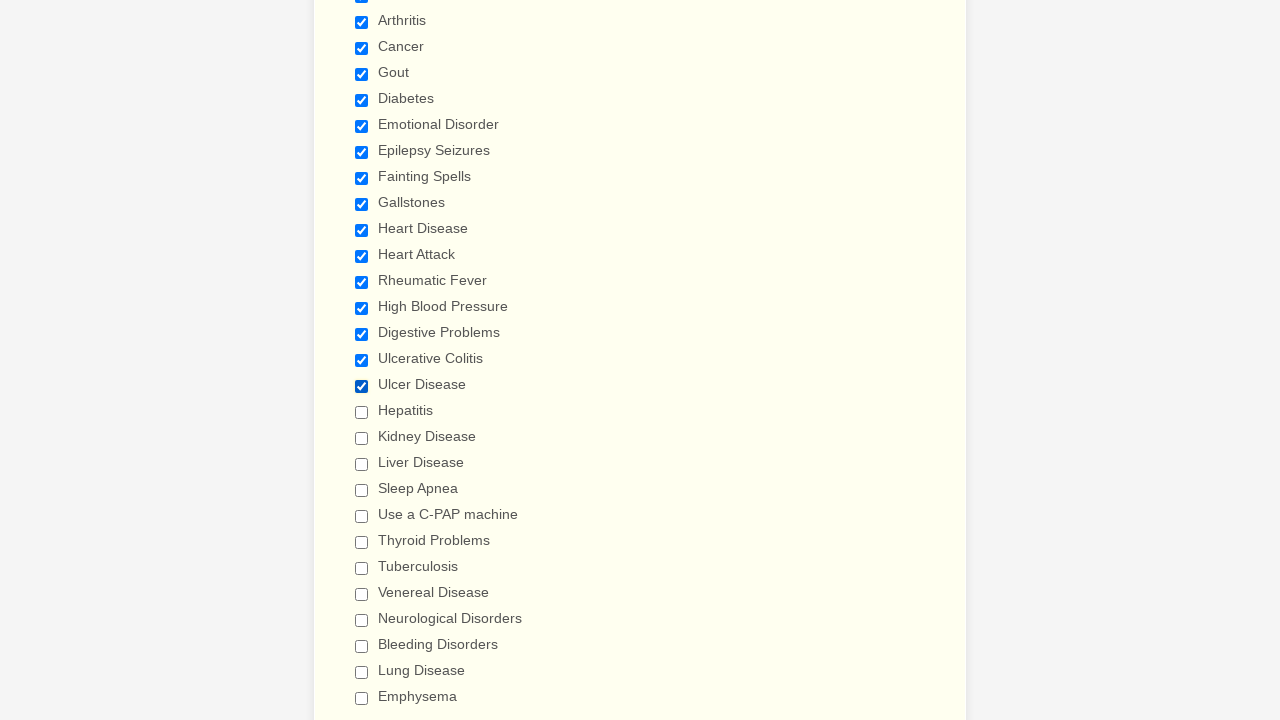

Waited 200ms after selecting checkbox 17
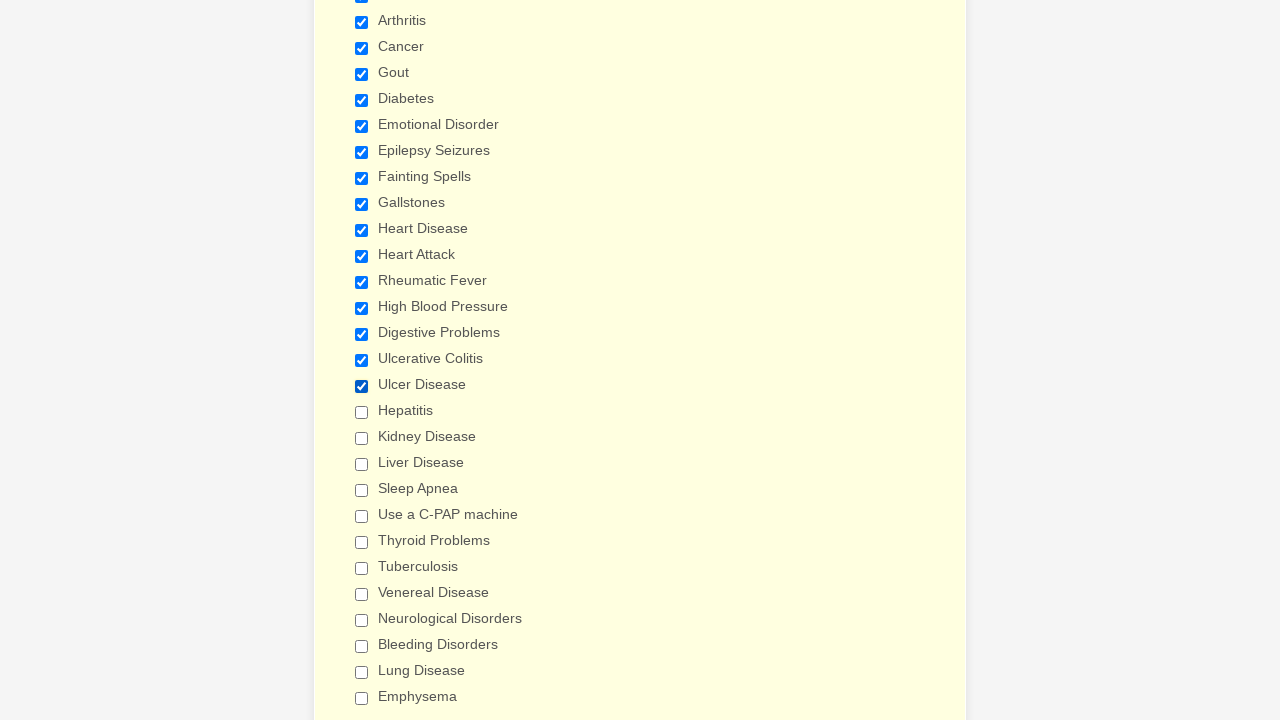

Clicked checkbox 18 to select it at (362, 412) on input[type='checkbox'] >> nth=17
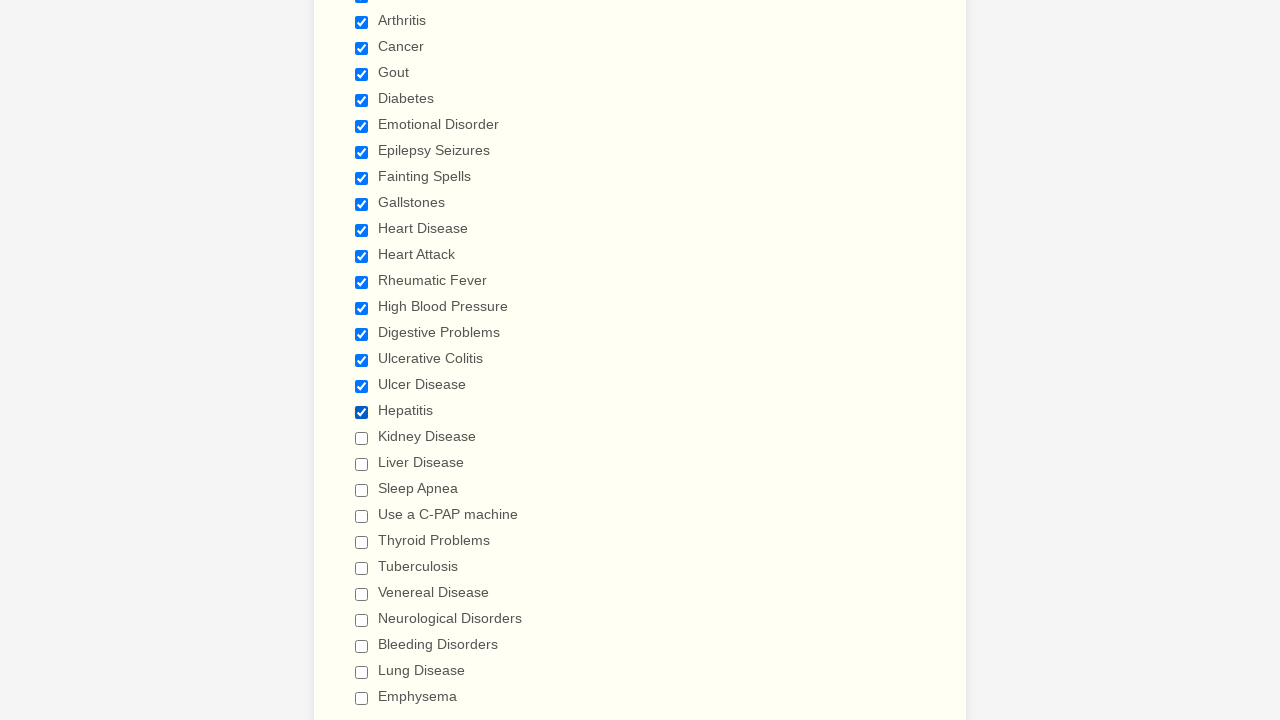

Waited 200ms after selecting checkbox 18
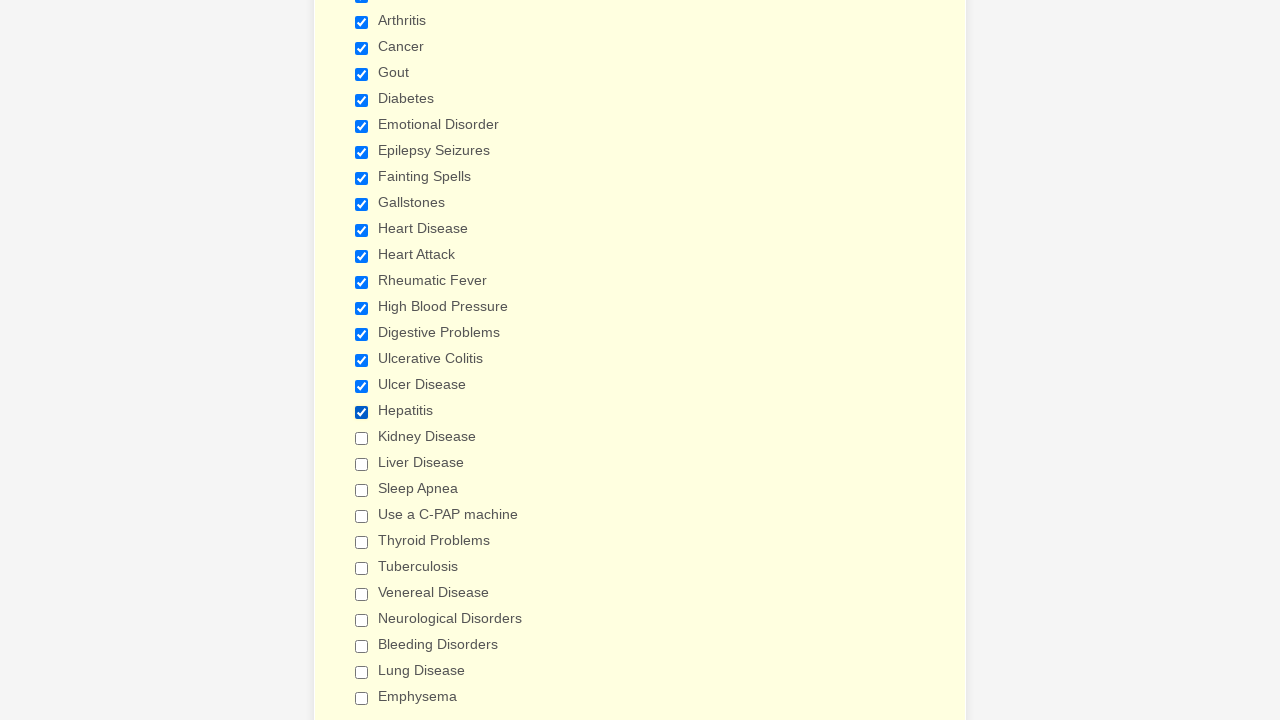

Clicked checkbox 19 to select it at (362, 438) on input[type='checkbox'] >> nth=18
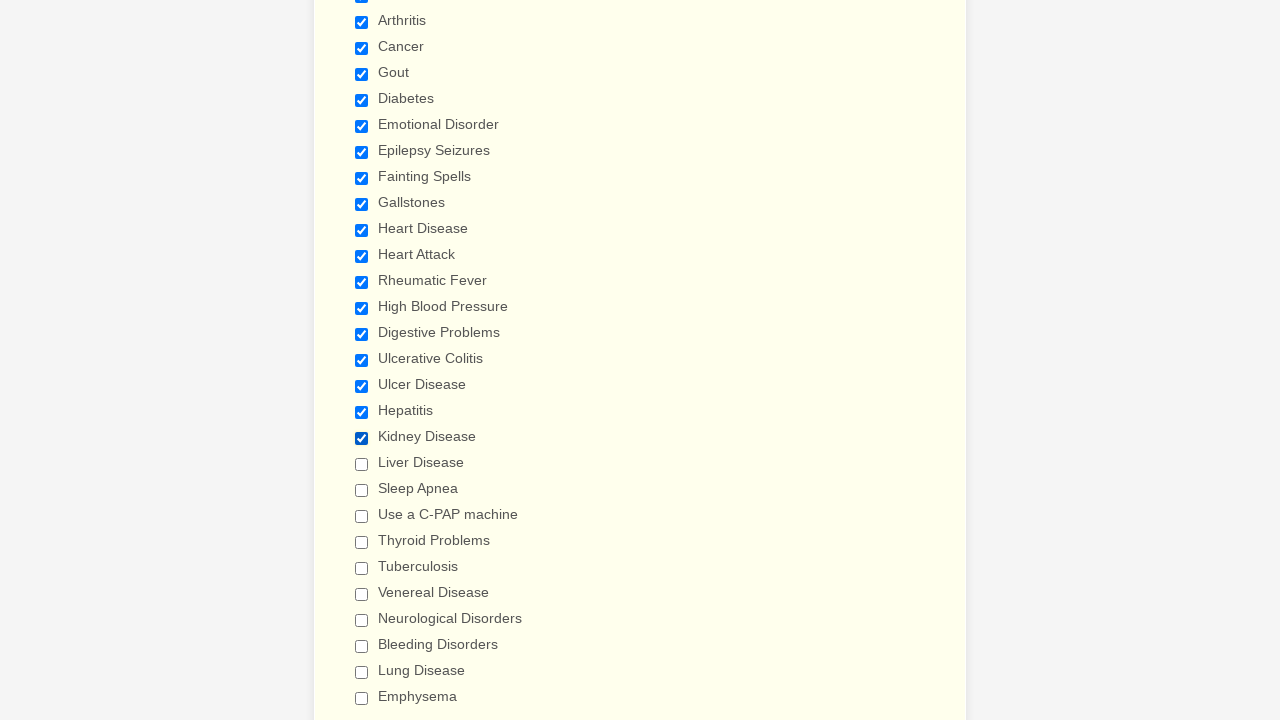

Waited 200ms after selecting checkbox 19
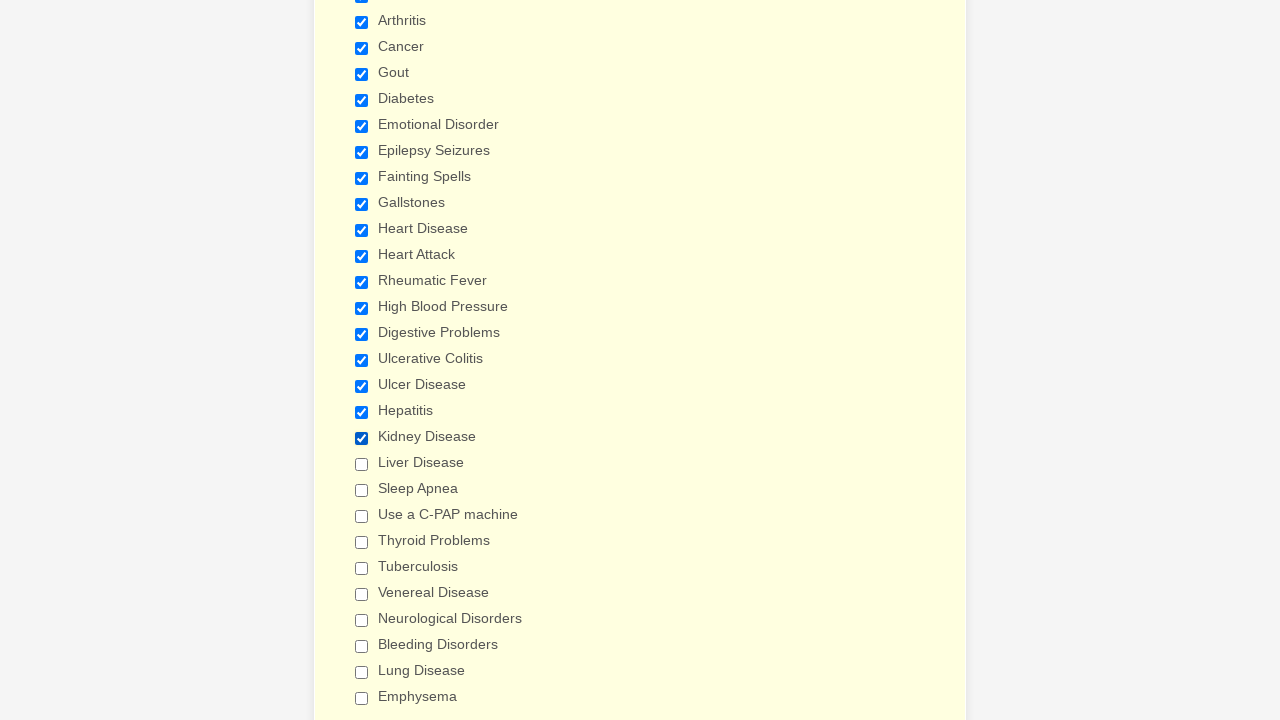

Clicked checkbox 20 to select it at (362, 464) on input[type='checkbox'] >> nth=19
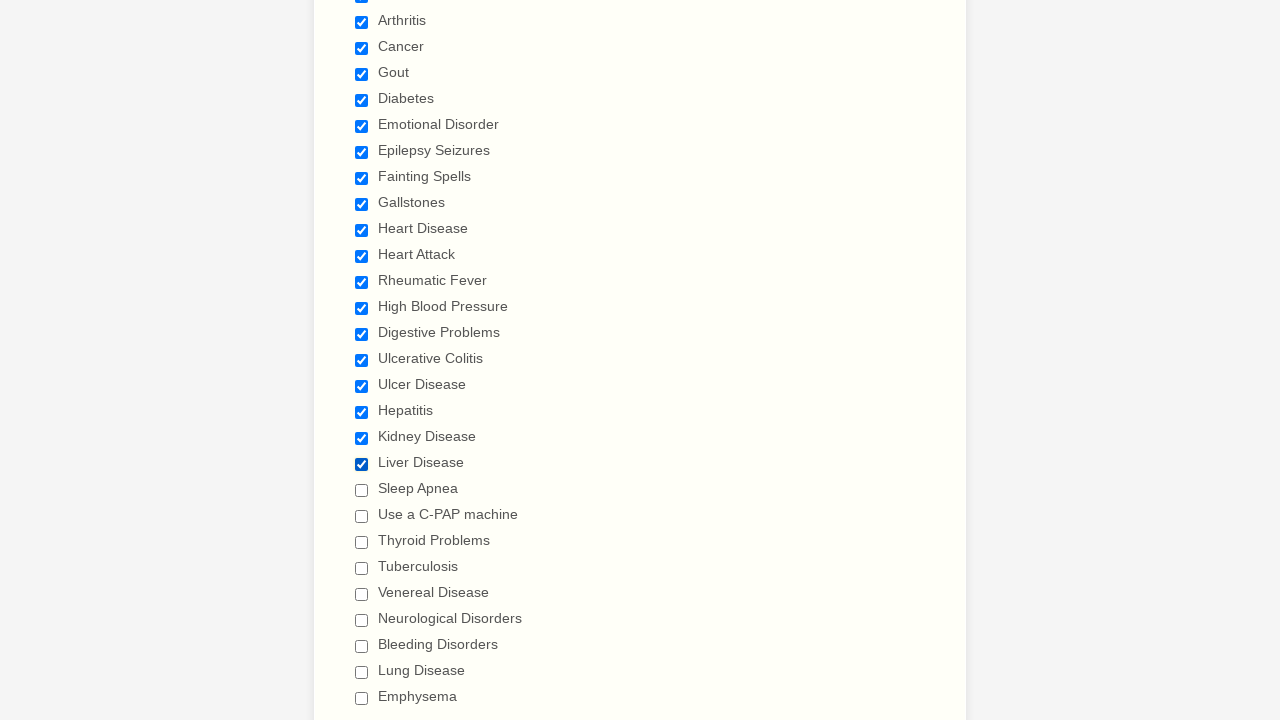

Waited 200ms after selecting checkbox 20
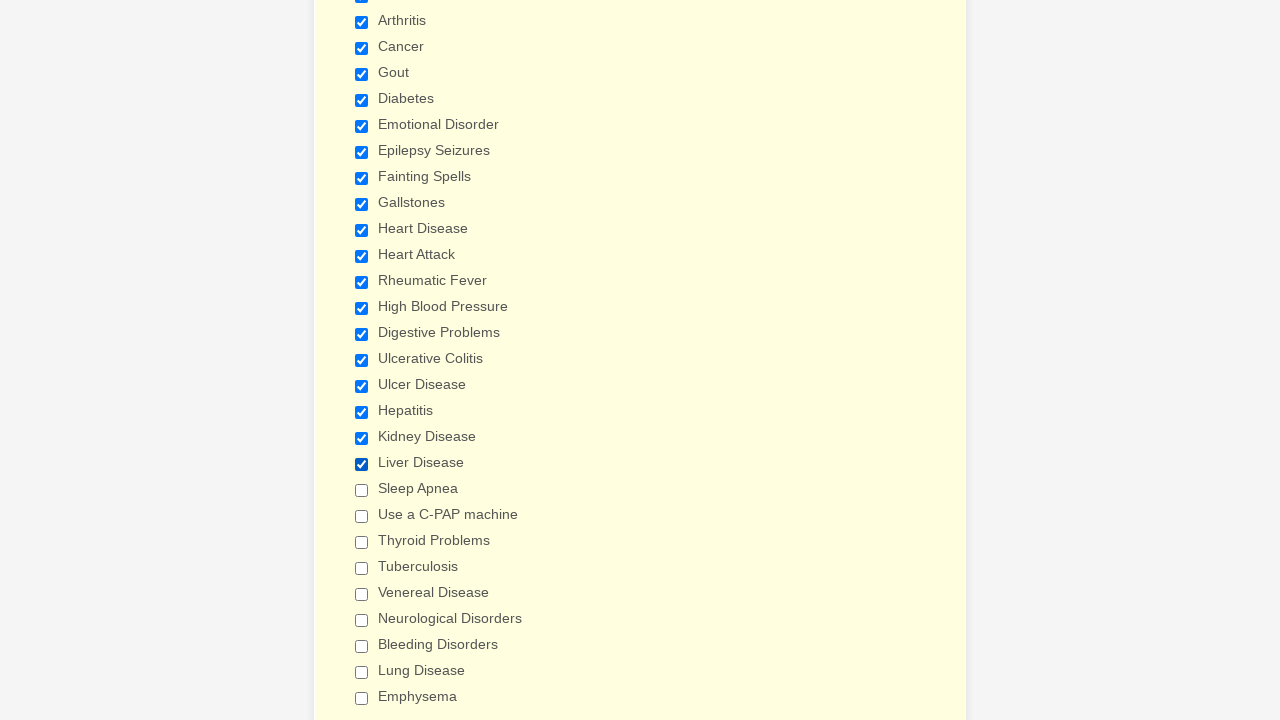

Clicked checkbox 21 to select it at (362, 490) on input[type='checkbox'] >> nth=20
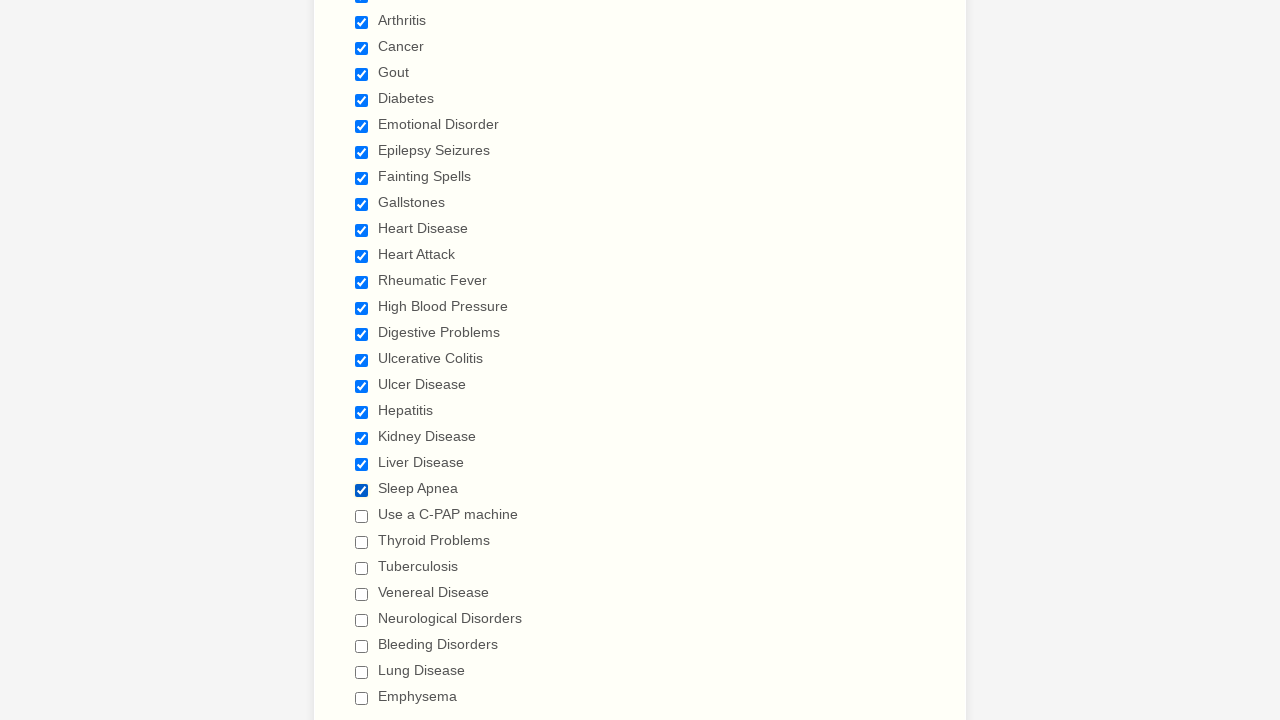

Waited 200ms after selecting checkbox 21
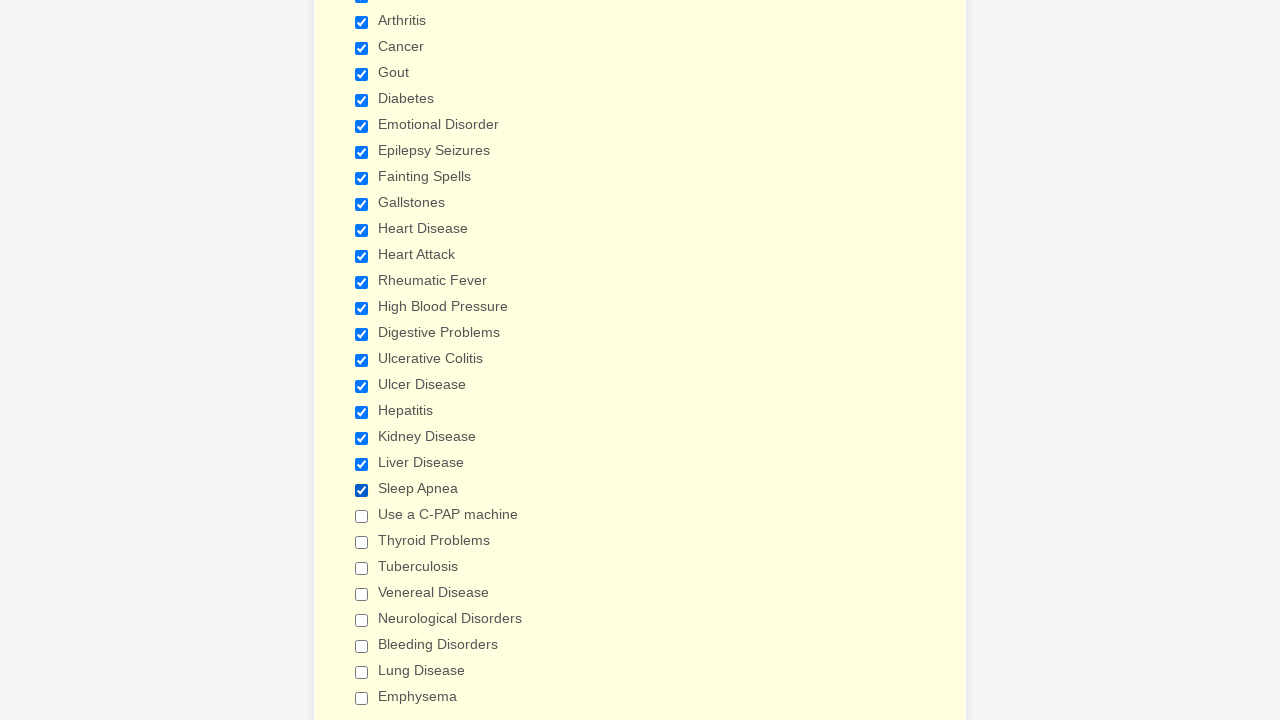

Clicked checkbox 22 to select it at (362, 516) on input[type='checkbox'] >> nth=21
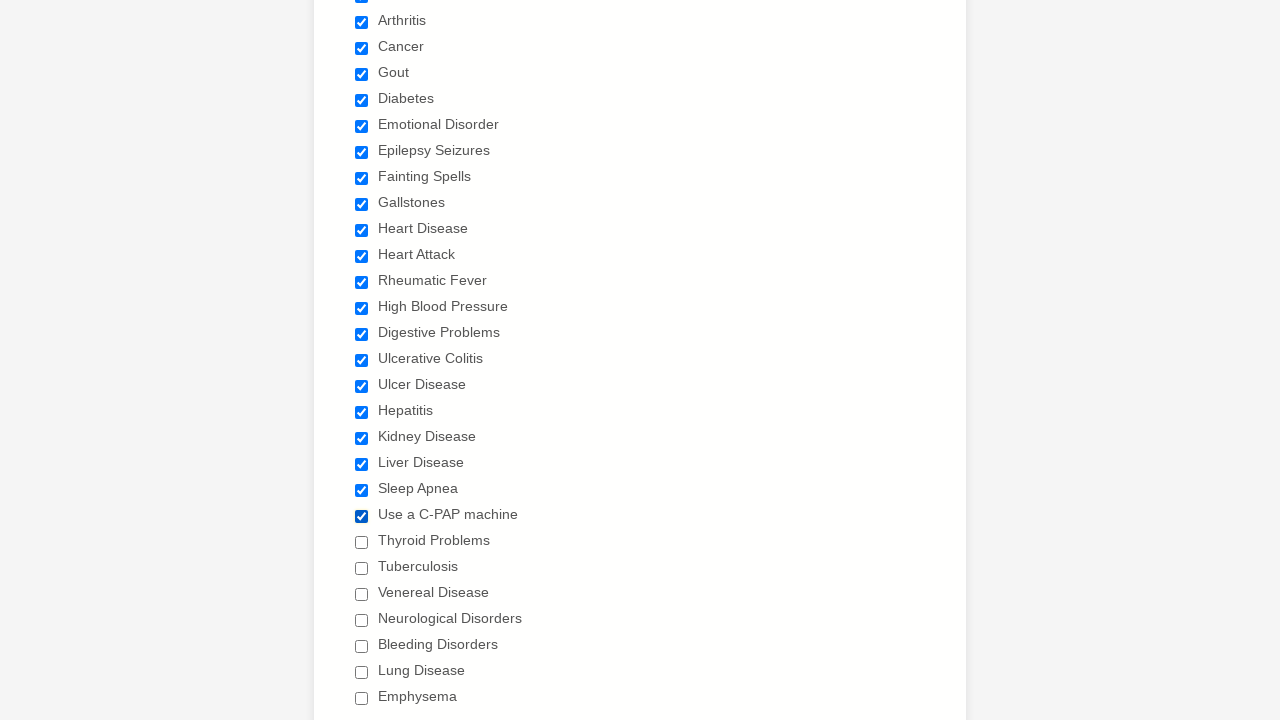

Waited 200ms after selecting checkbox 22
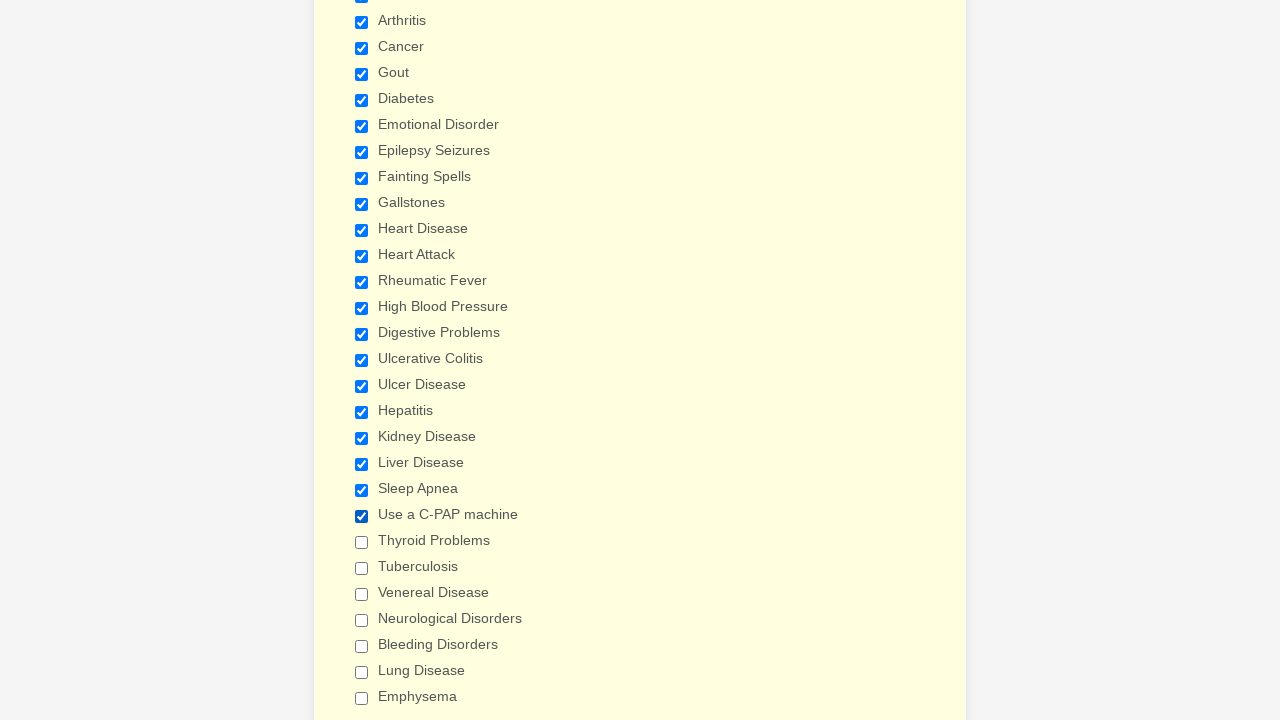

Clicked checkbox 23 to select it at (362, 542) on input[type='checkbox'] >> nth=22
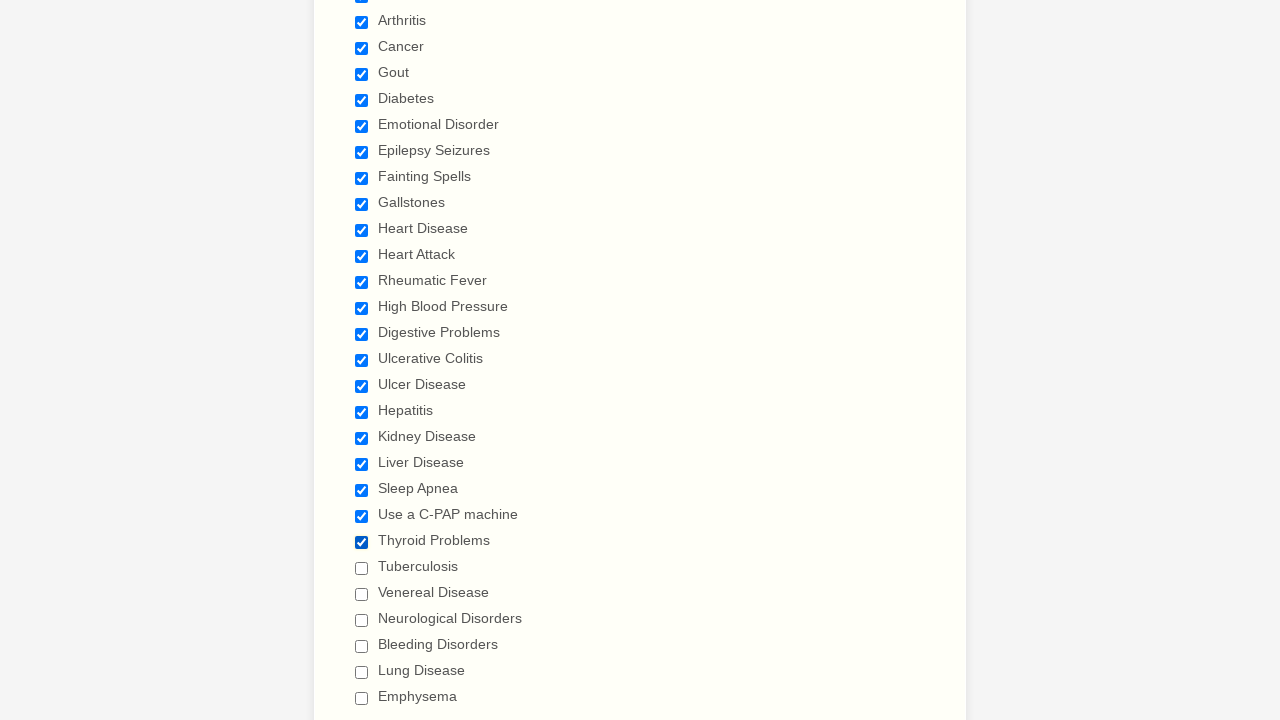

Waited 200ms after selecting checkbox 23
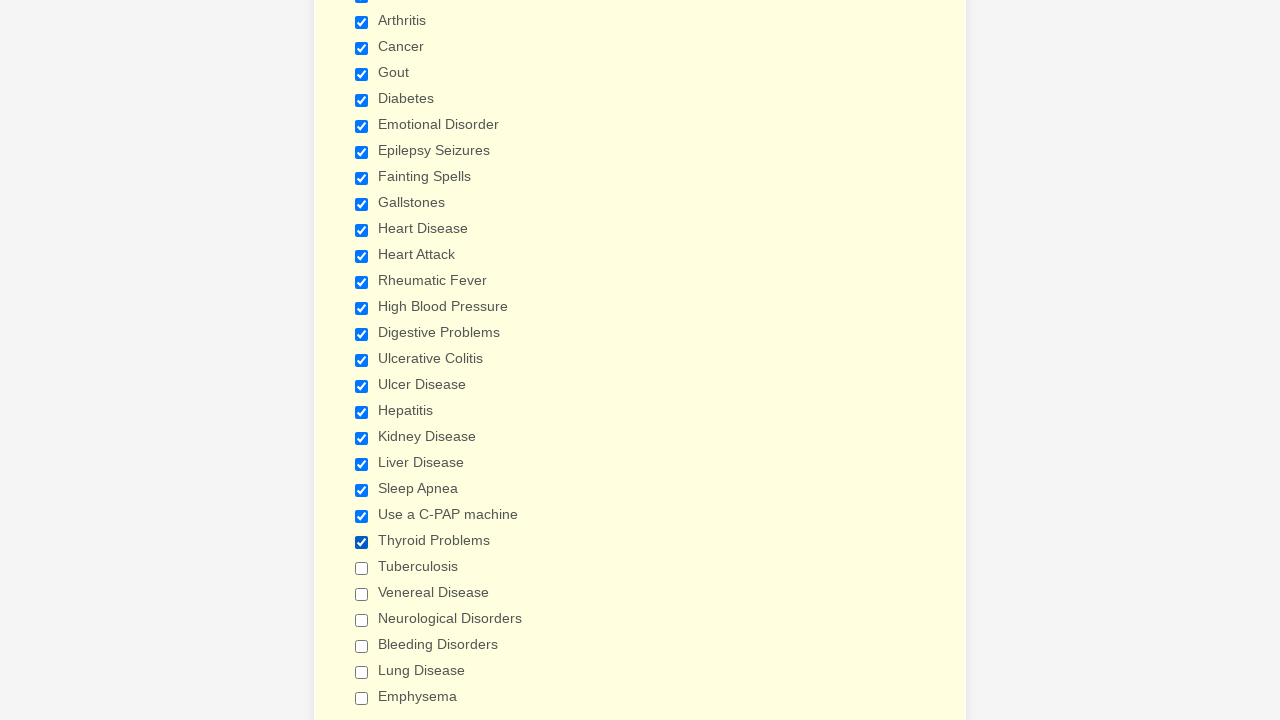

Clicked checkbox 24 to select it at (362, 568) on input[type='checkbox'] >> nth=23
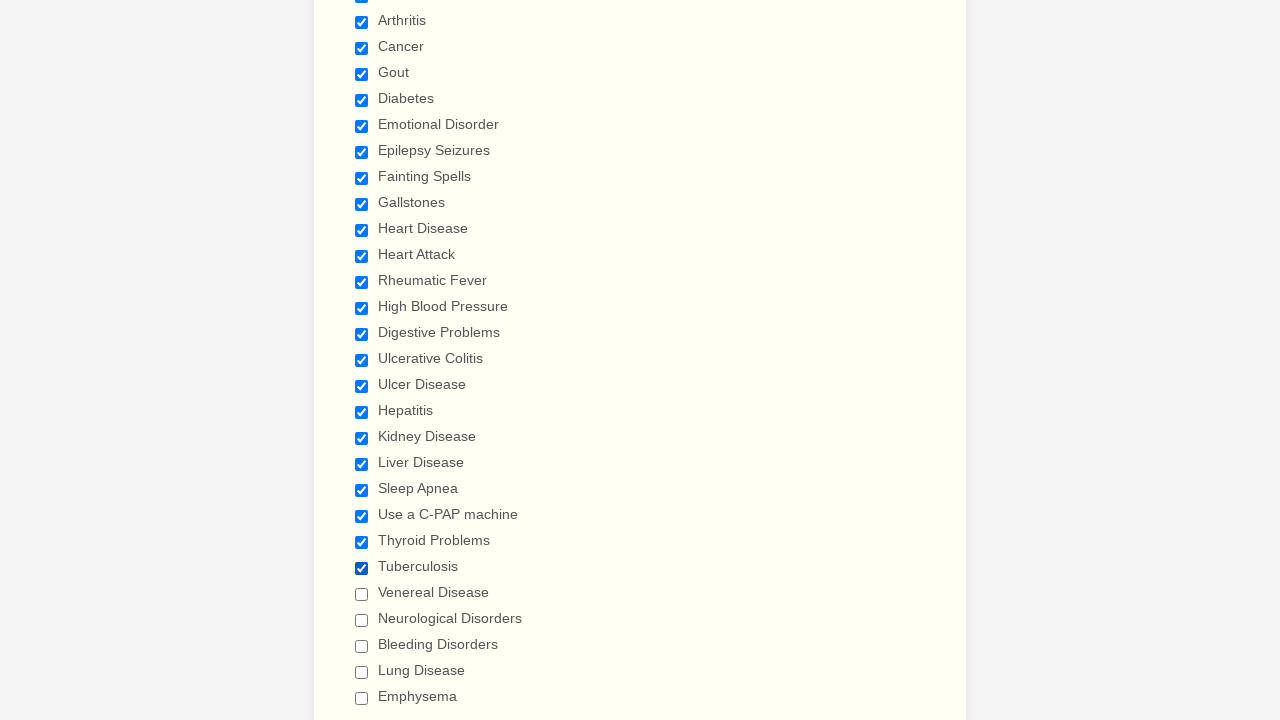

Waited 200ms after selecting checkbox 24
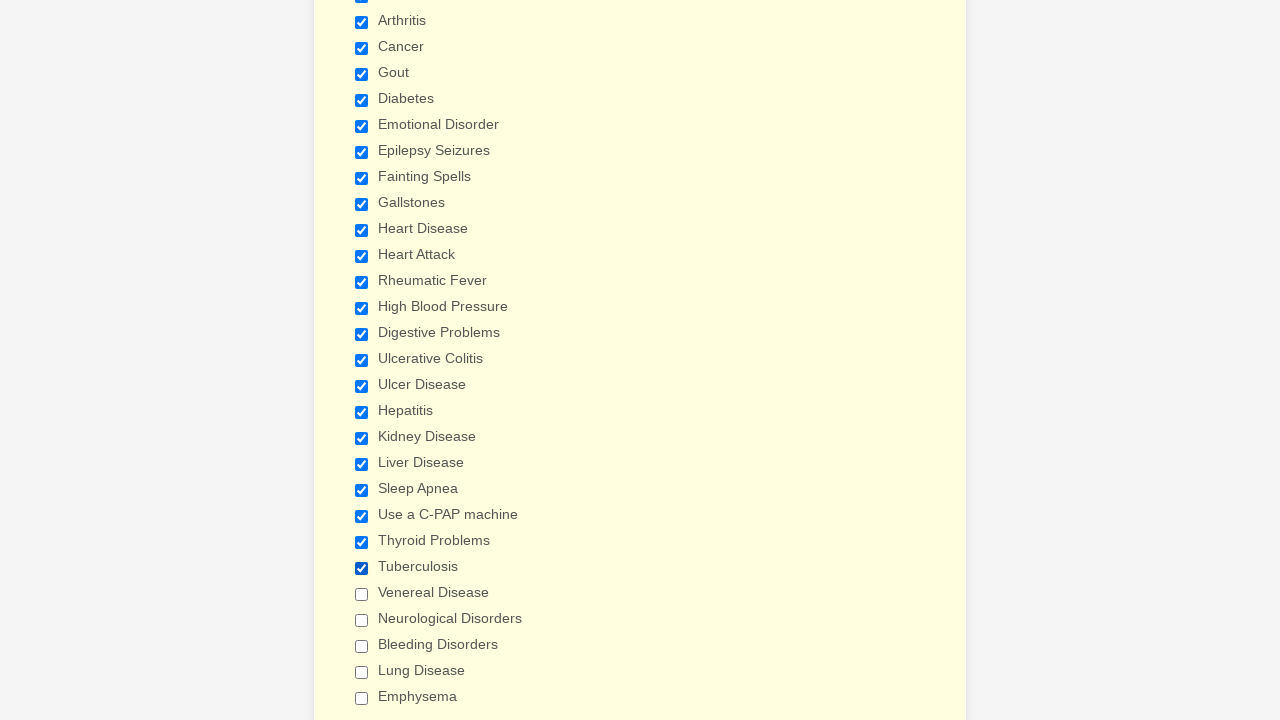

Clicked checkbox 25 to select it at (362, 594) on input[type='checkbox'] >> nth=24
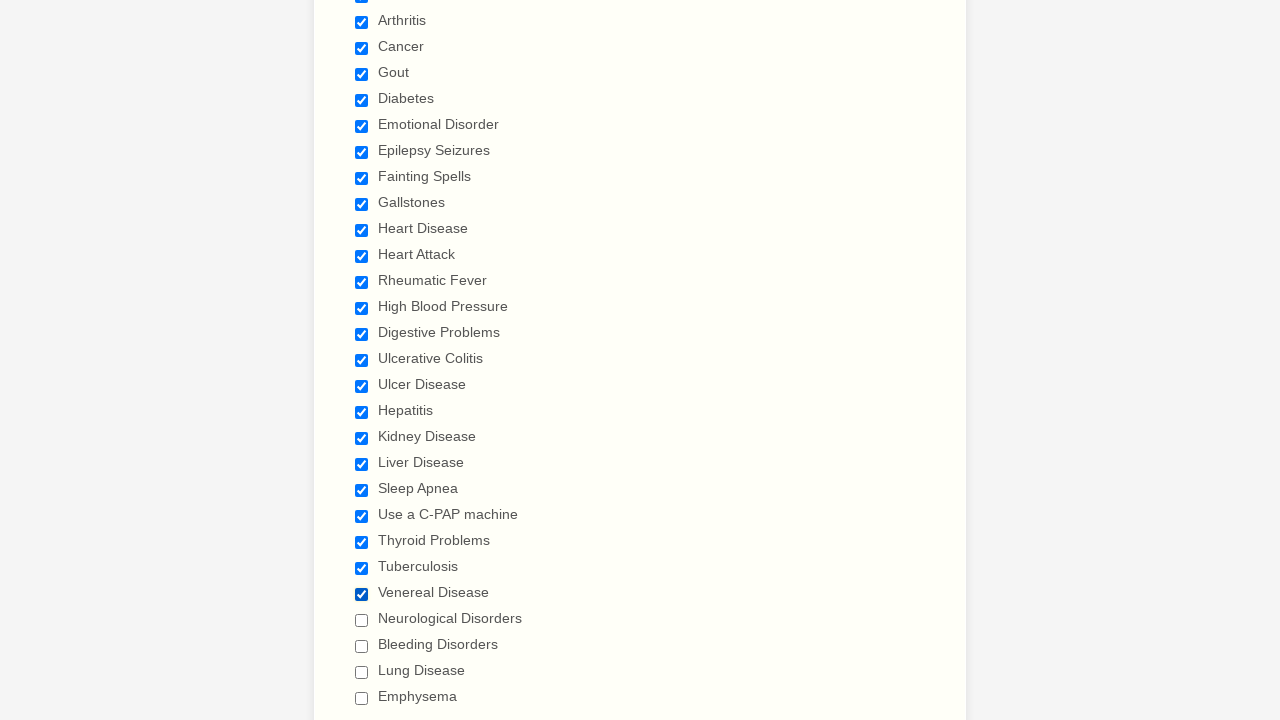

Waited 200ms after selecting checkbox 25
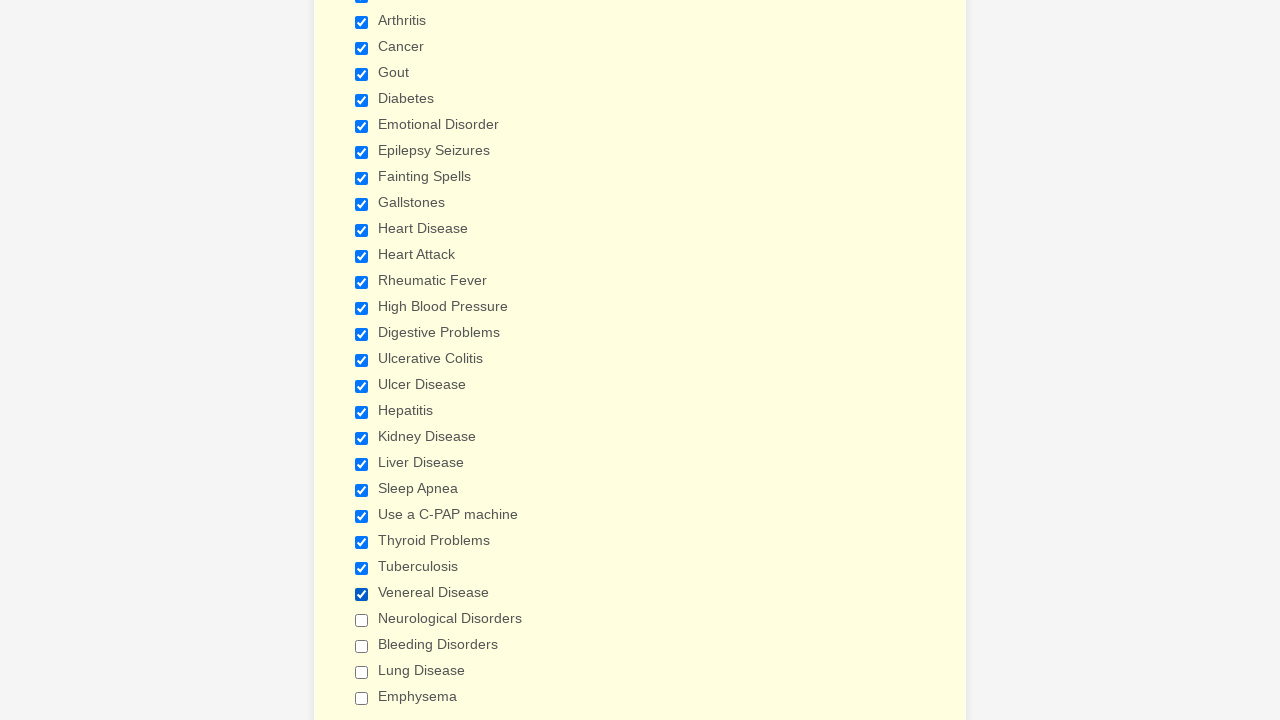

Clicked checkbox 26 to select it at (362, 620) on input[type='checkbox'] >> nth=25
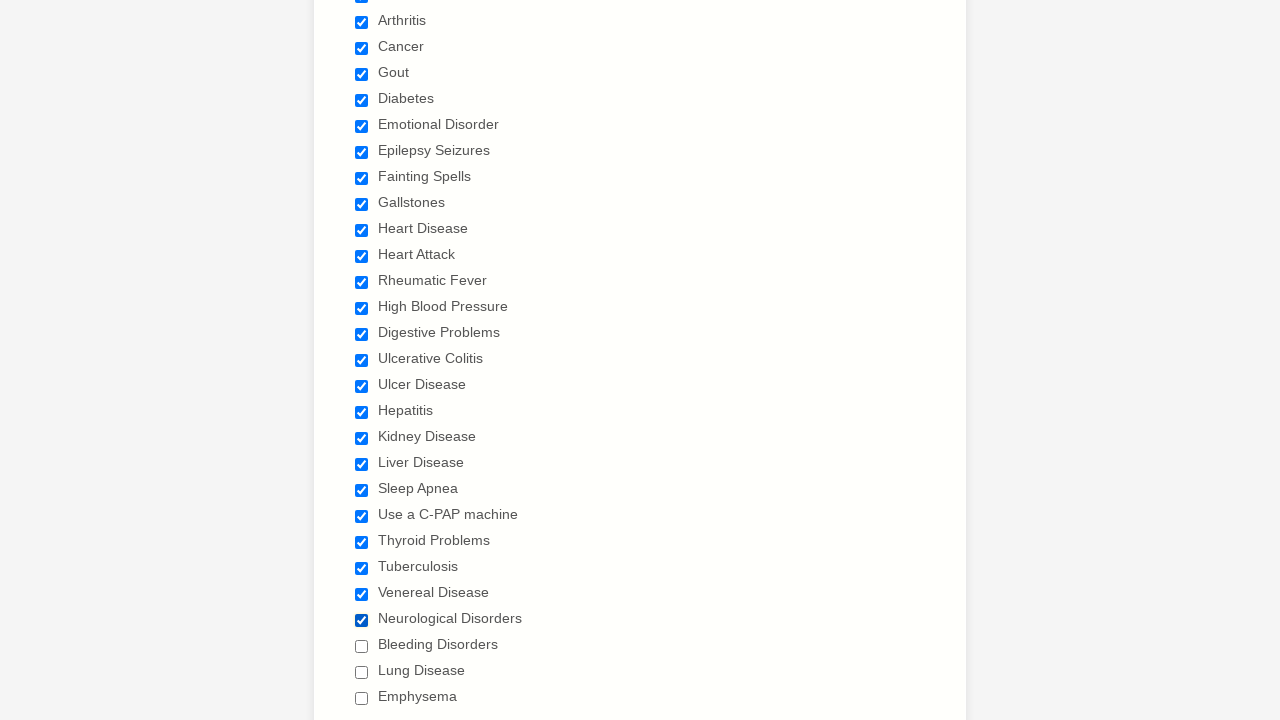

Waited 200ms after selecting checkbox 26
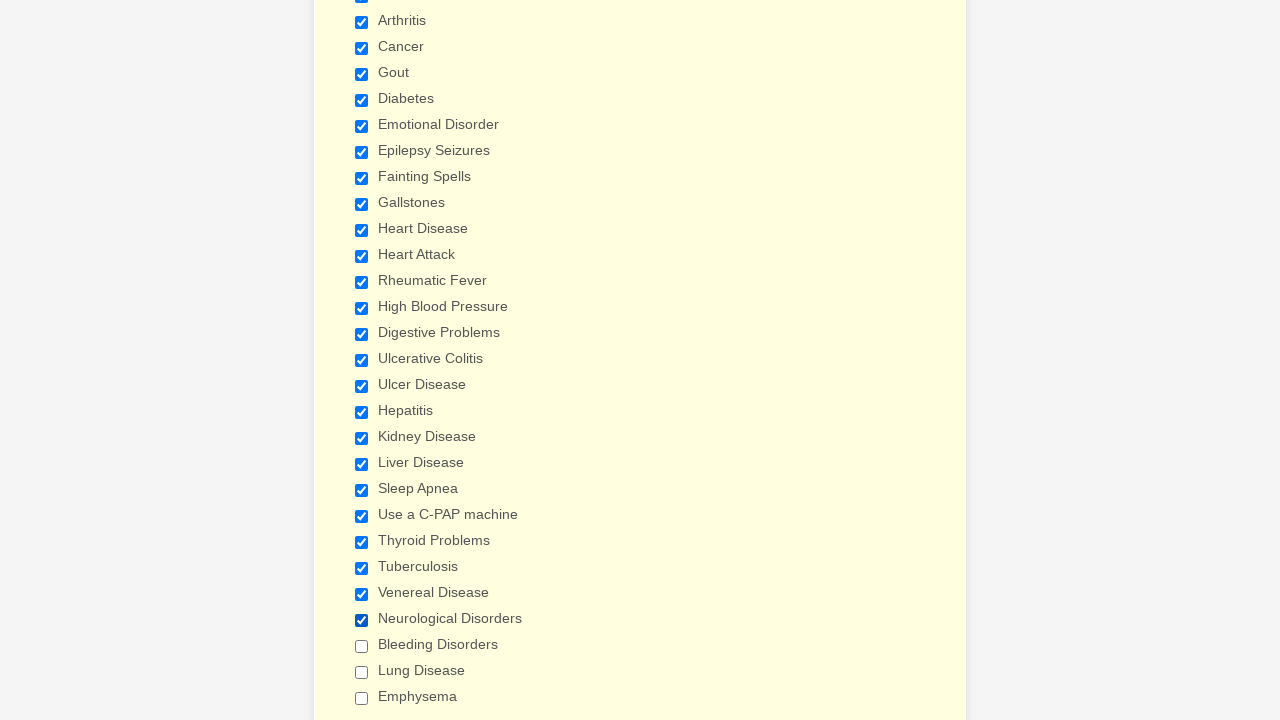

Clicked checkbox 27 to select it at (362, 646) on input[type='checkbox'] >> nth=26
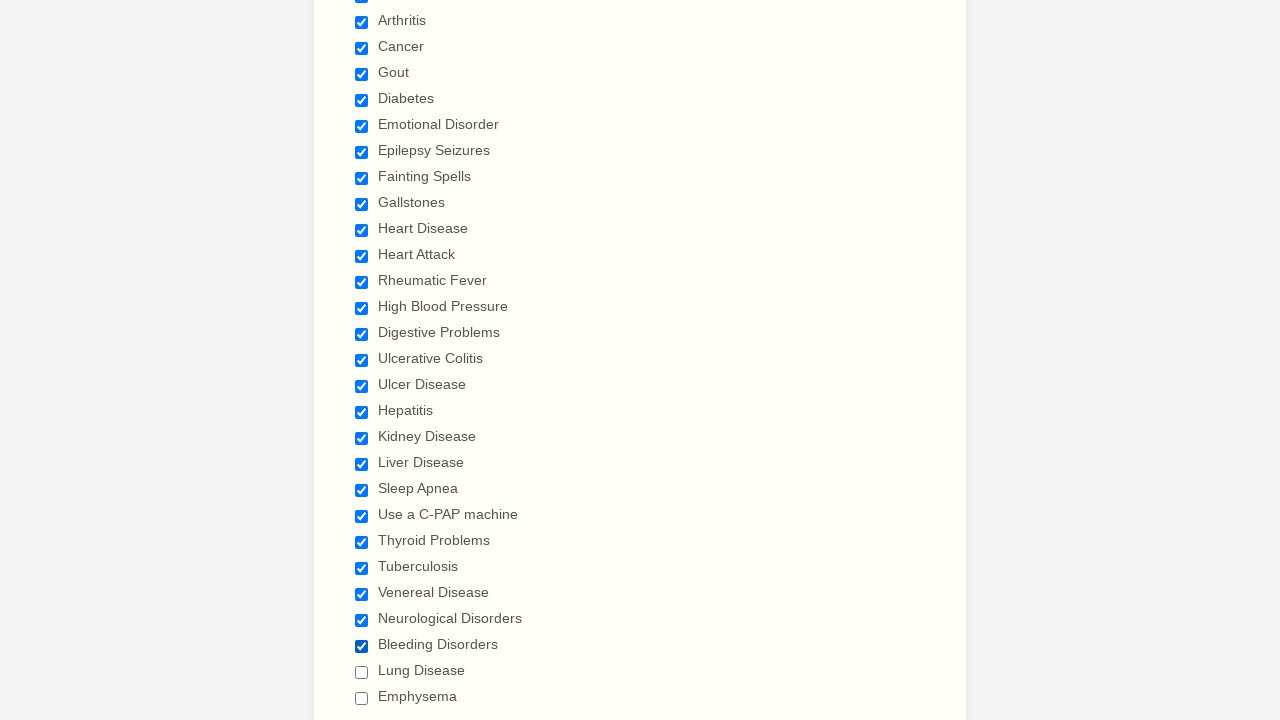

Waited 200ms after selecting checkbox 27
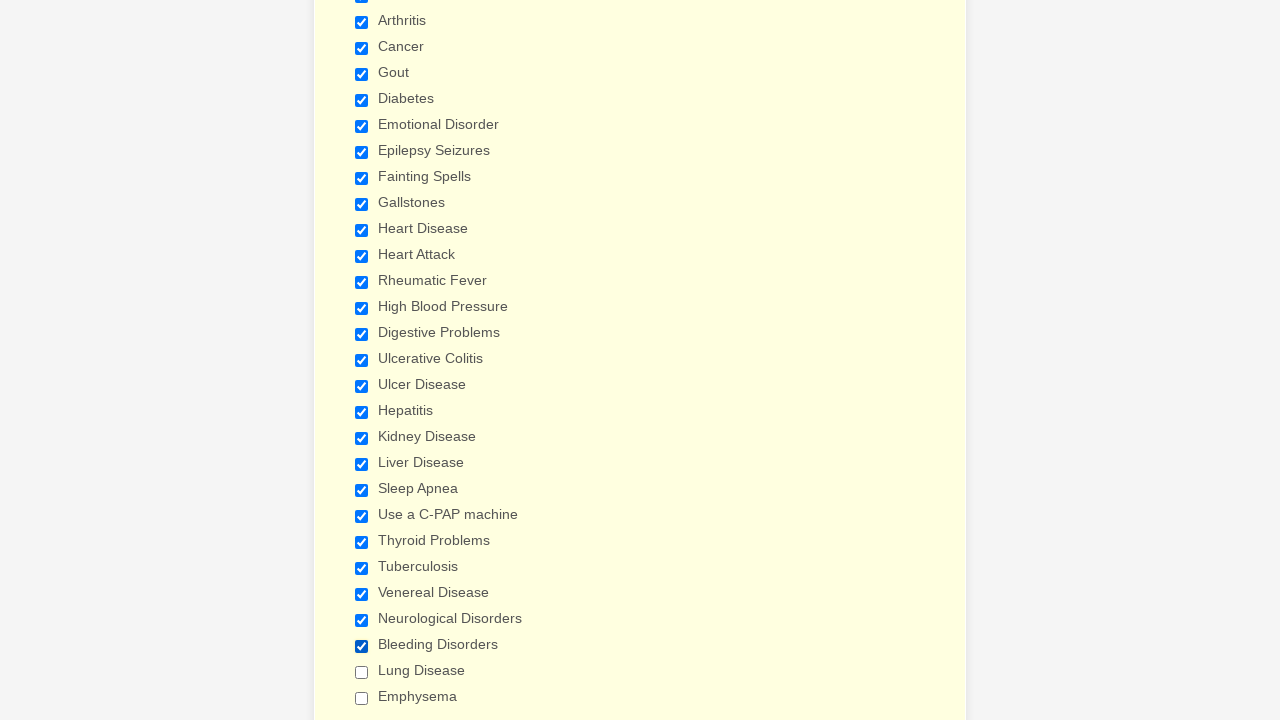

Clicked checkbox 28 to select it at (362, 672) on input[type='checkbox'] >> nth=27
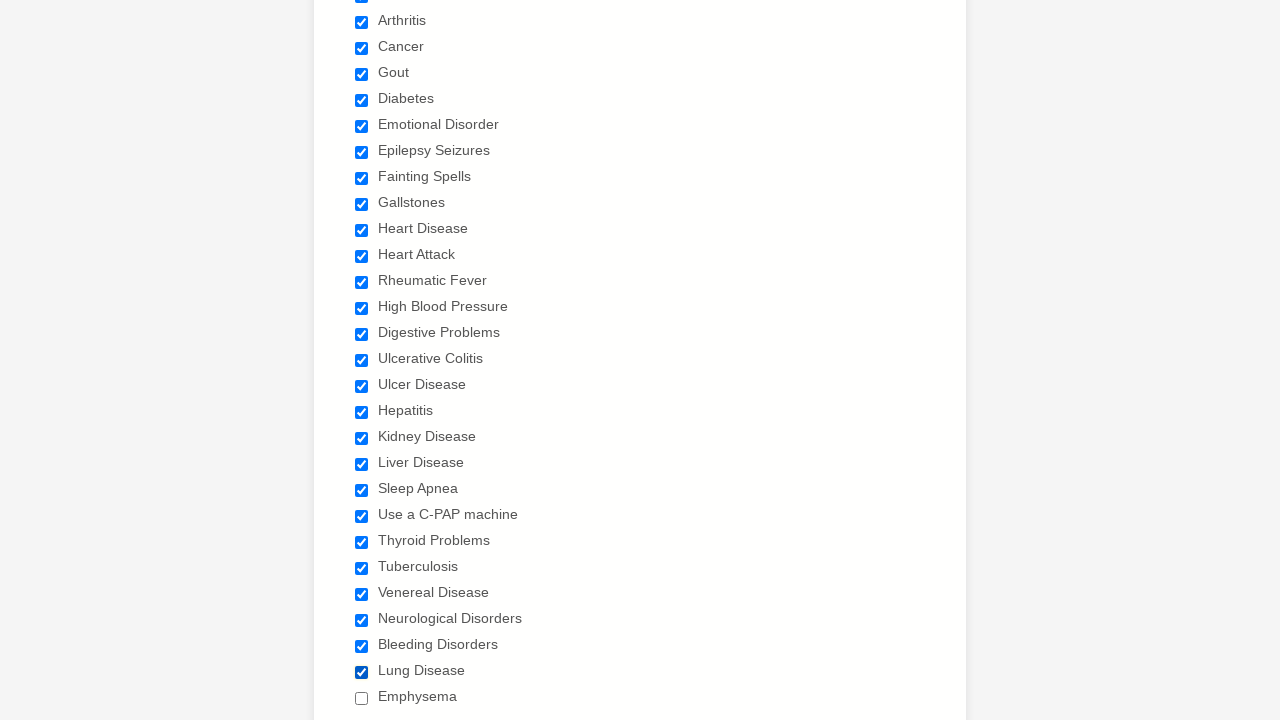

Waited 200ms after selecting checkbox 28
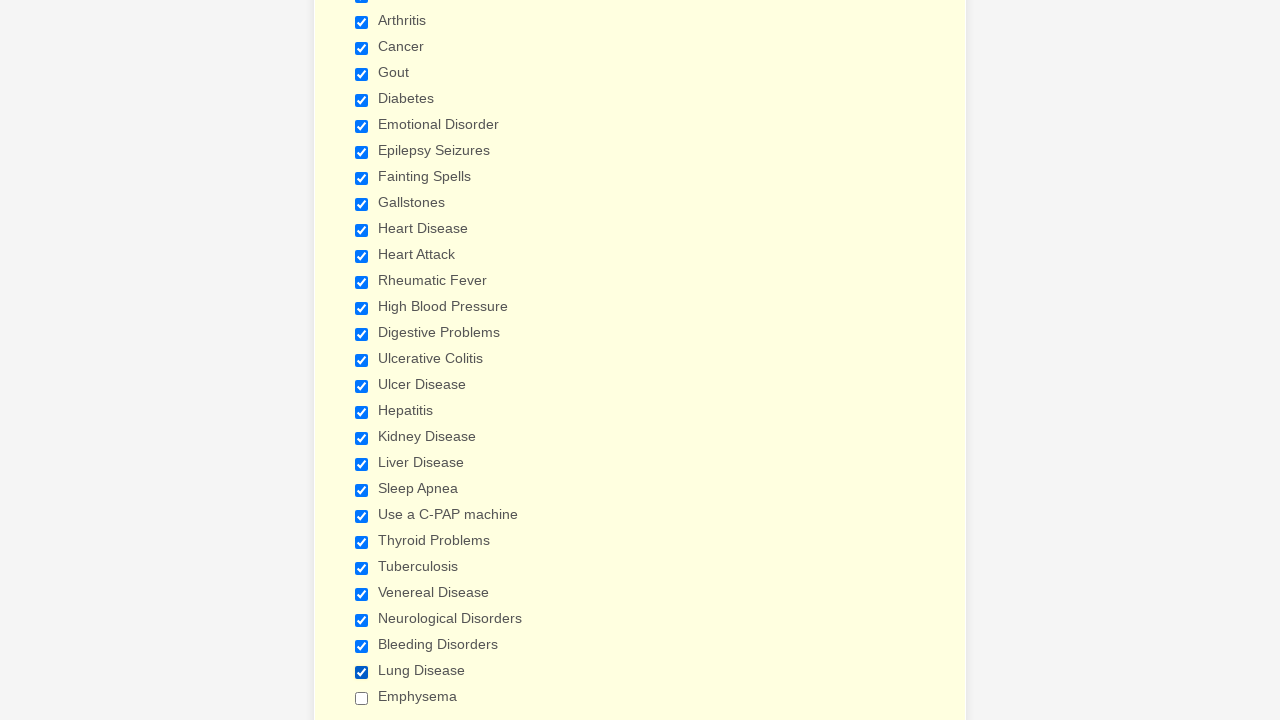

Clicked checkbox 29 to select it at (362, 698) on input[type='checkbox'] >> nth=28
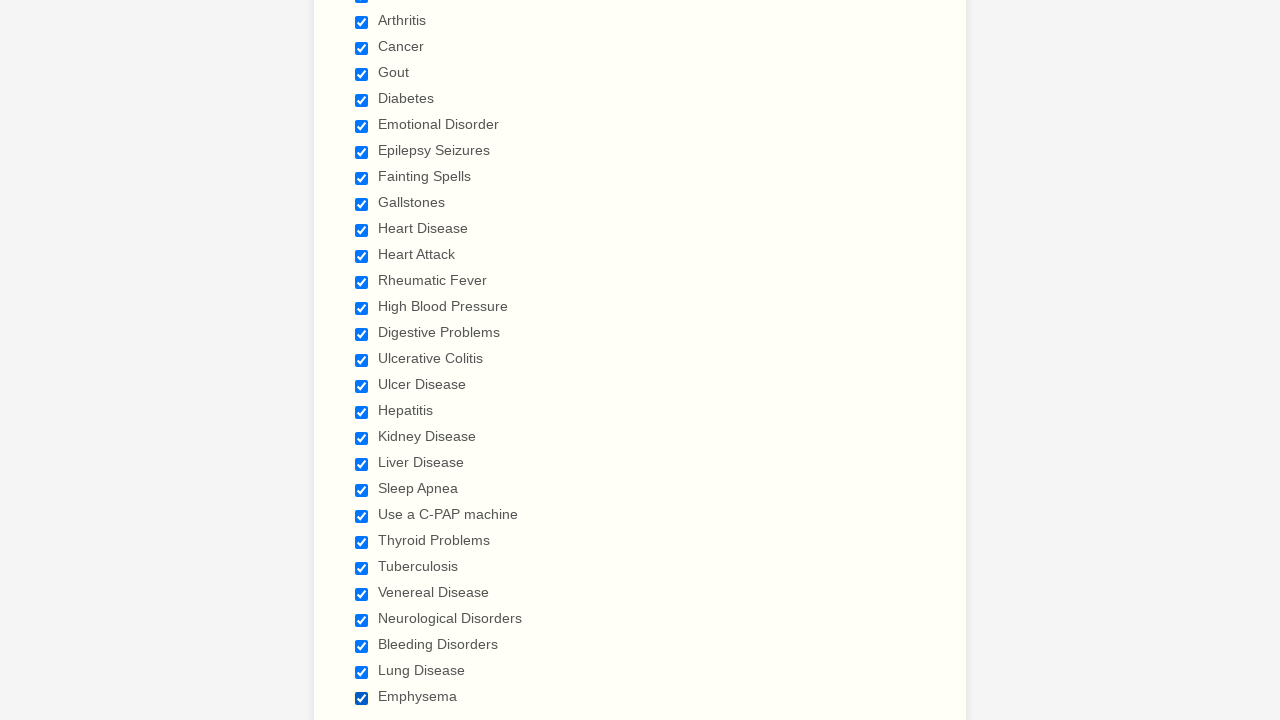

Waited 200ms after selecting checkbox 29
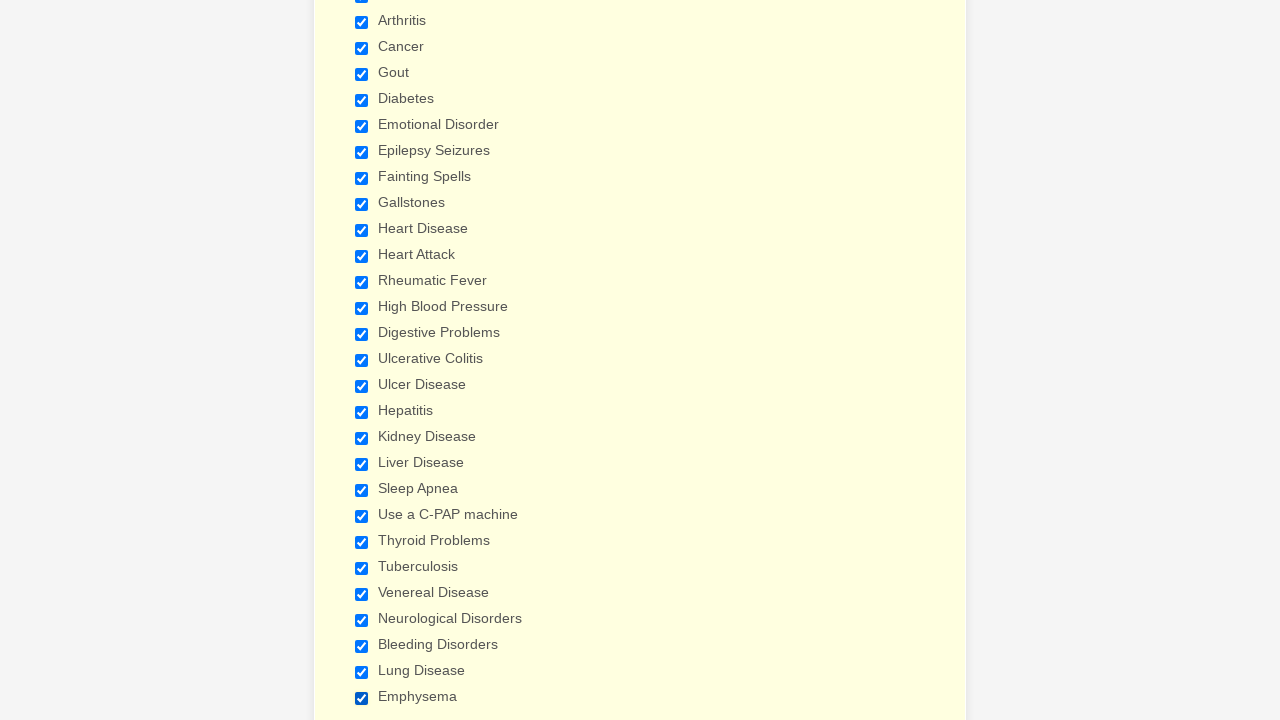

Clicked checkbox 1 to deselect it at (362, 360) on input[type='checkbox'] >> nth=0
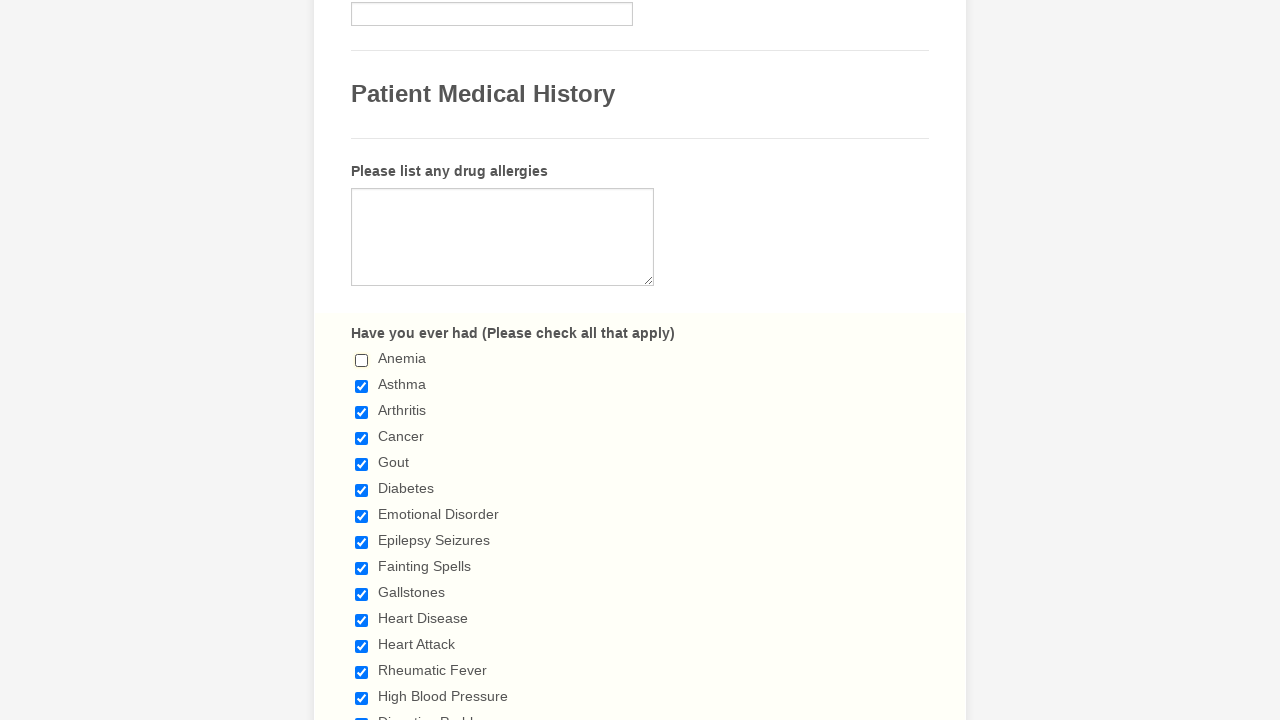

Waited 200ms after deselecting checkbox 1
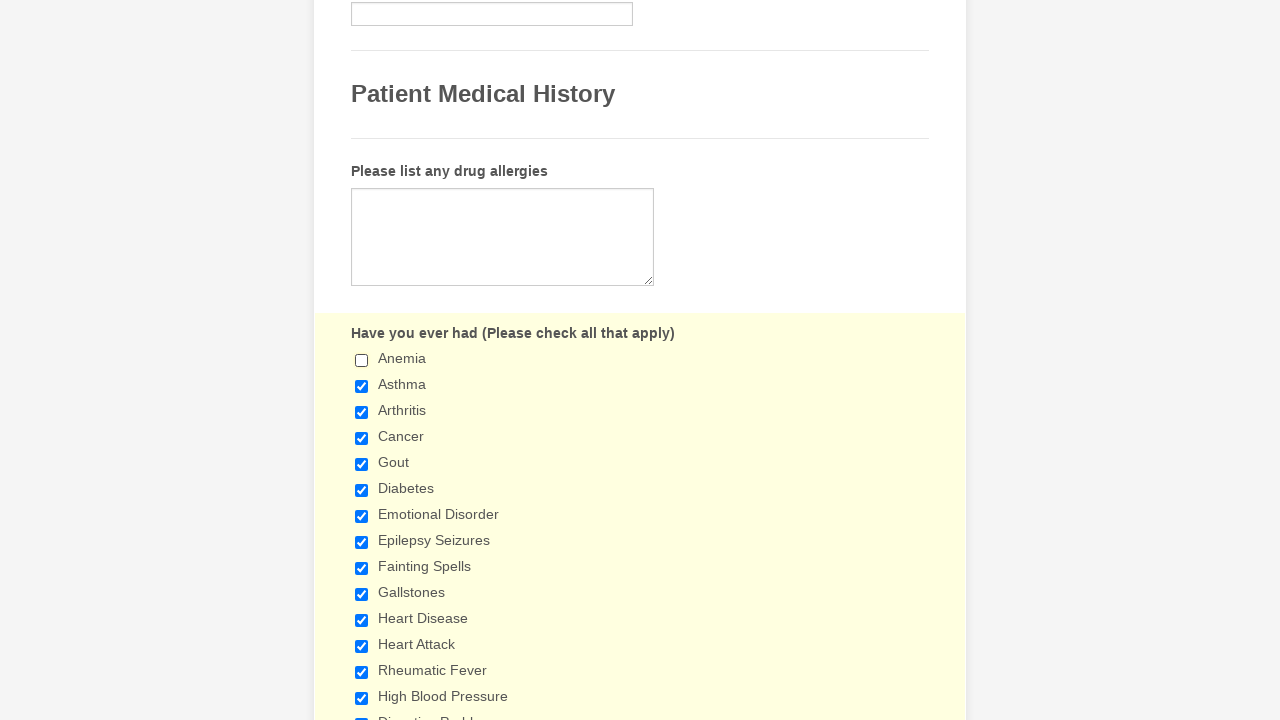

Clicked checkbox 2 to deselect it at (362, 386) on input[type='checkbox'] >> nth=1
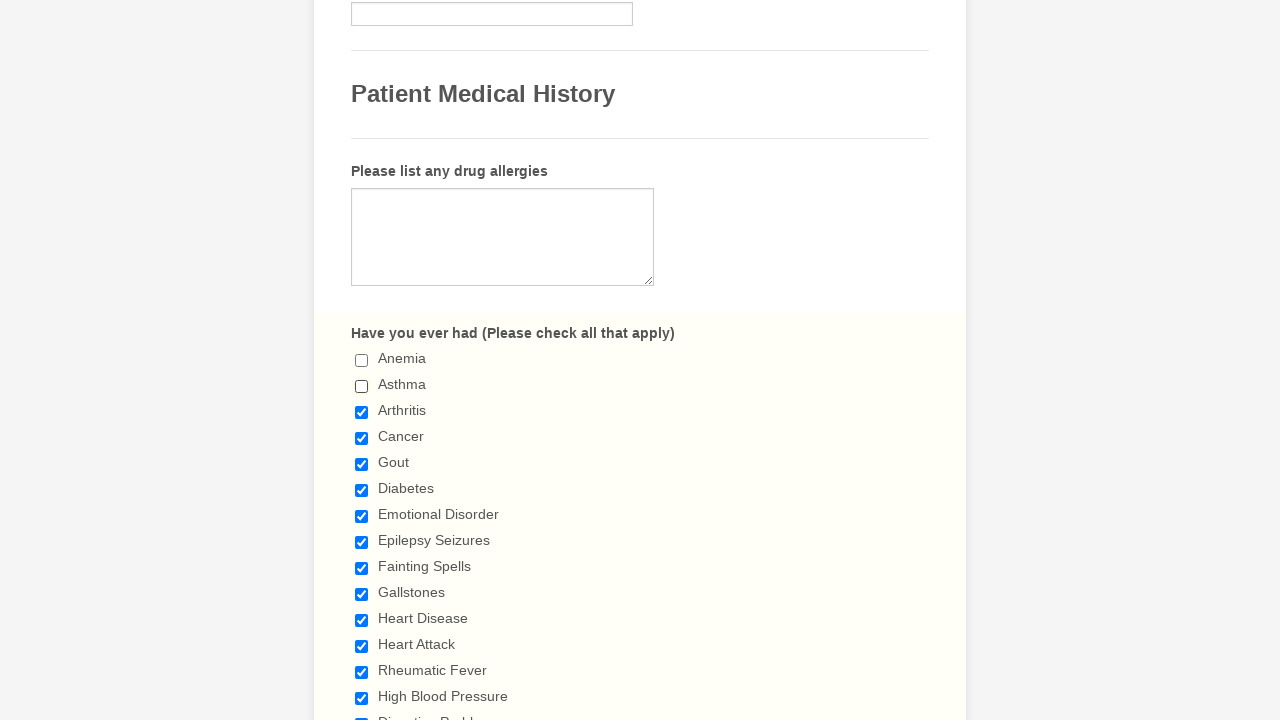

Waited 200ms after deselecting checkbox 2
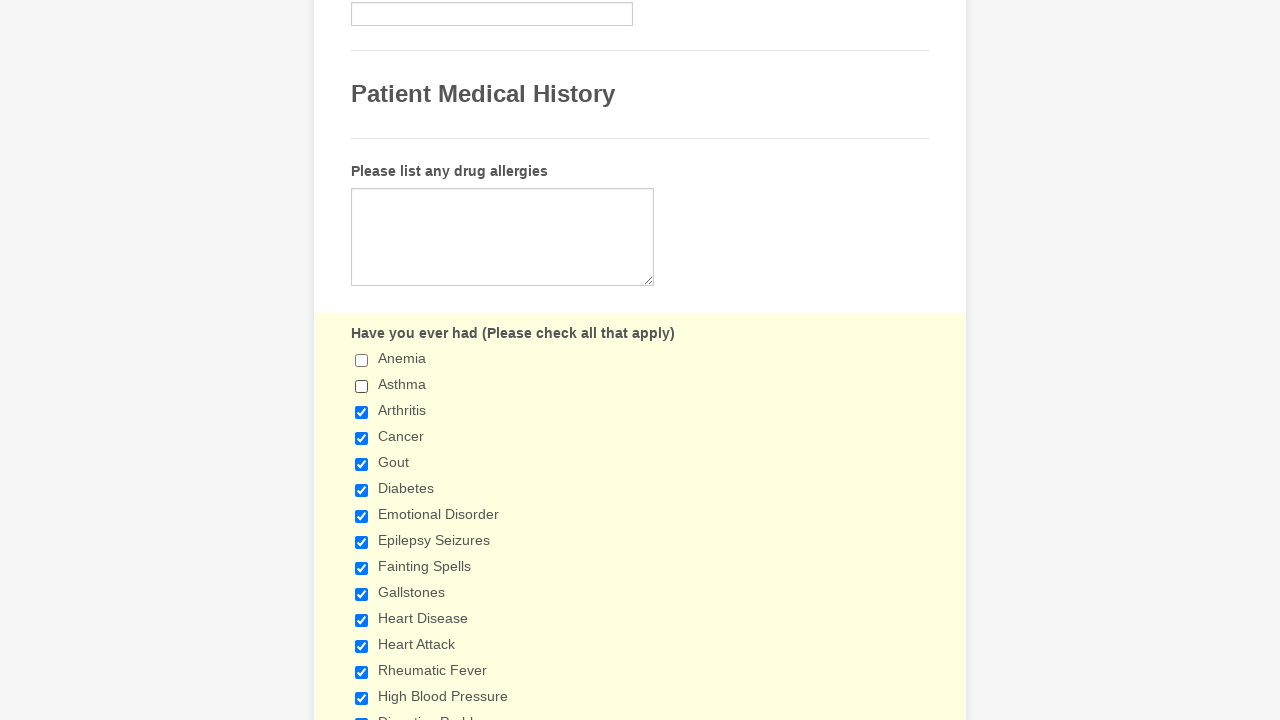

Clicked checkbox 3 to deselect it at (362, 412) on input[type='checkbox'] >> nth=2
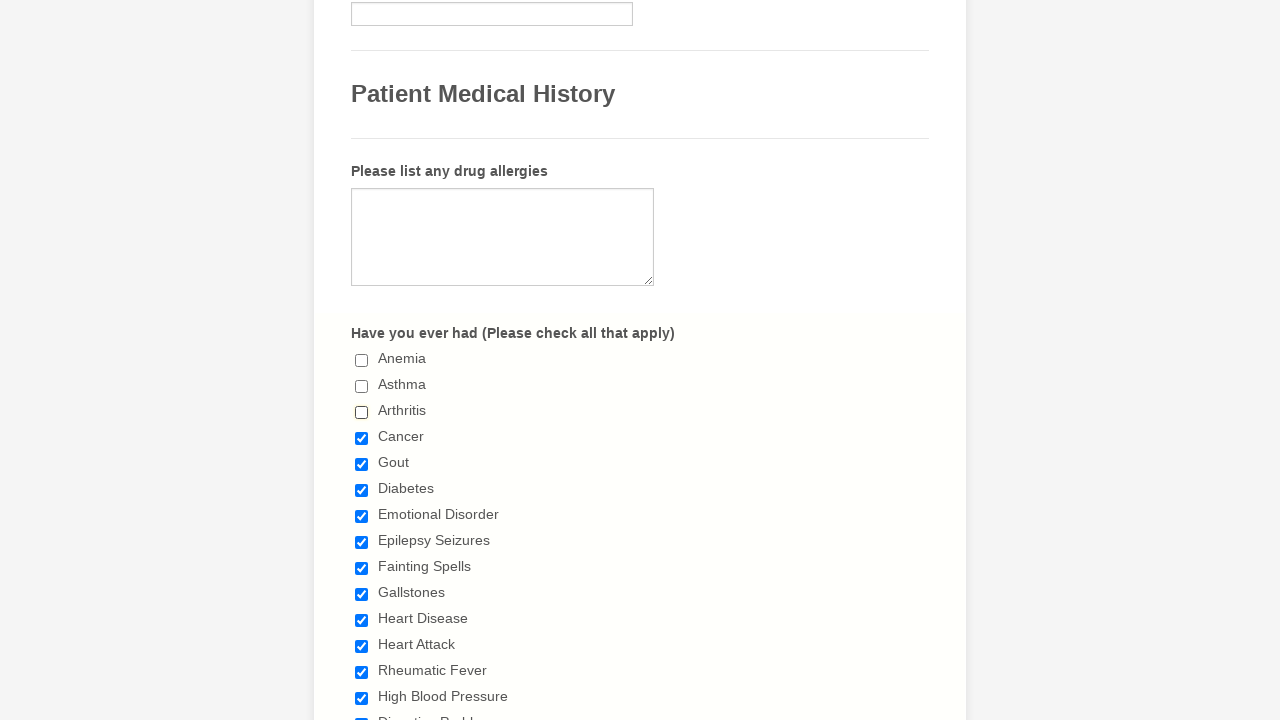

Waited 200ms after deselecting checkbox 3
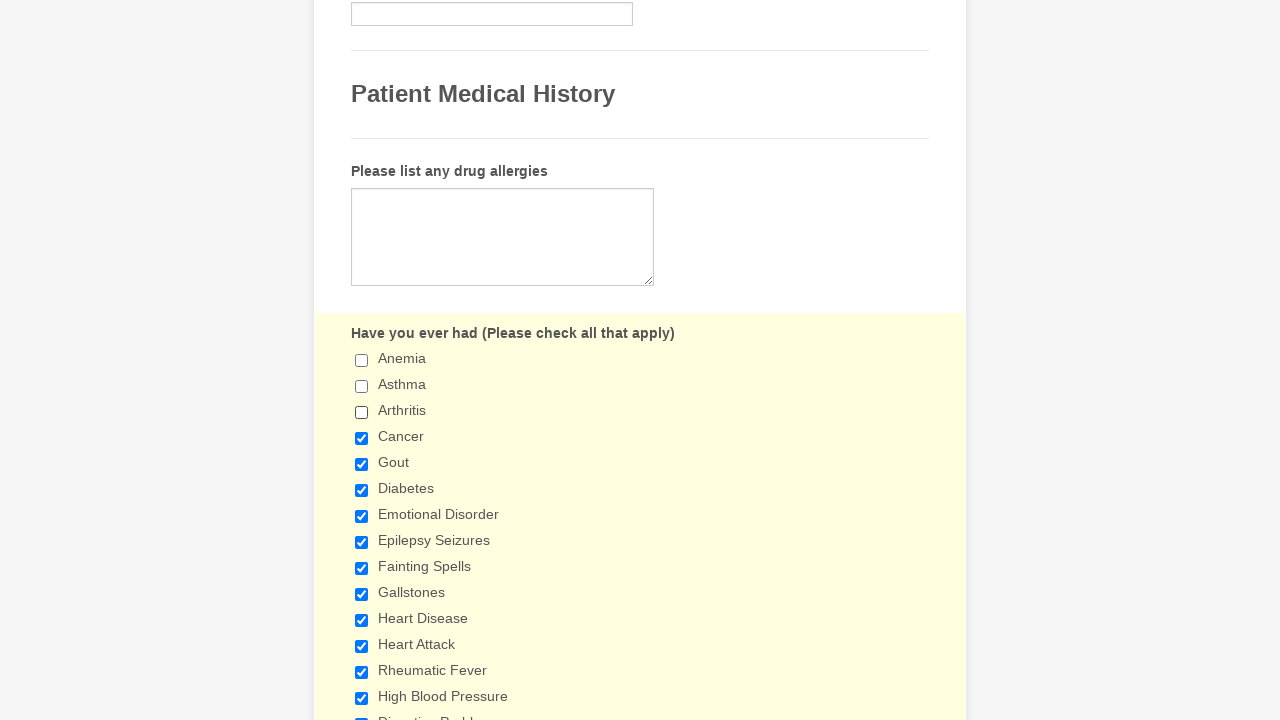

Clicked checkbox 4 to deselect it at (362, 438) on input[type='checkbox'] >> nth=3
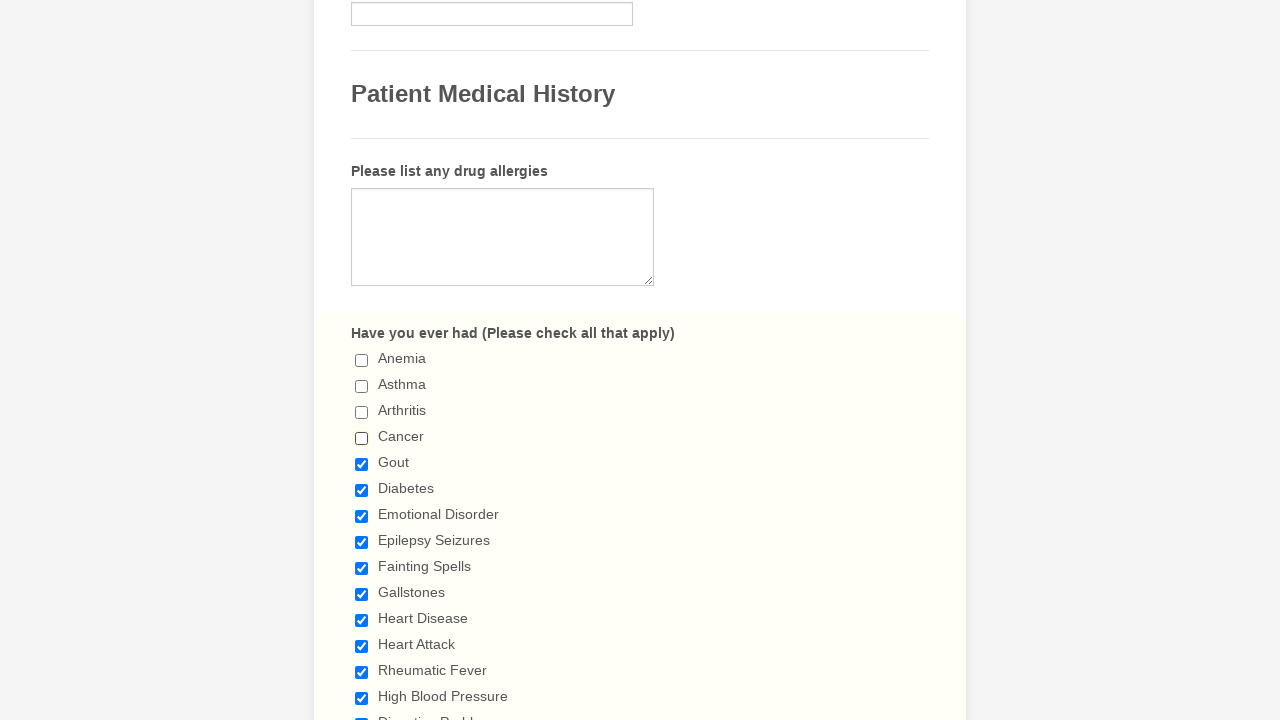

Waited 200ms after deselecting checkbox 4
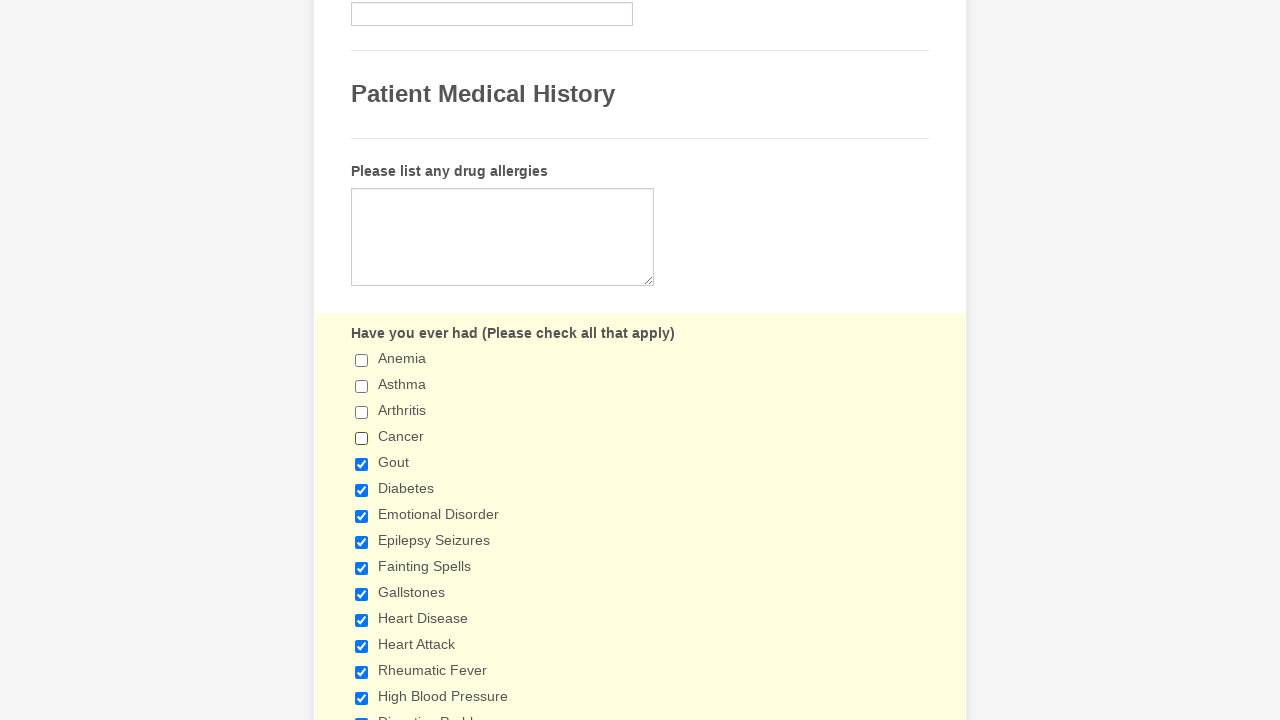

Clicked checkbox 5 to deselect it at (362, 464) on input[type='checkbox'] >> nth=4
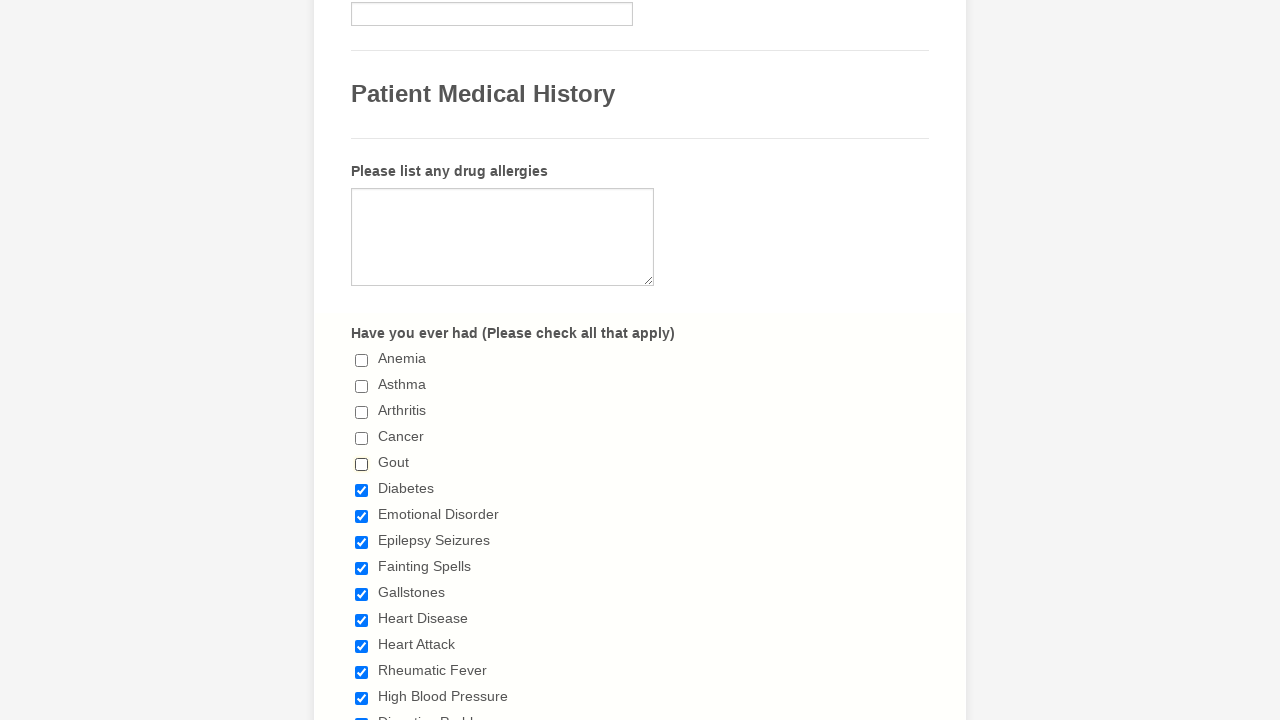

Waited 200ms after deselecting checkbox 5
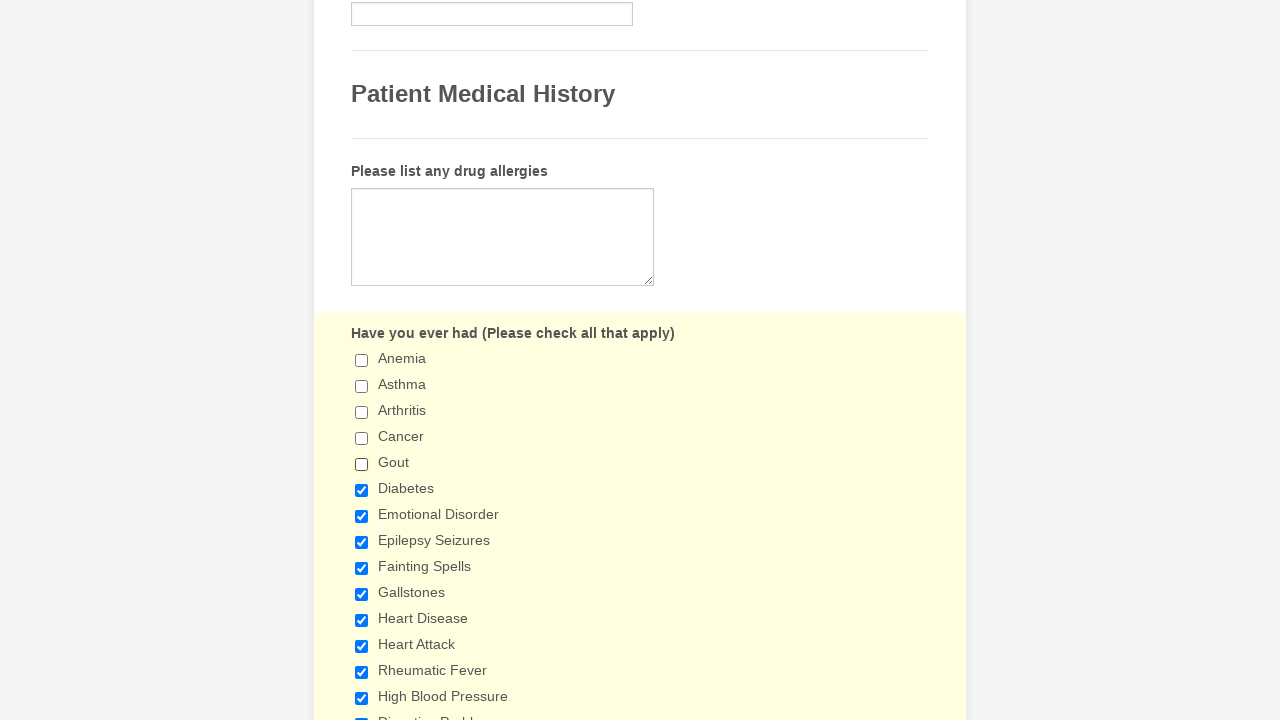

Clicked checkbox 6 to deselect it at (362, 490) on input[type='checkbox'] >> nth=5
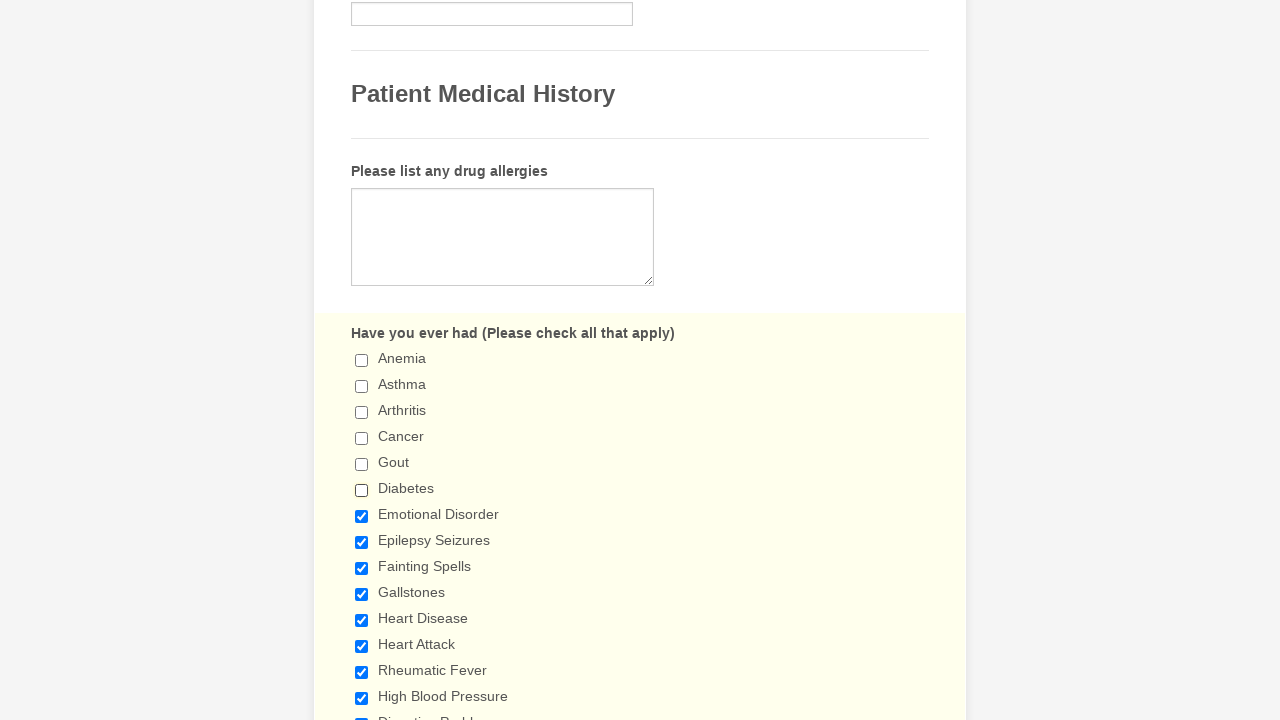

Waited 200ms after deselecting checkbox 6
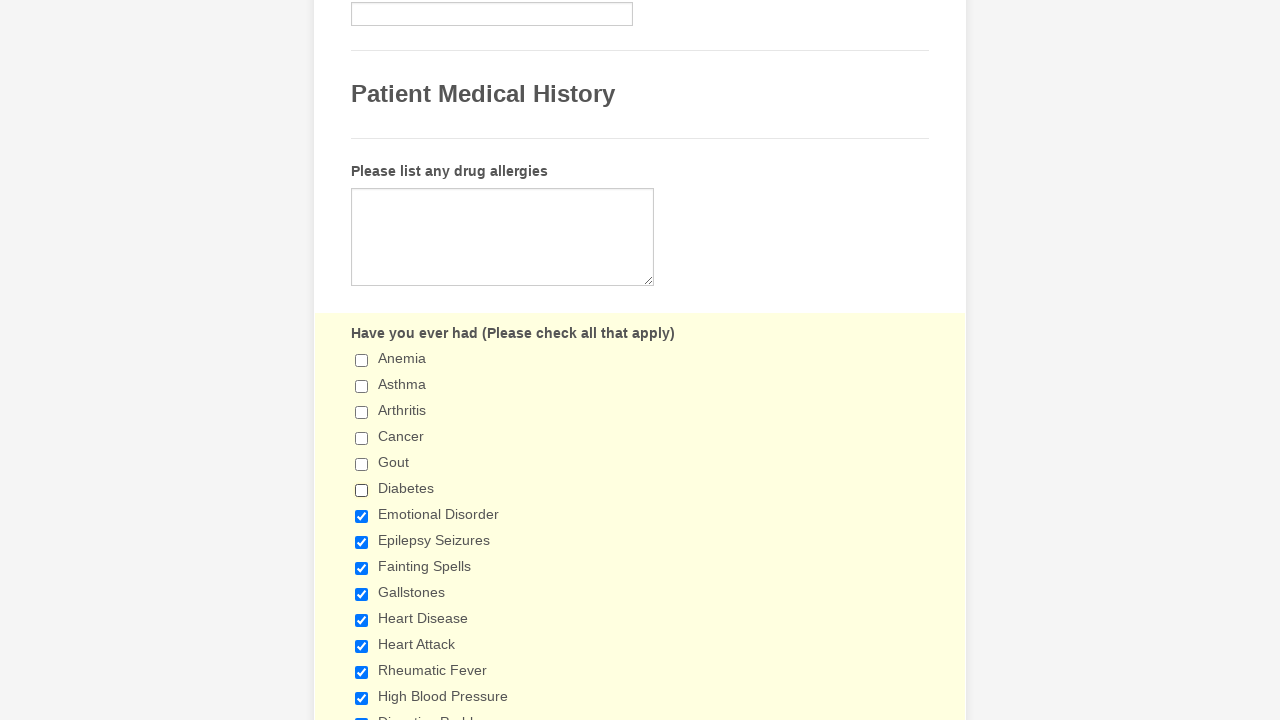

Clicked checkbox 7 to deselect it at (362, 516) on input[type='checkbox'] >> nth=6
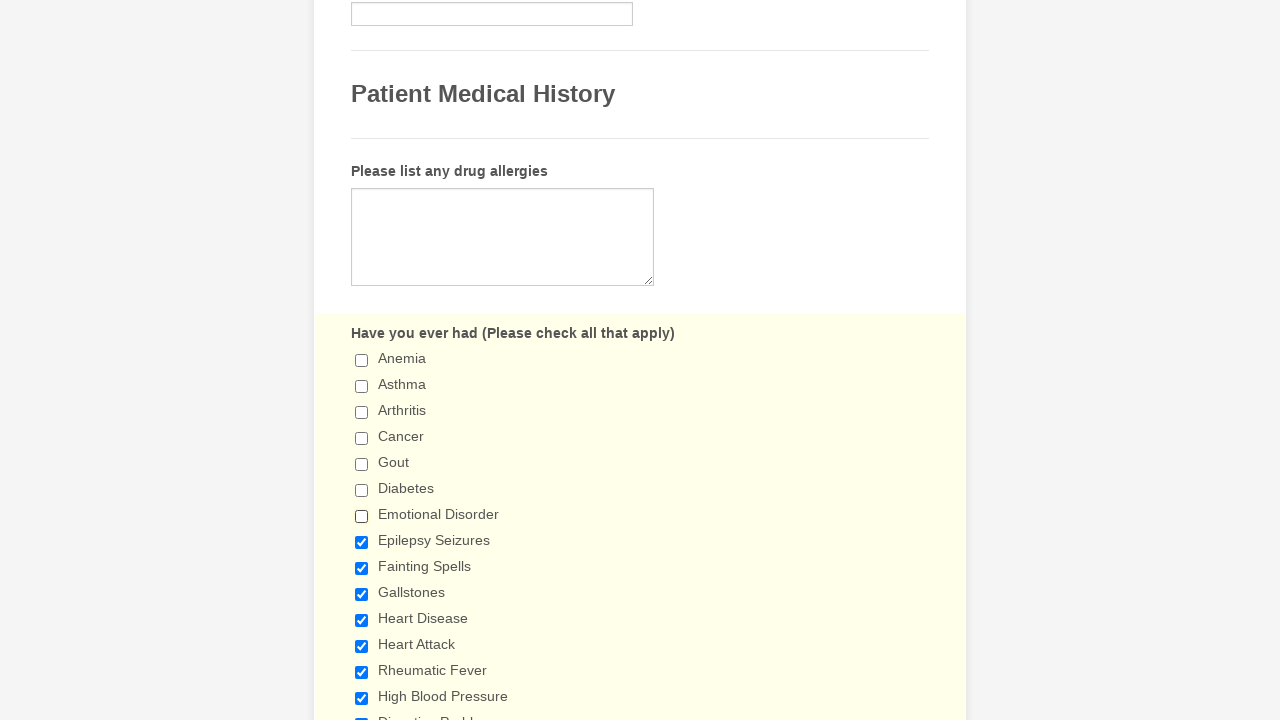

Waited 200ms after deselecting checkbox 7
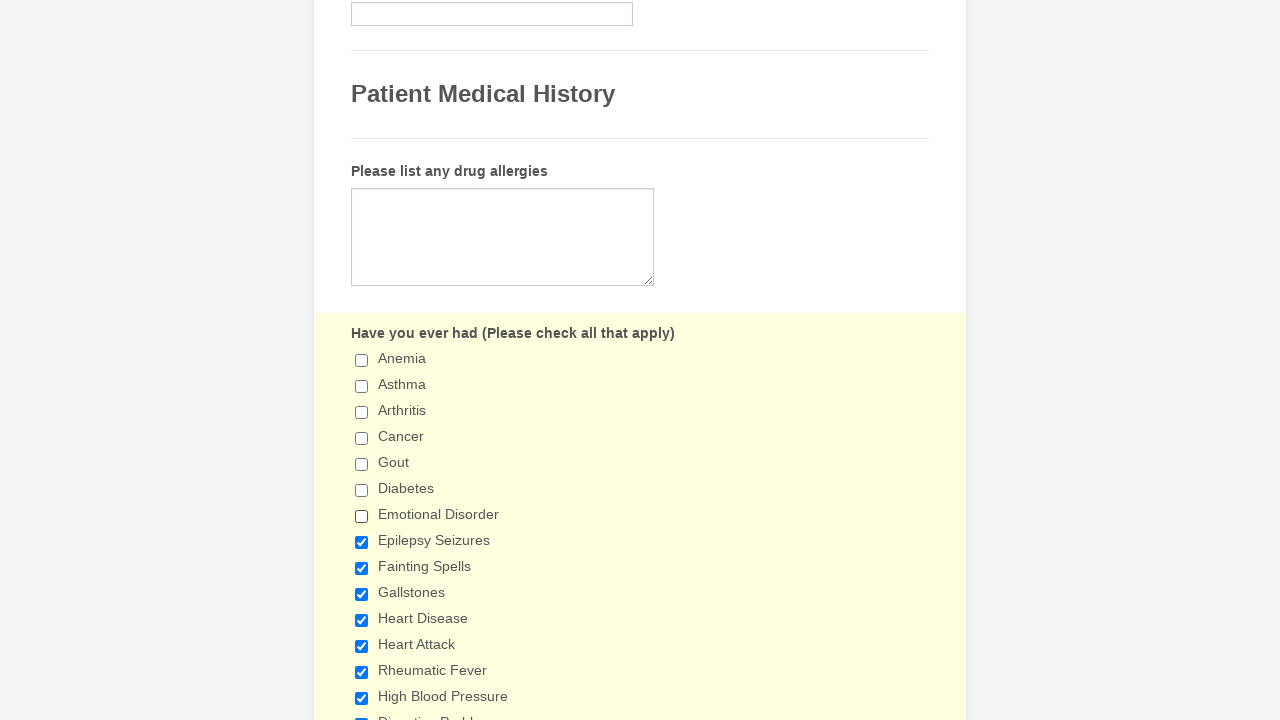

Clicked checkbox 8 to deselect it at (362, 542) on input[type='checkbox'] >> nth=7
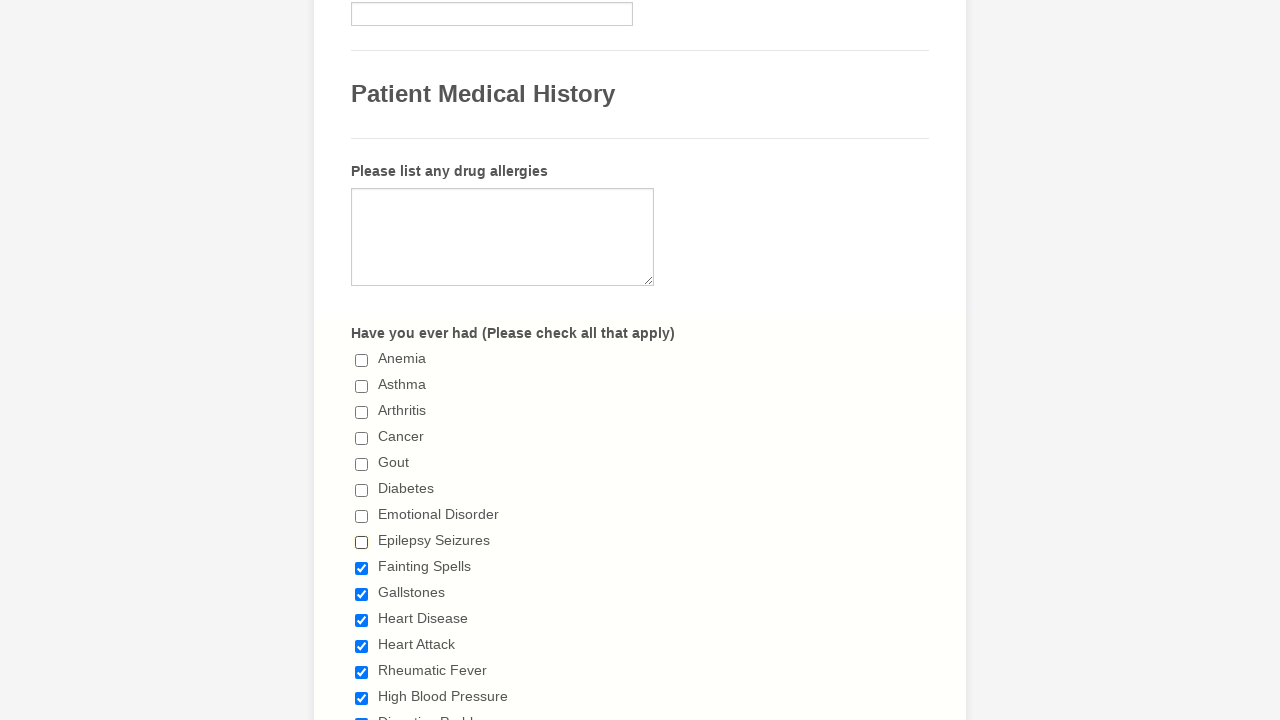

Waited 200ms after deselecting checkbox 8
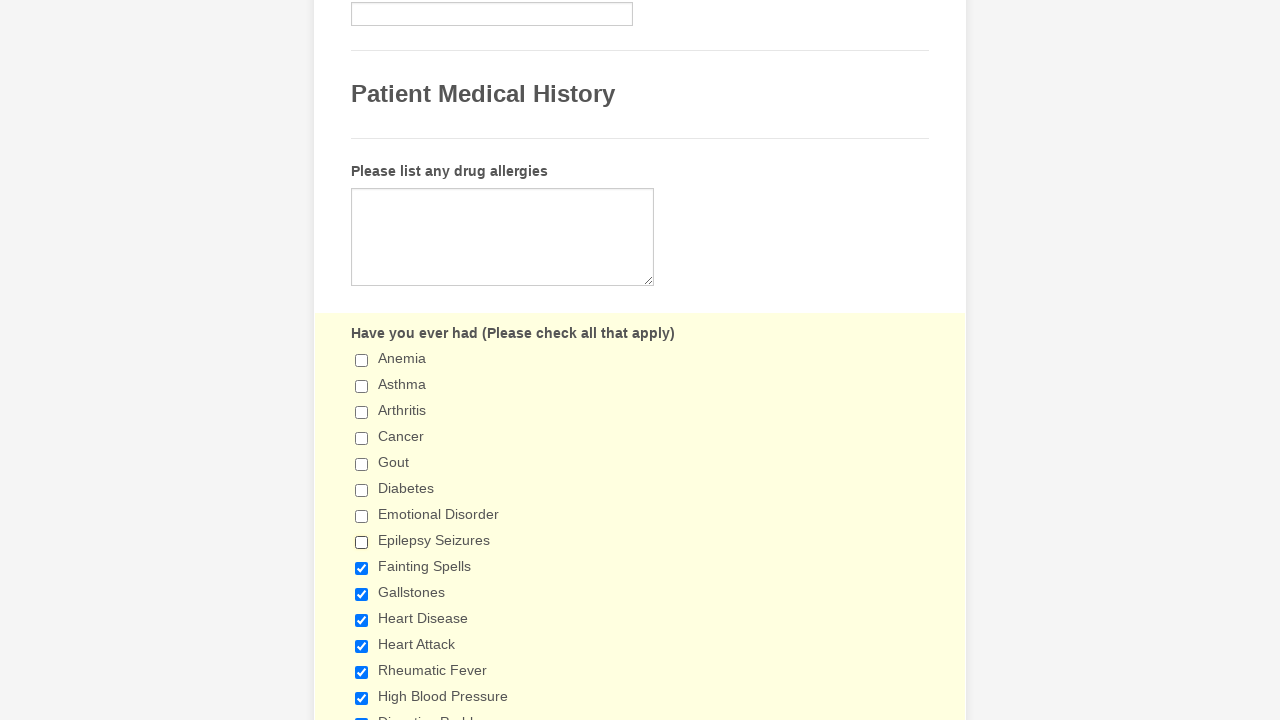

Clicked checkbox 9 to deselect it at (362, 568) on input[type='checkbox'] >> nth=8
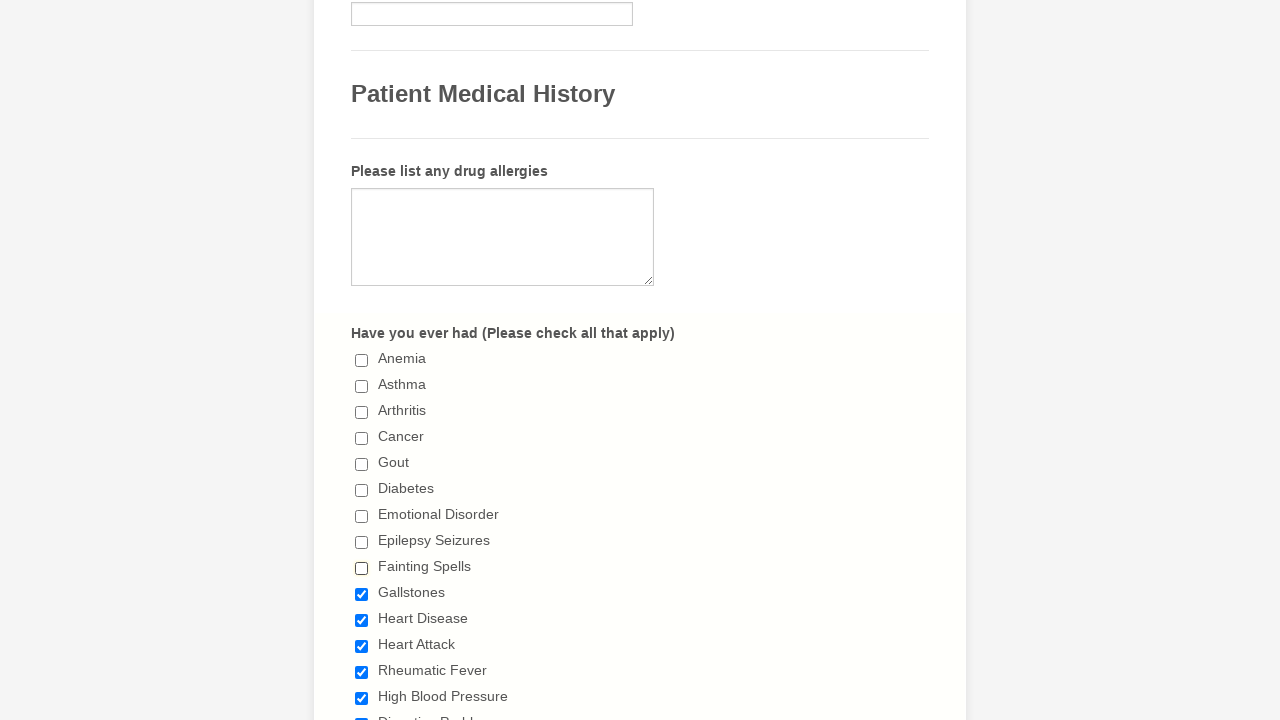

Waited 200ms after deselecting checkbox 9
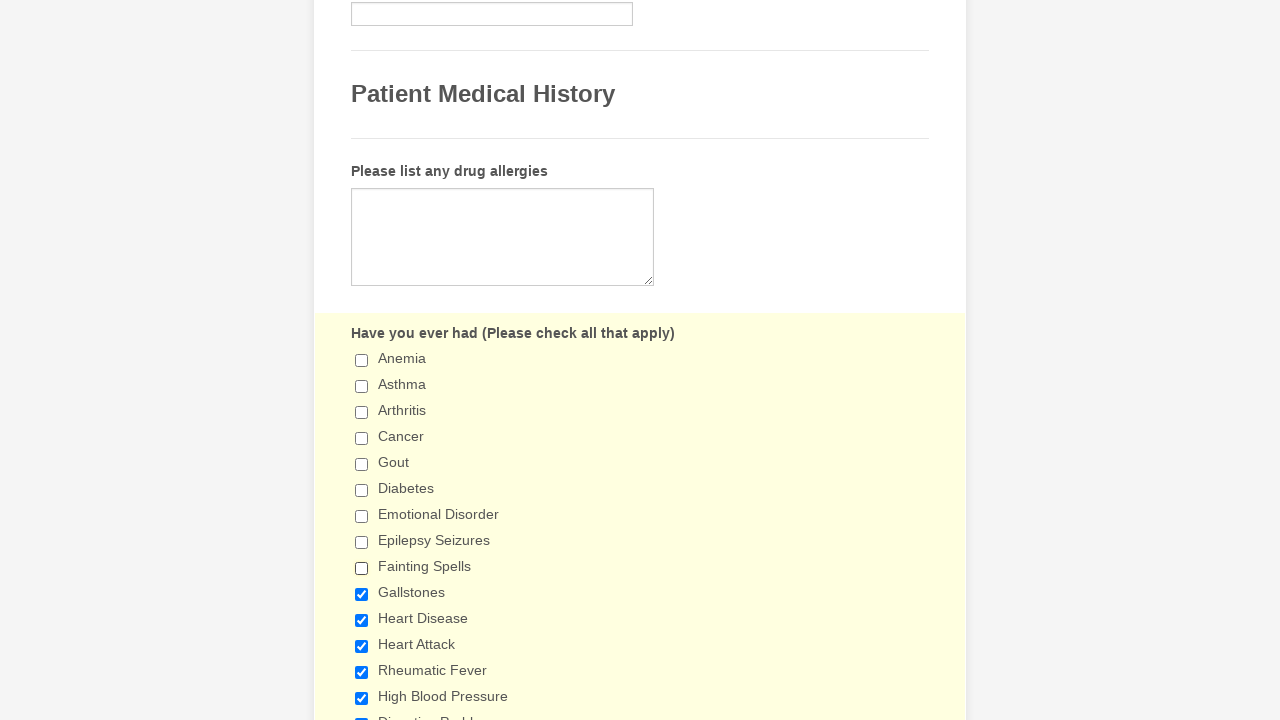

Clicked checkbox 10 to deselect it at (362, 594) on input[type='checkbox'] >> nth=9
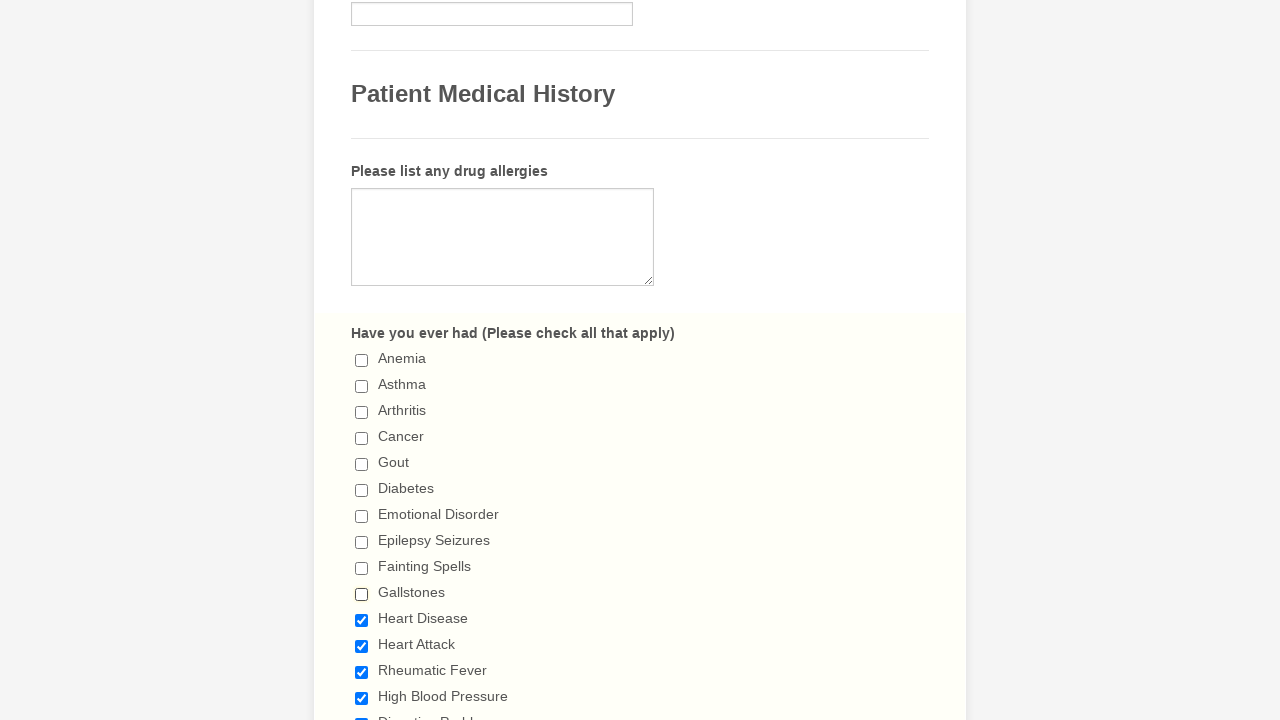

Waited 200ms after deselecting checkbox 10
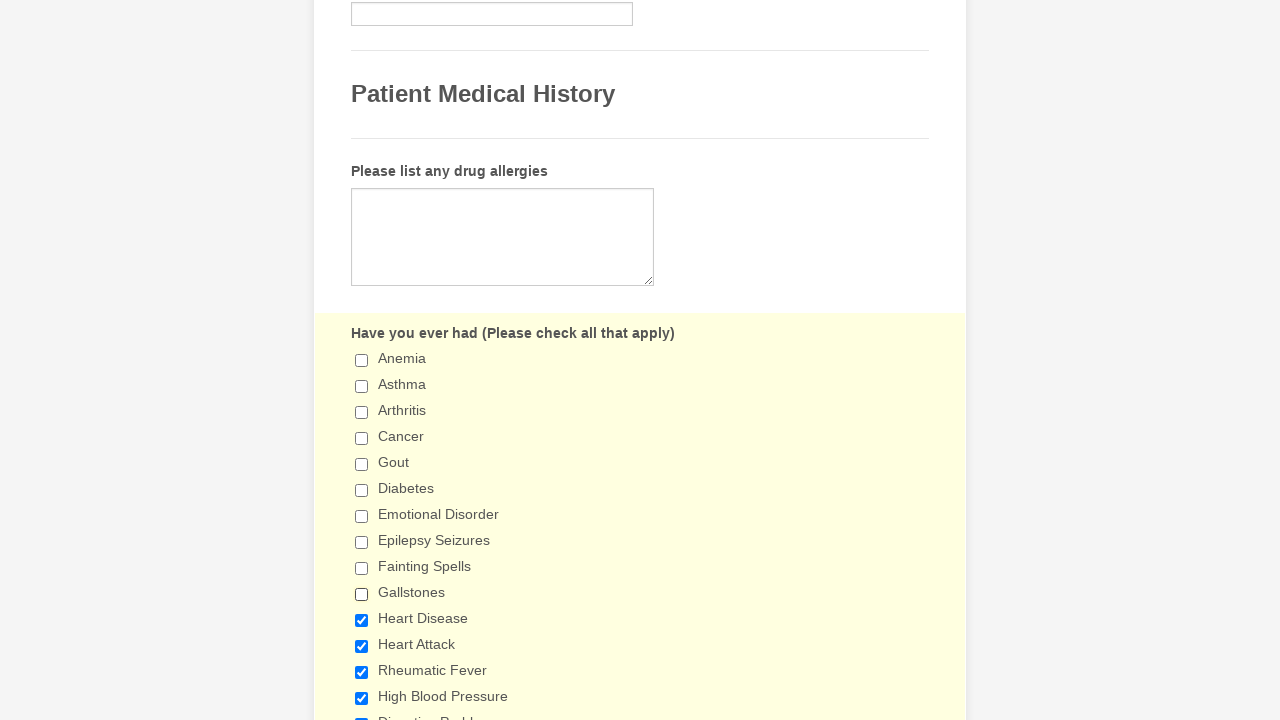

Clicked checkbox 11 to deselect it at (362, 620) on input[type='checkbox'] >> nth=10
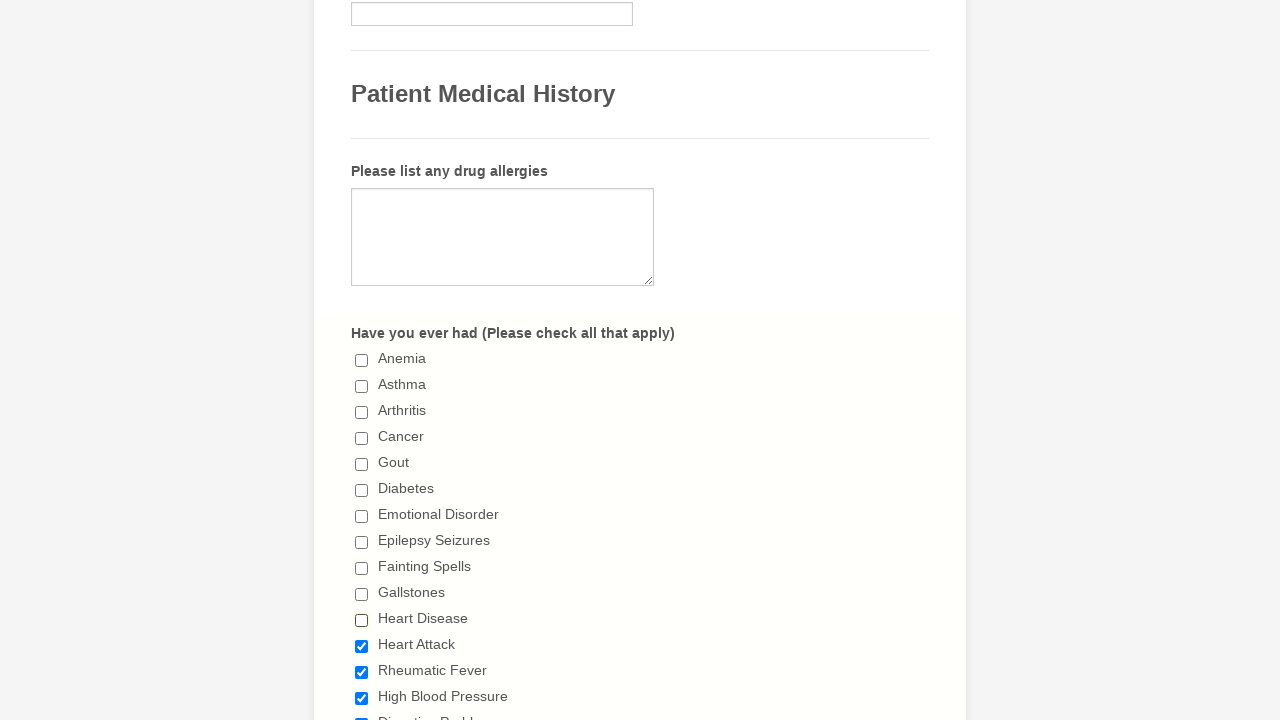

Waited 200ms after deselecting checkbox 11
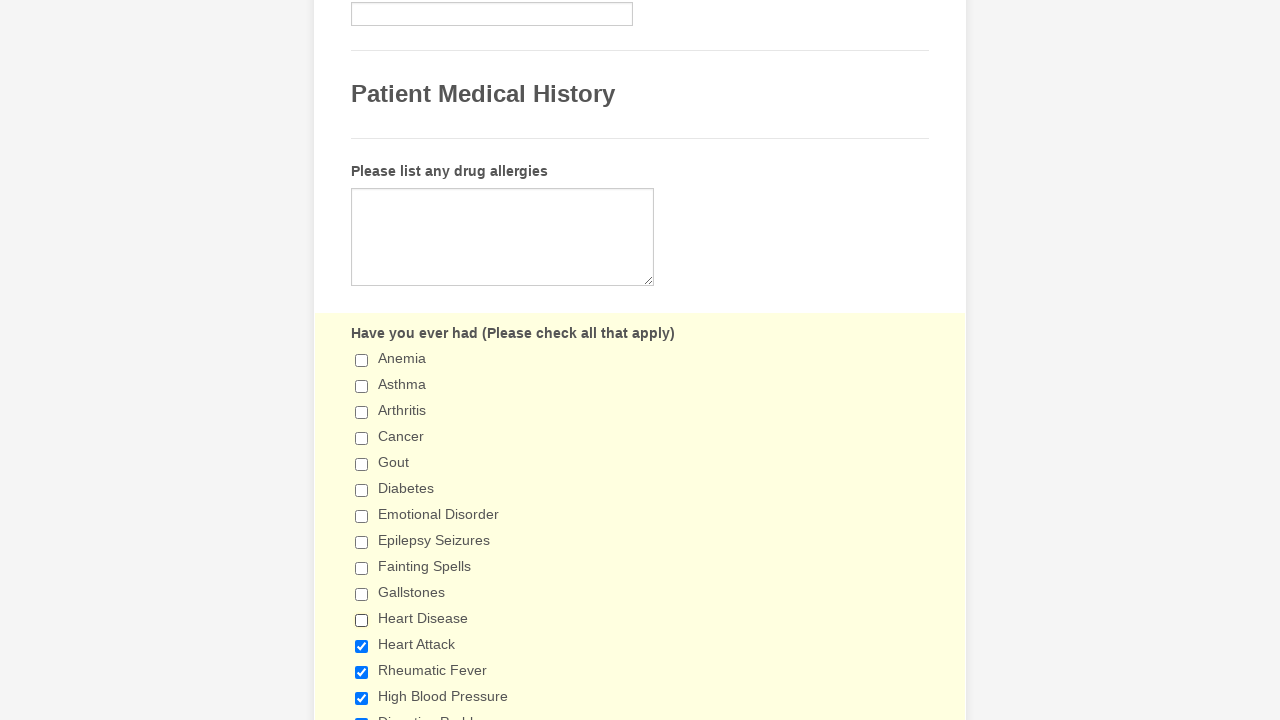

Clicked checkbox 12 to deselect it at (362, 646) on input[type='checkbox'] >> nth=11
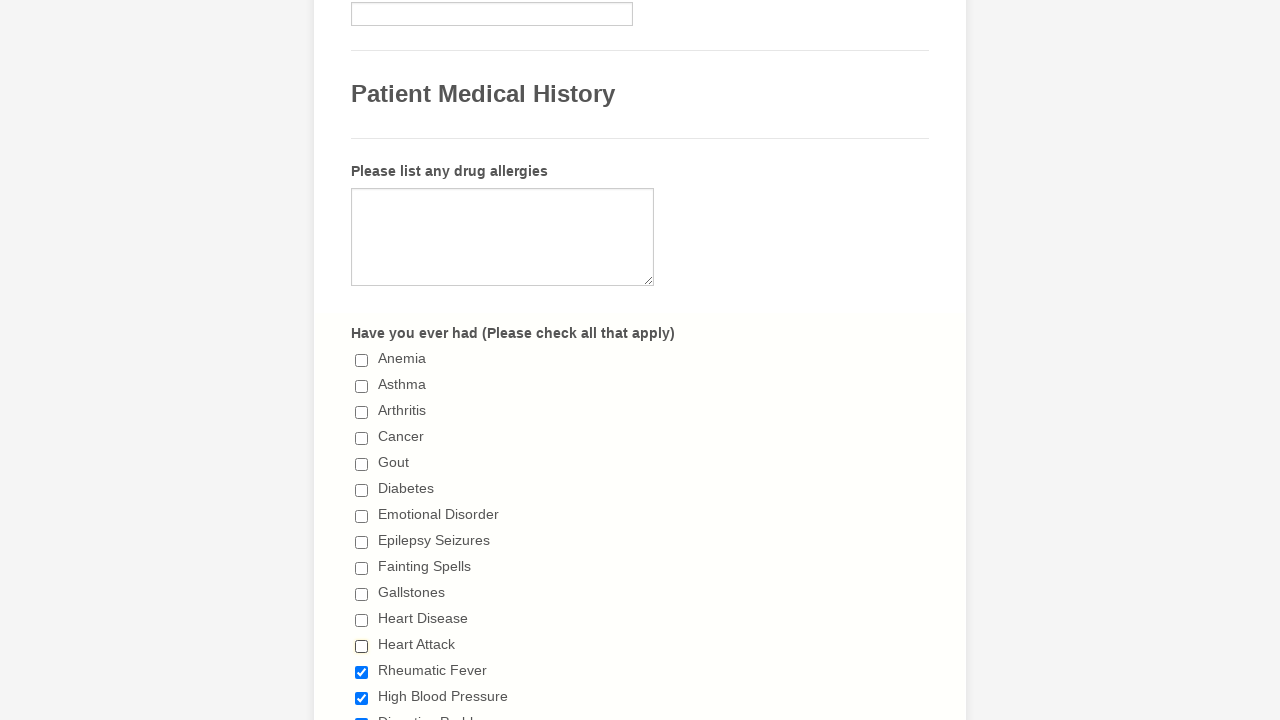

Waited 200ms after deselecting checkbox 12
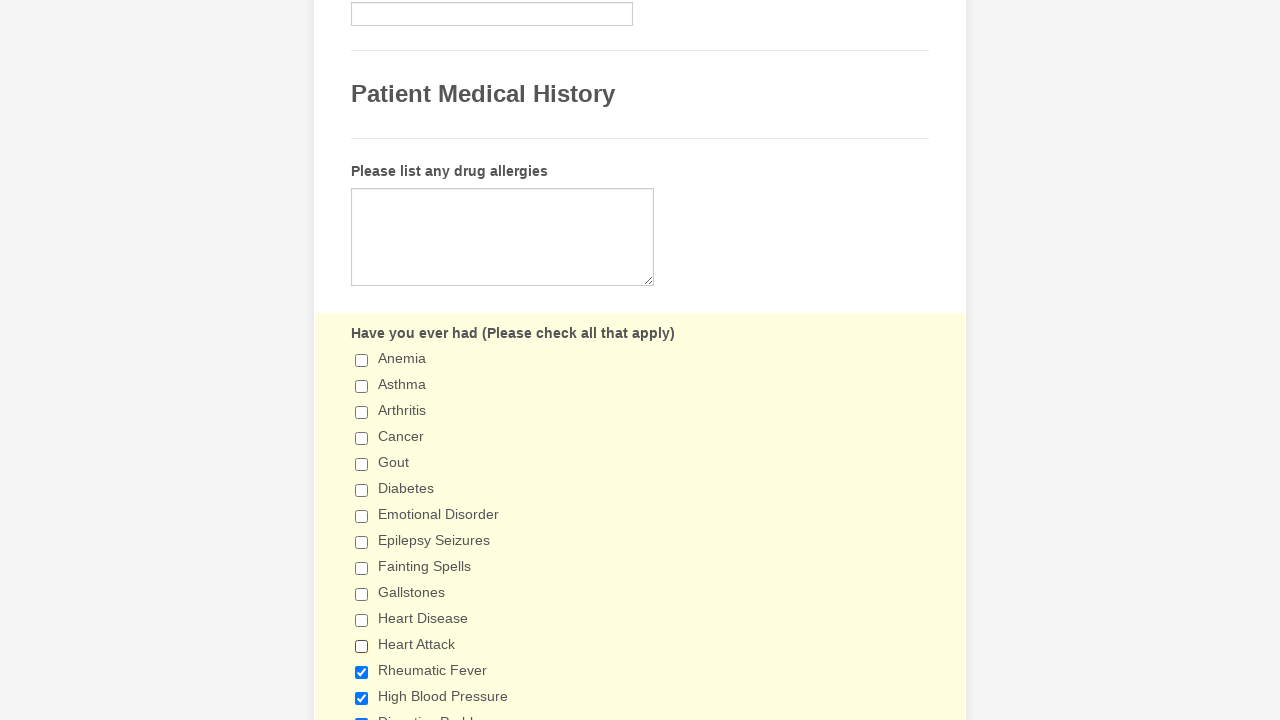

Clicked checkbox 13 to deselect it at (362, 672) on input[type='checkbox'] >> nth=12
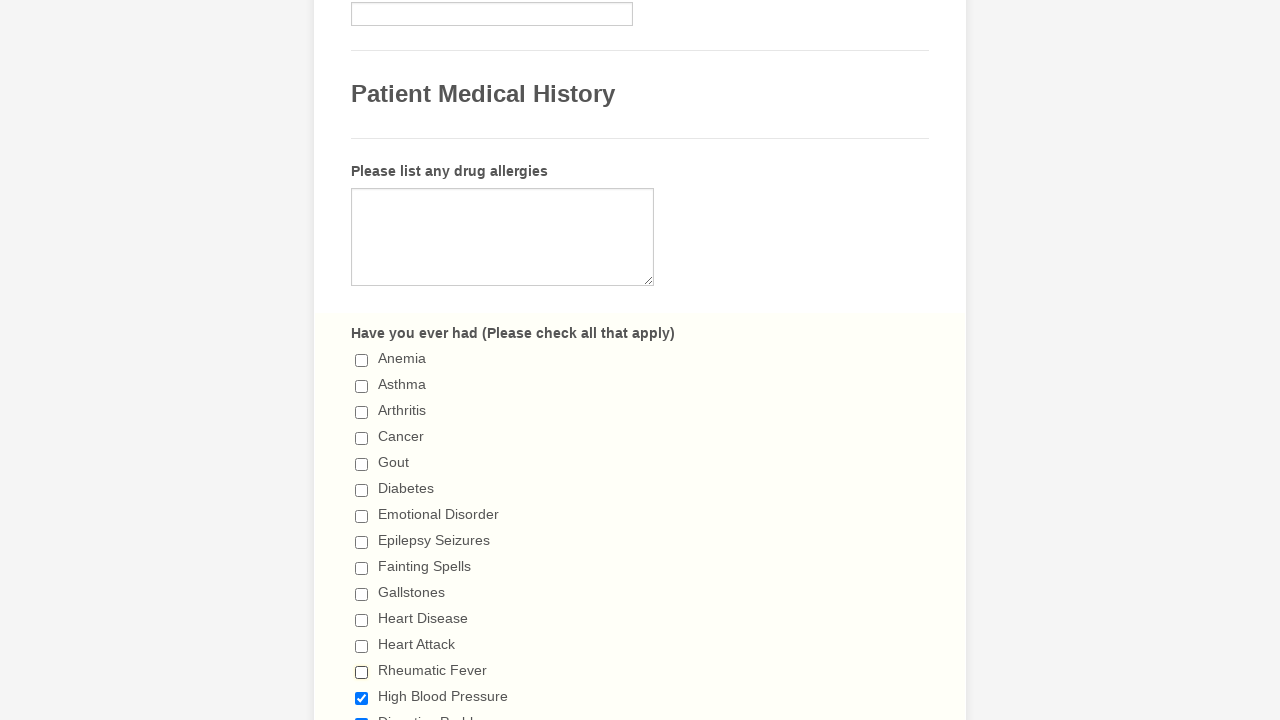

Waited 200ms after deselecting checkbox 13
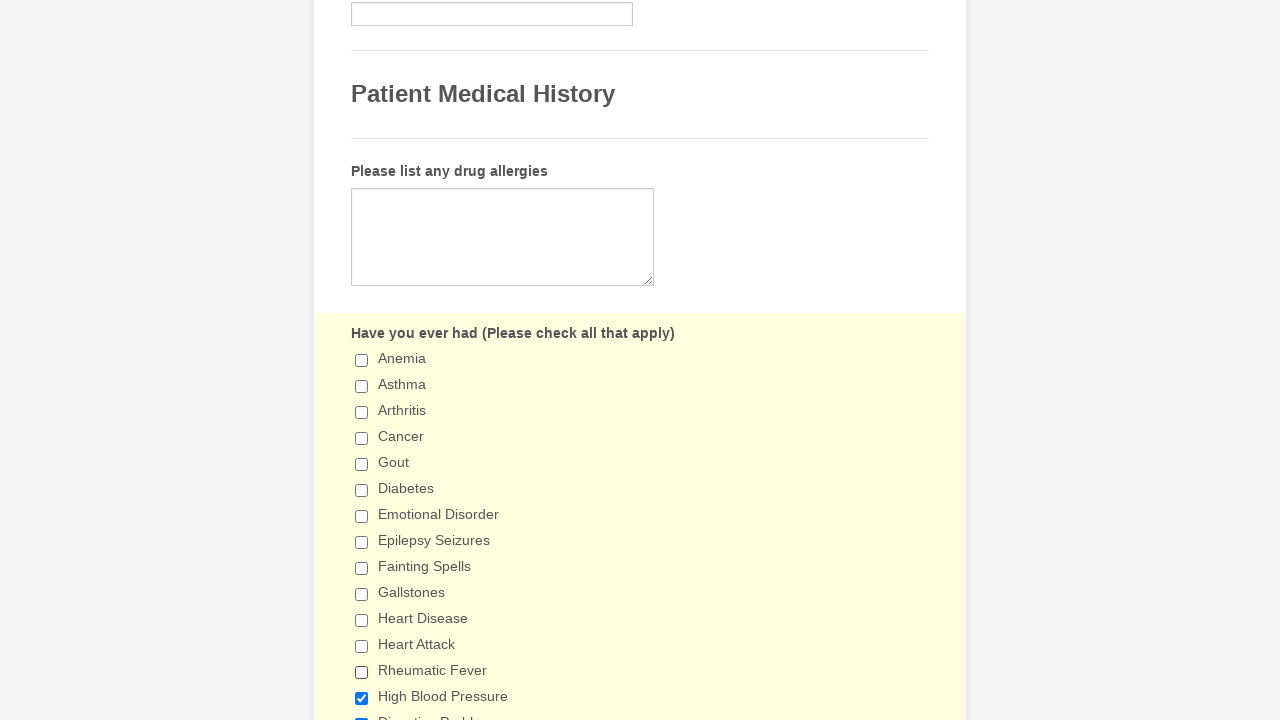

Clicked checkbox 14 to deselect it at (362, 698) on input[type='checkbox'] >> nth=13
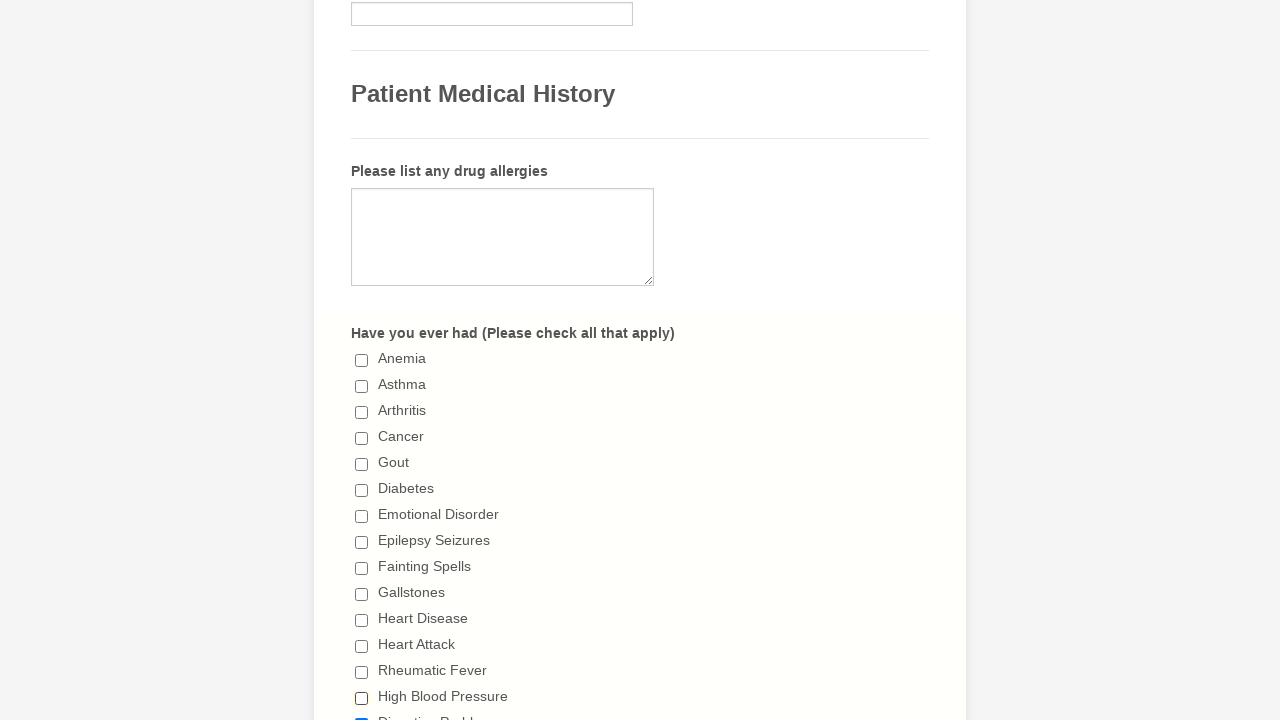

Waited 200ms after deselecting checkbox 14
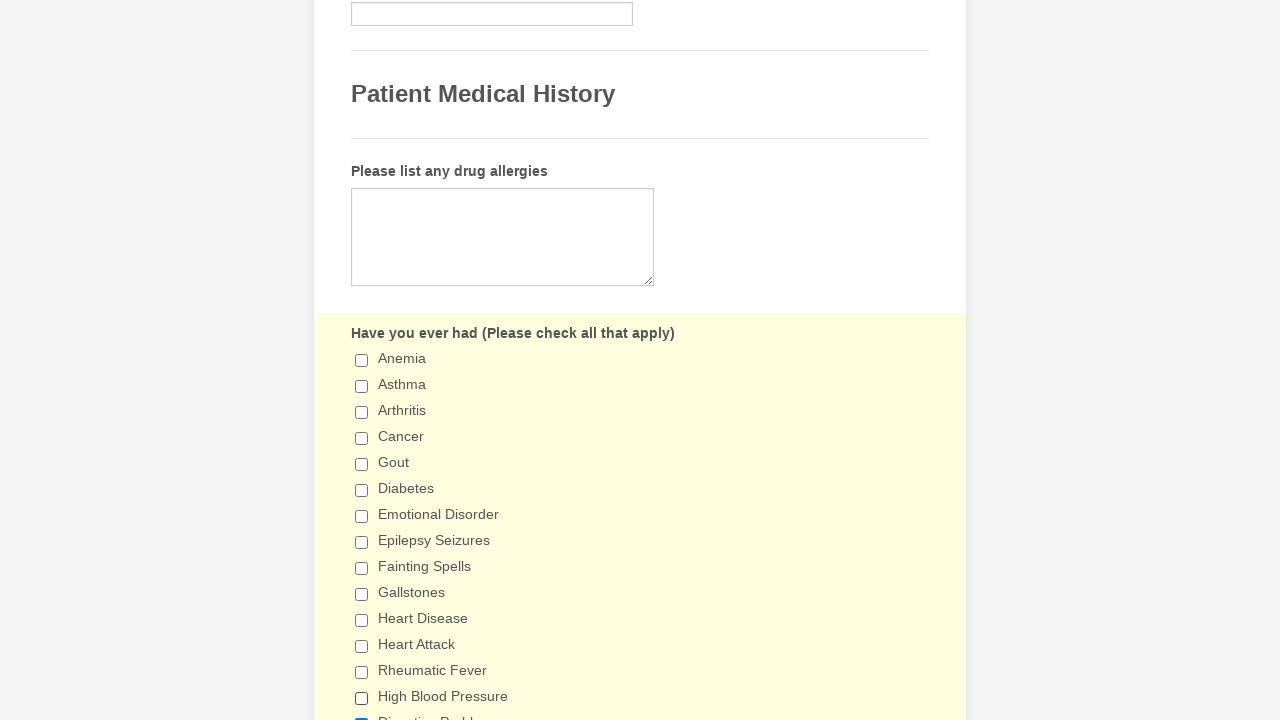

Clicked checkbox 15 to deselect it at (362, 714) on input[type='checkbox'] >> nth=14
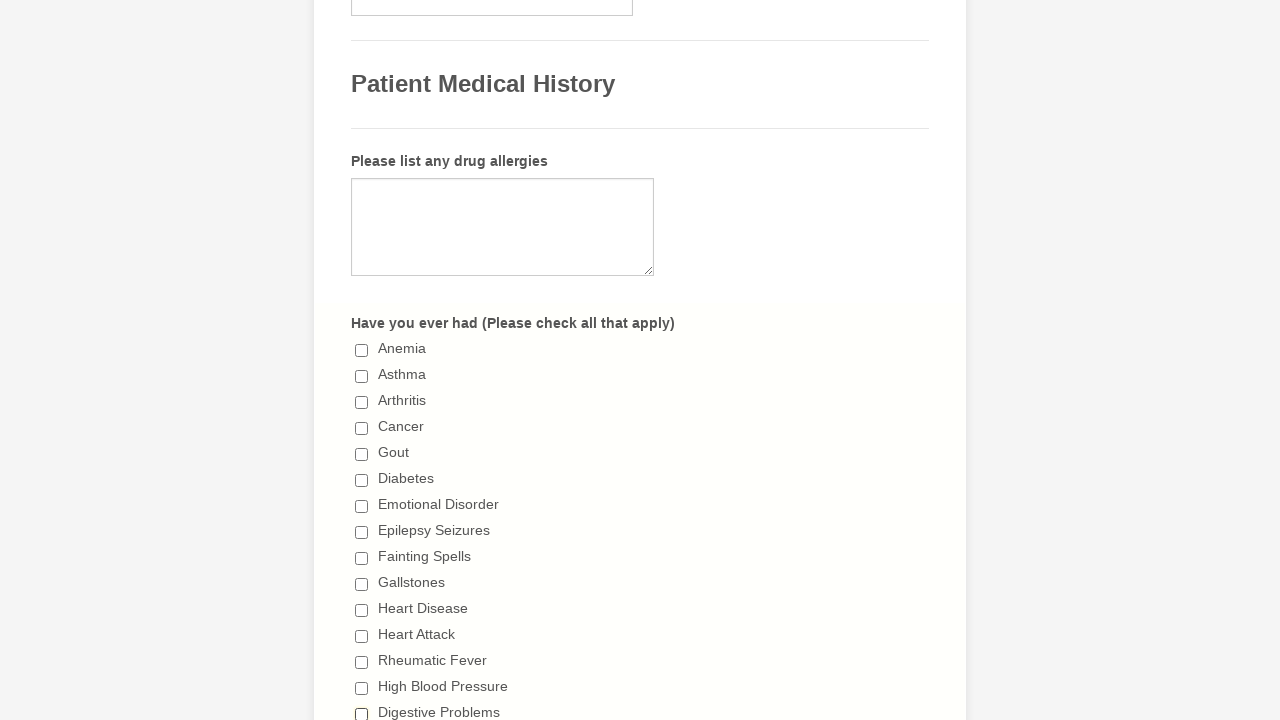

Waited 200ms after deselecting checkbox 15
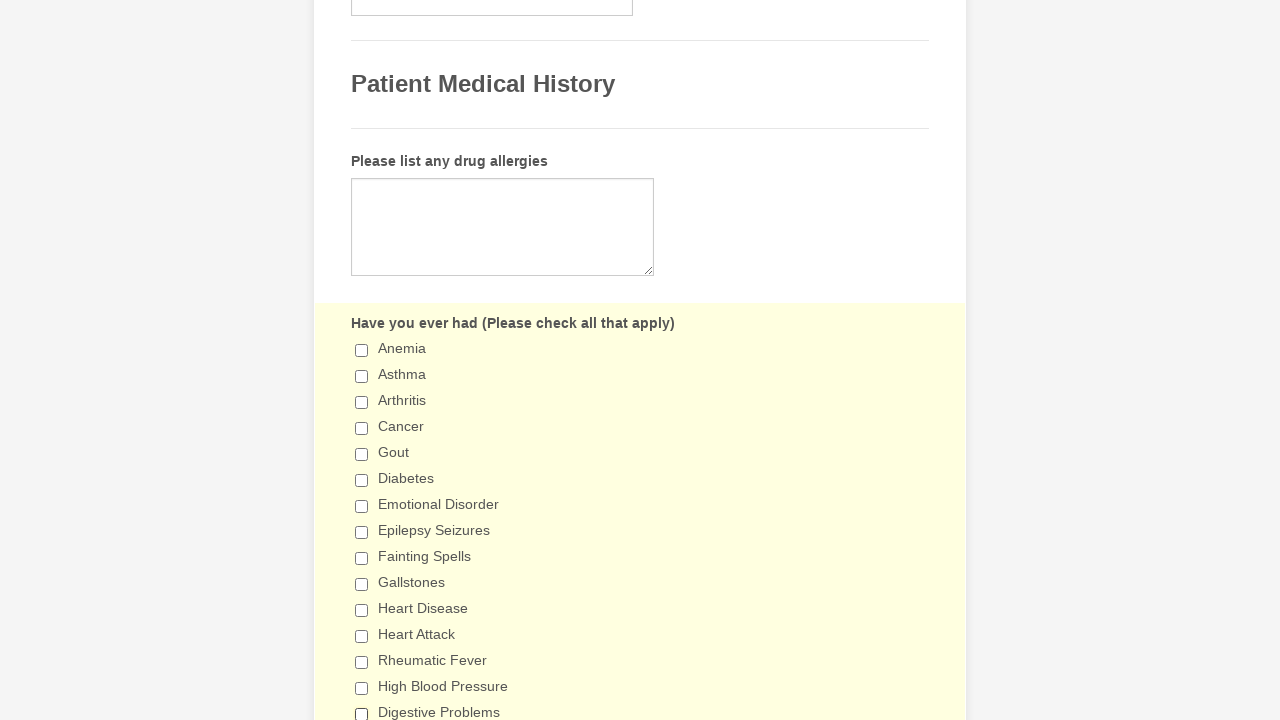

Clicked checkbox 16 to deselect it at (362, 360) on input[type='checkbox'] >> nth=15
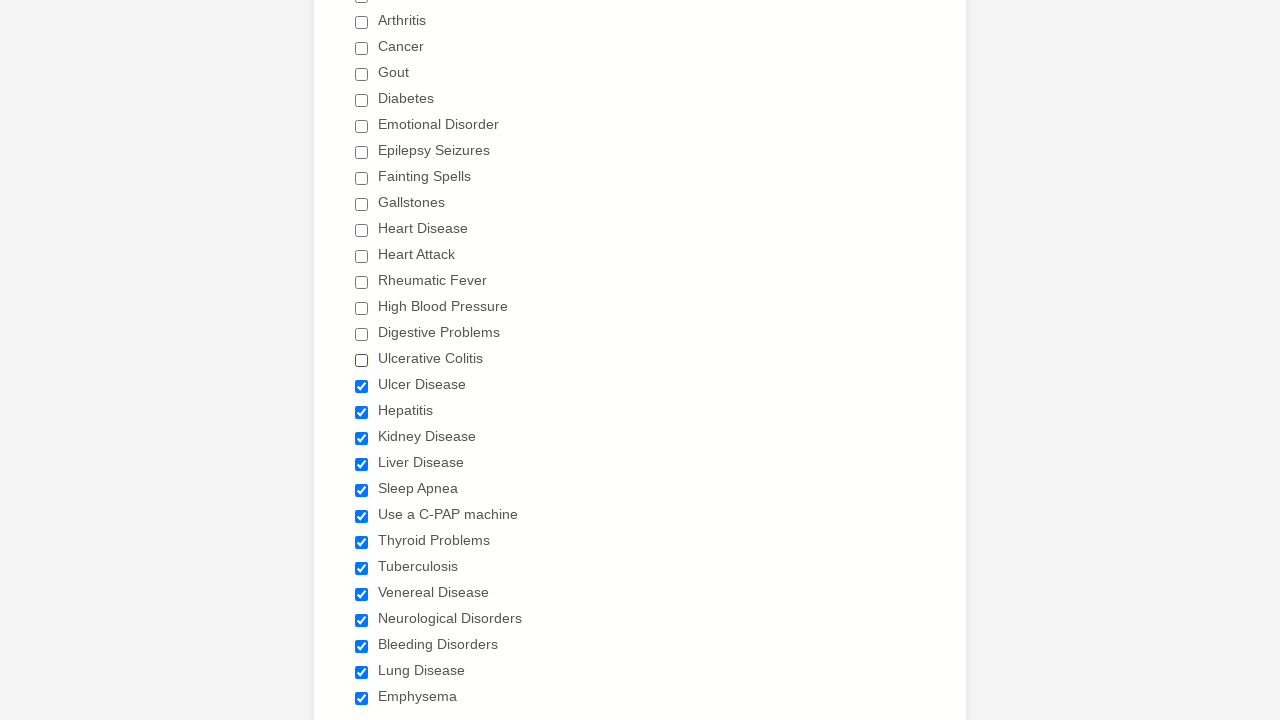

Waited 200ms after deselecting checkbox 16
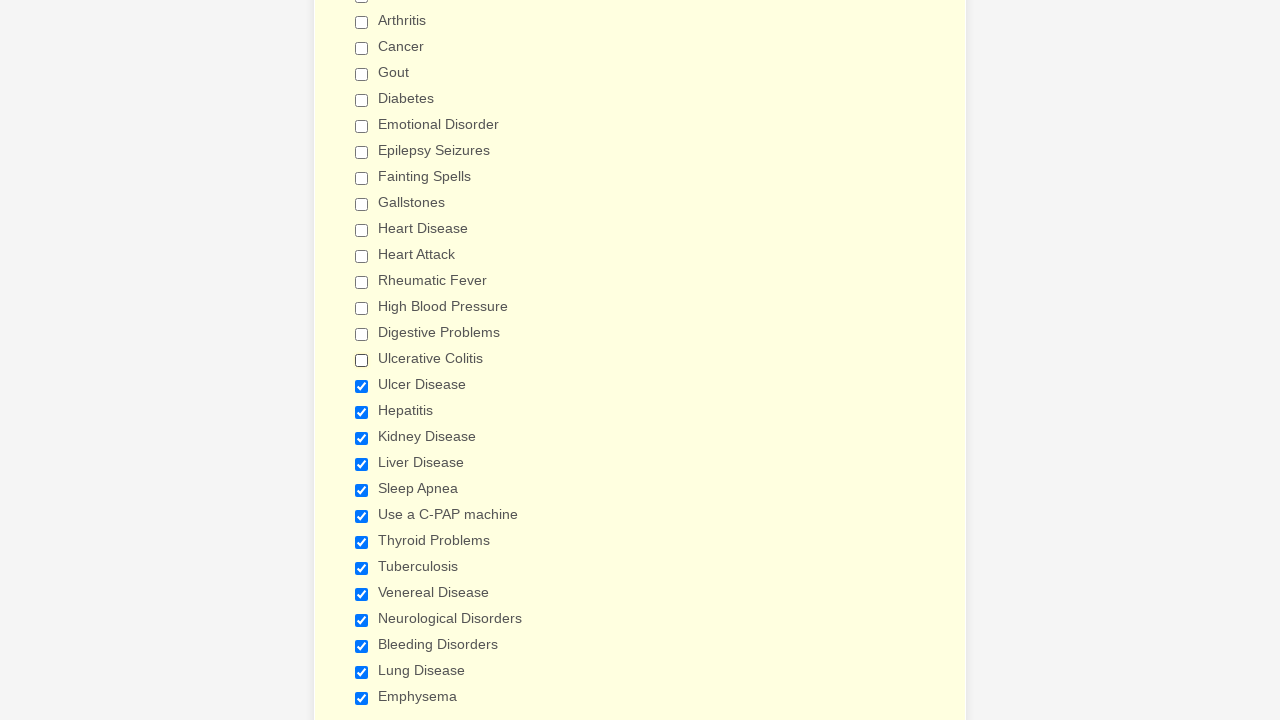

Clicked checkbox 17 to deselect it at (362, 386) on input[type='checkbox'] >> nth=16
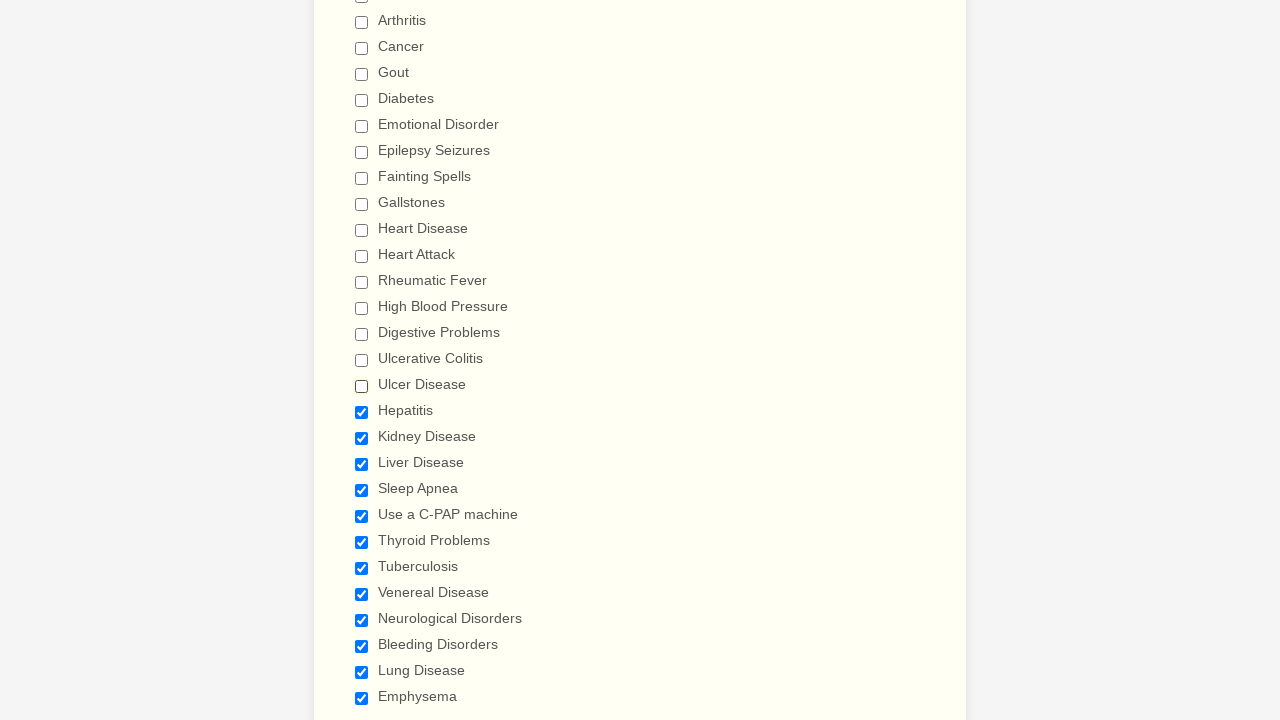

Waited 200ms after deselecting checkbox 17
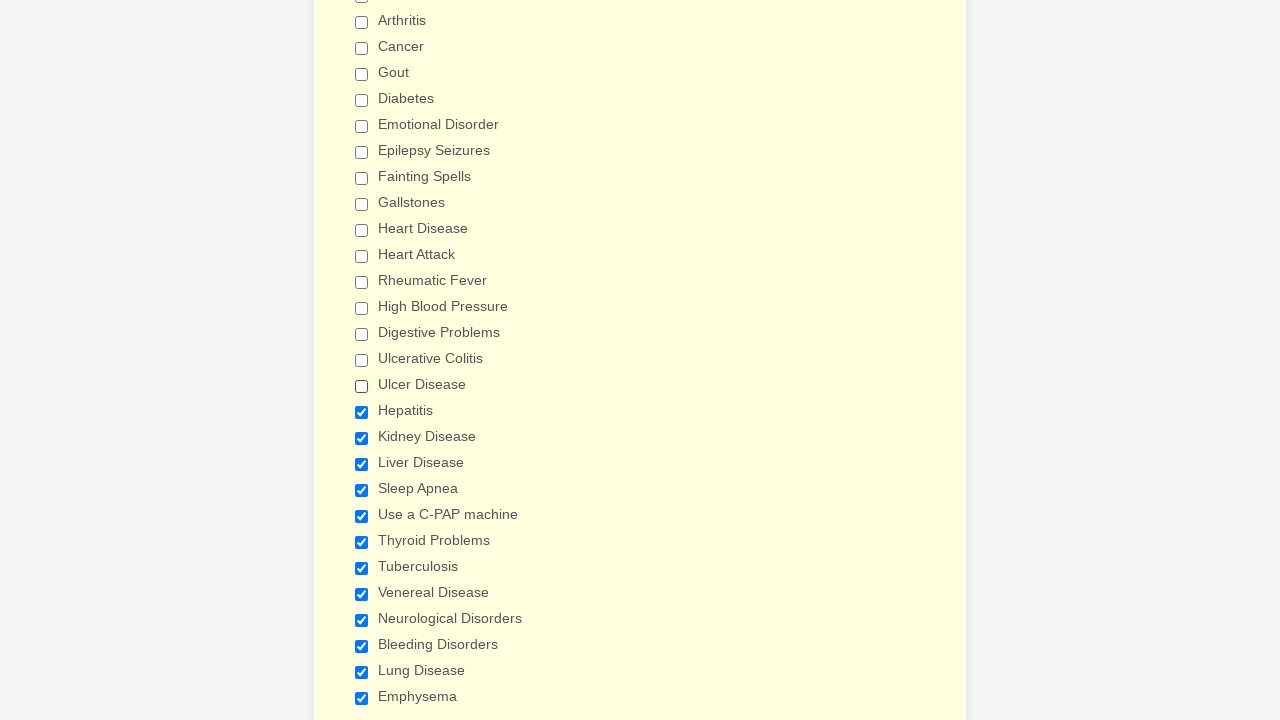

Clicked checkbox 18 to deselect it at (362, 412) on input[type='checkbox'] >> nth=17
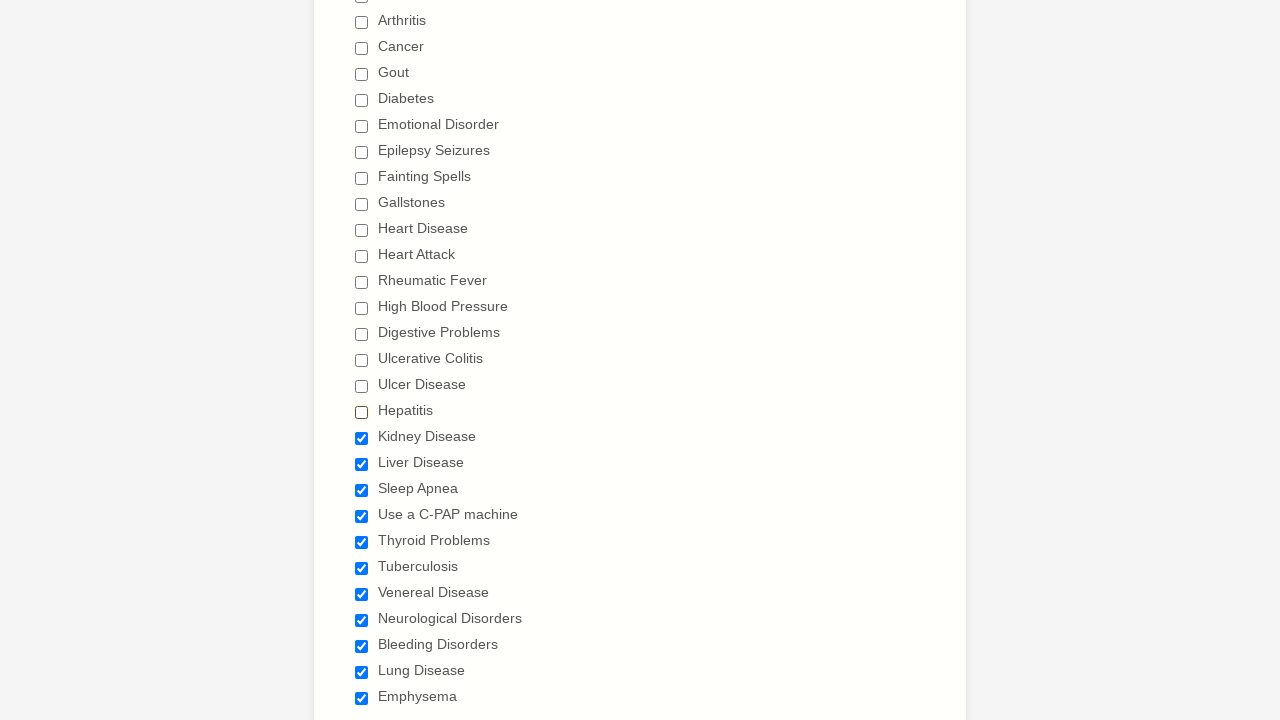

Waited 200ms after deselecting checkbox 18
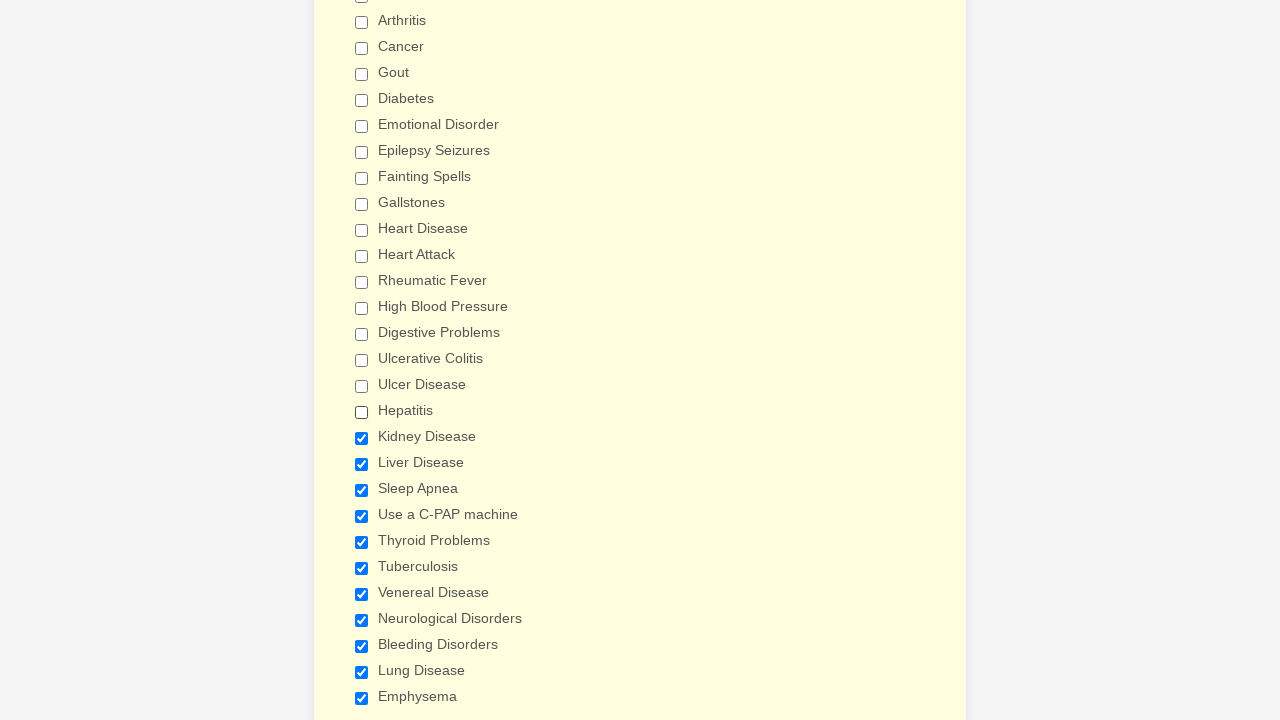

Clicked checkbox 19 to deselect it at (362, 438) on input[type='checkbox'] >> nth=18
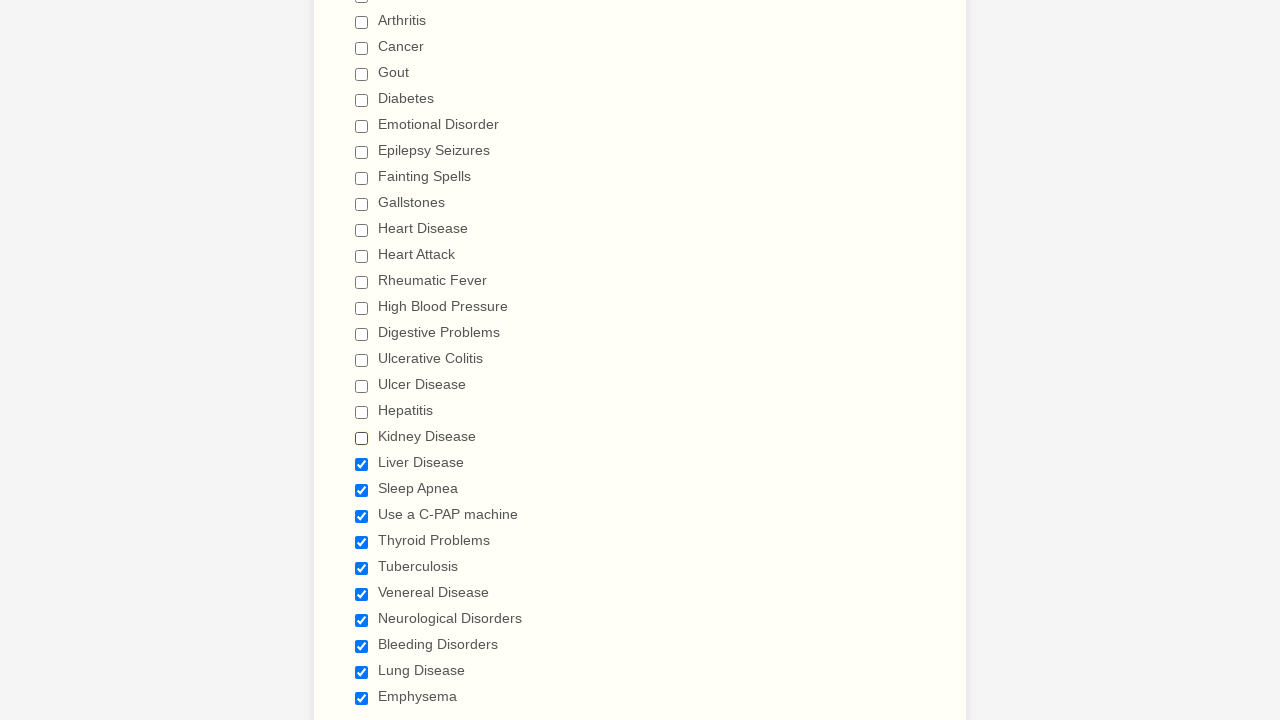

Waited 200ms after deselecting checkbox 19
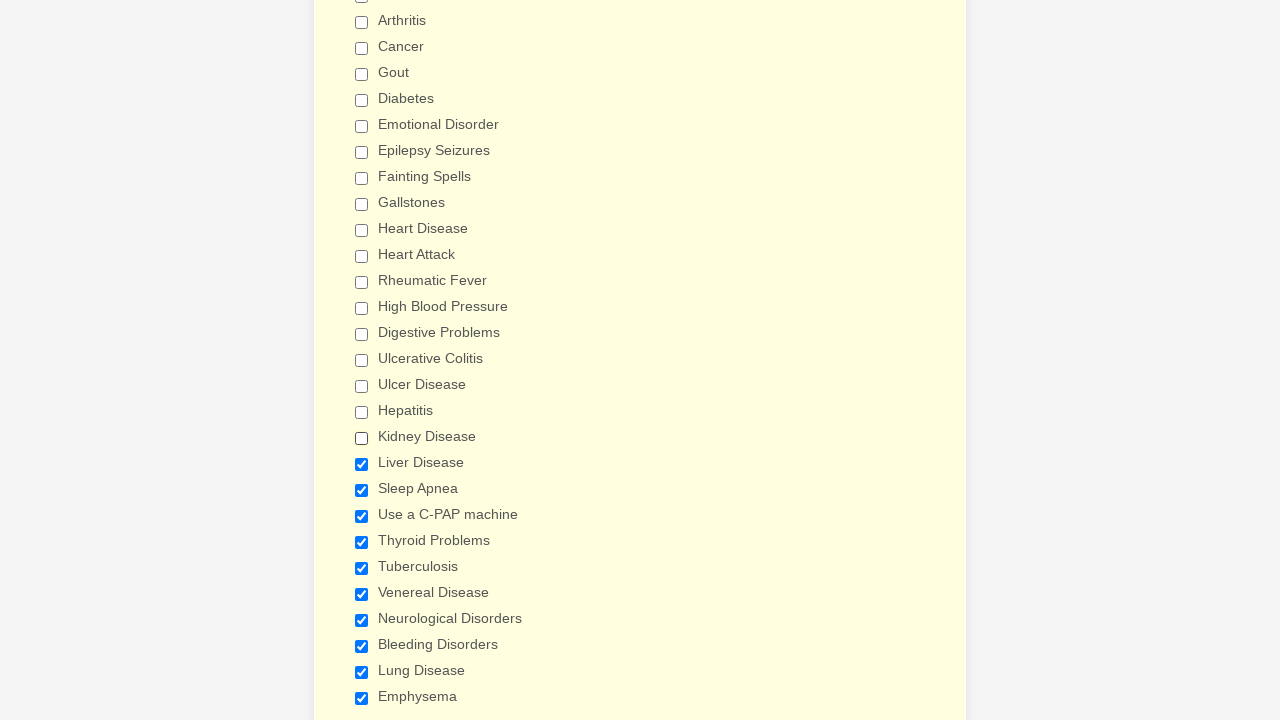

Clicked checkbox 20 to deselect it at (362, 464) on input[type='checkbox'] >> nth=19
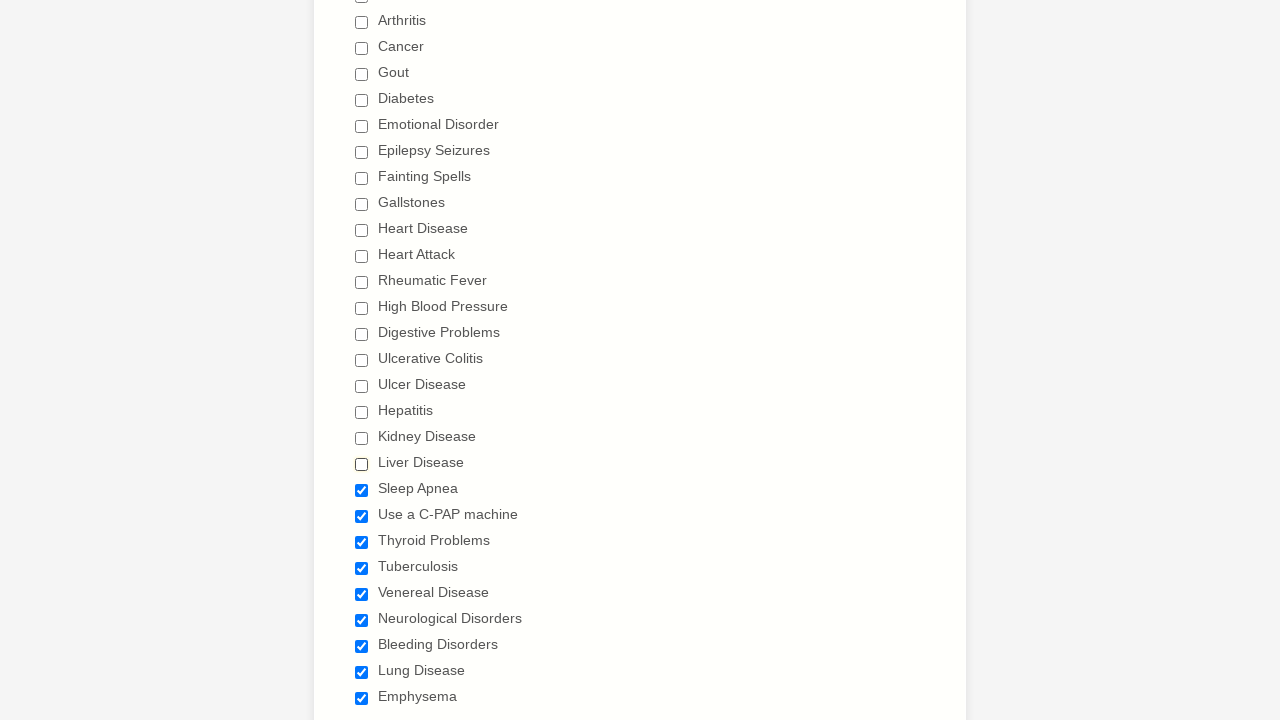

Waited 200ms after deselecting checkbox 20
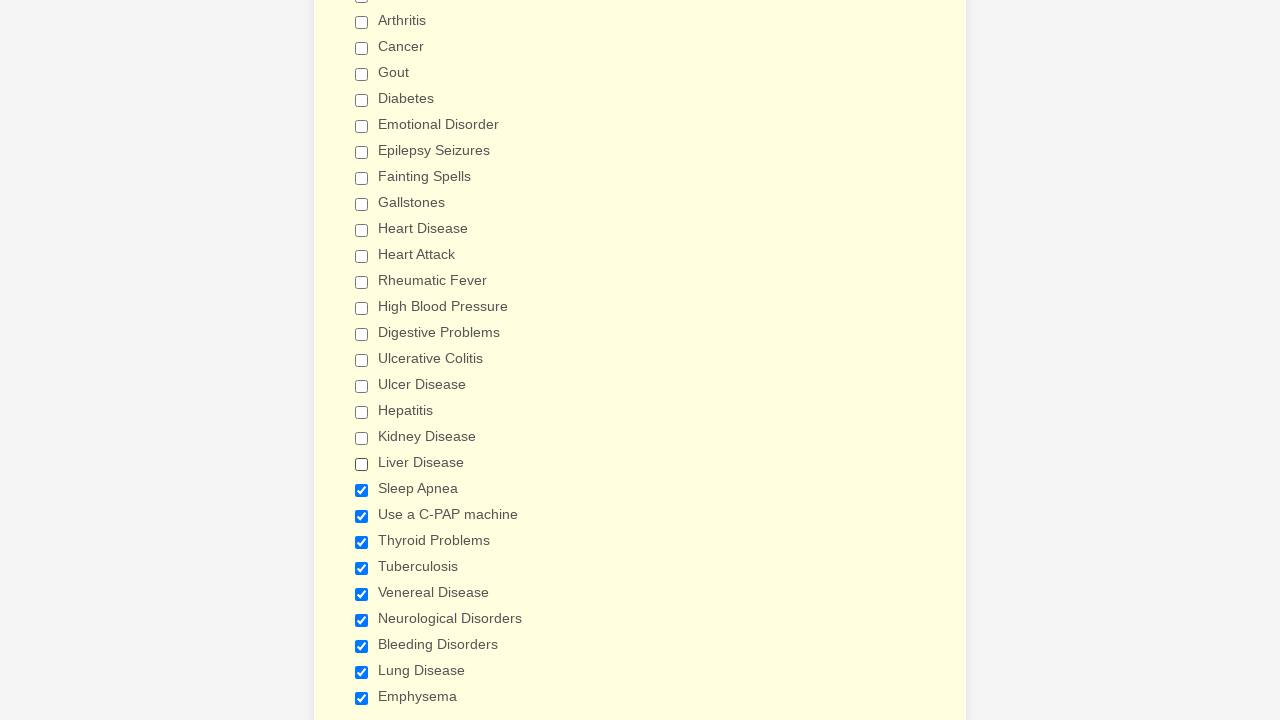

Clicked checkbox 21 to deselect it at (362, 490) on input[type='checkbox'] >> nth=20
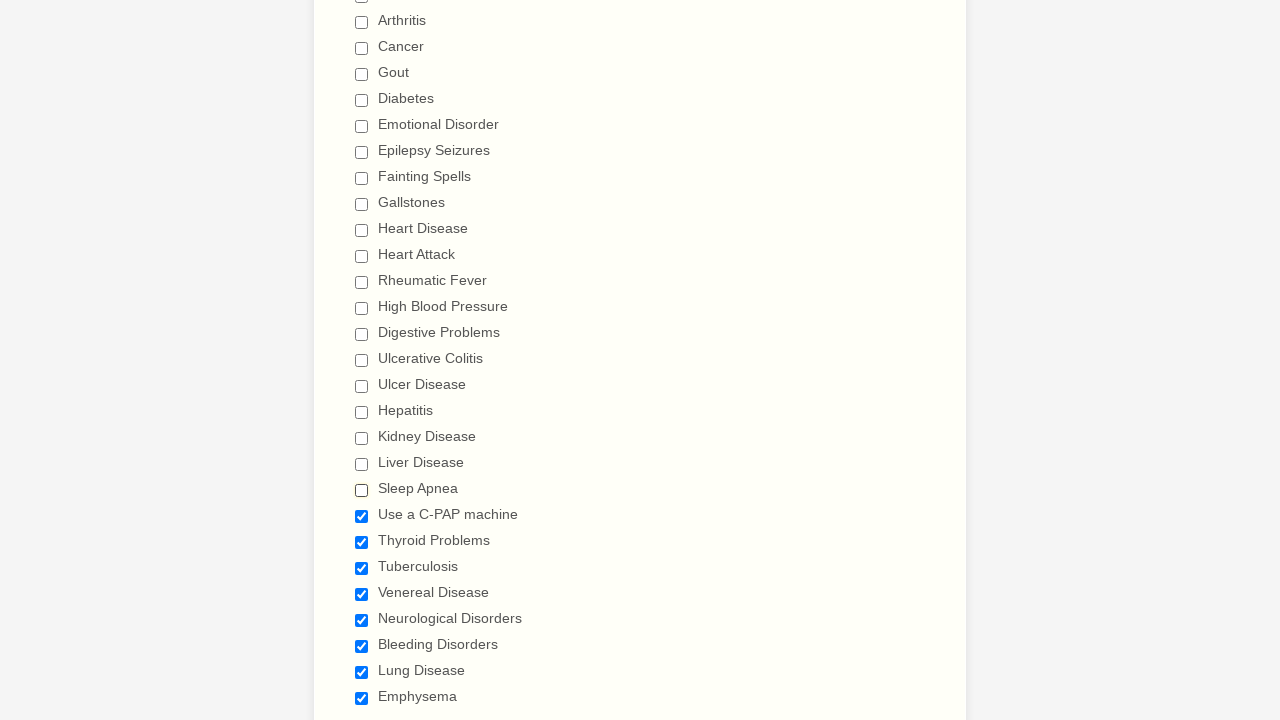

Waited 200ms after deselecting checkbox 21
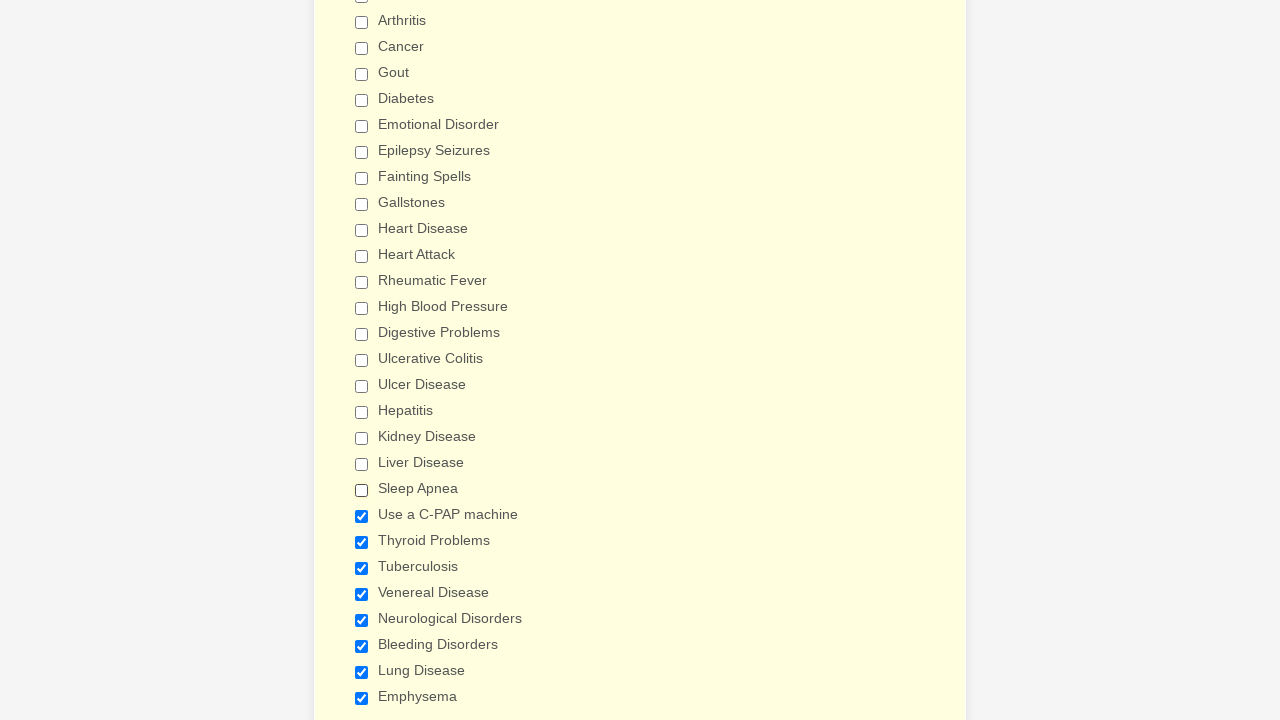

Clicked checkbox 22 to deselect it at (362, 516) on input[type='checkbox'] >> nth=21
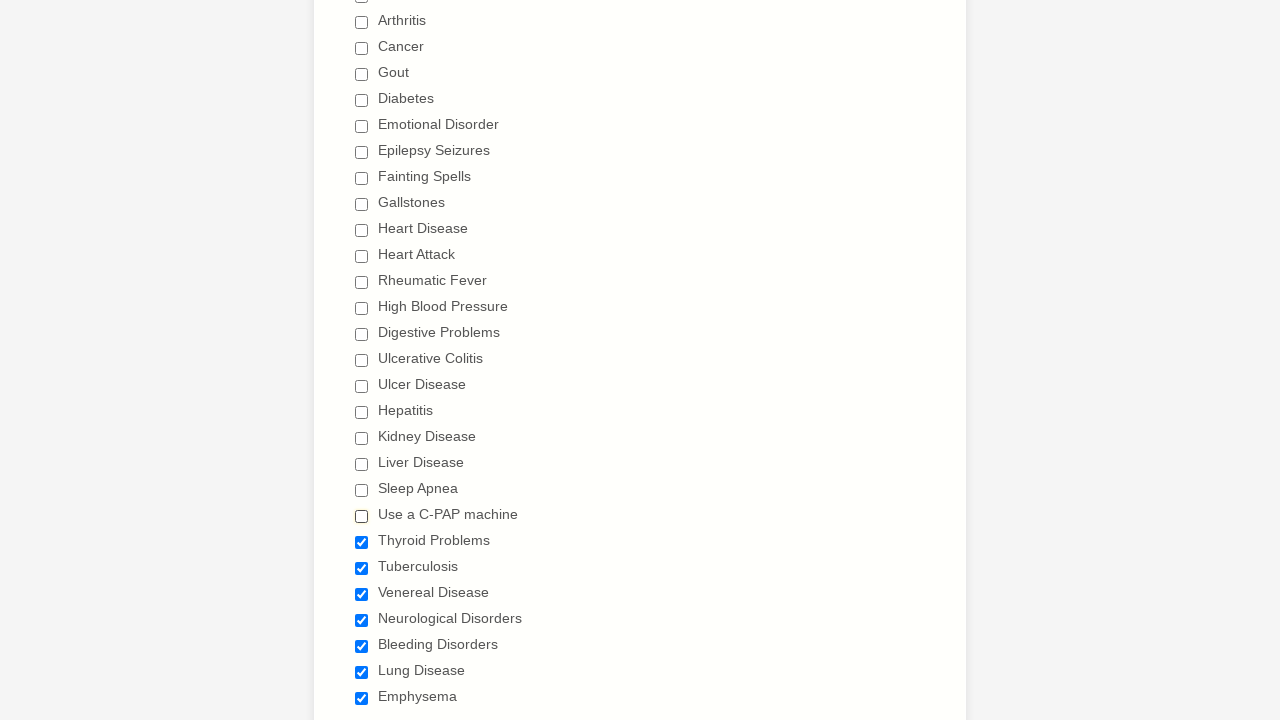

Waited 200ms after deselecting checkbox 22
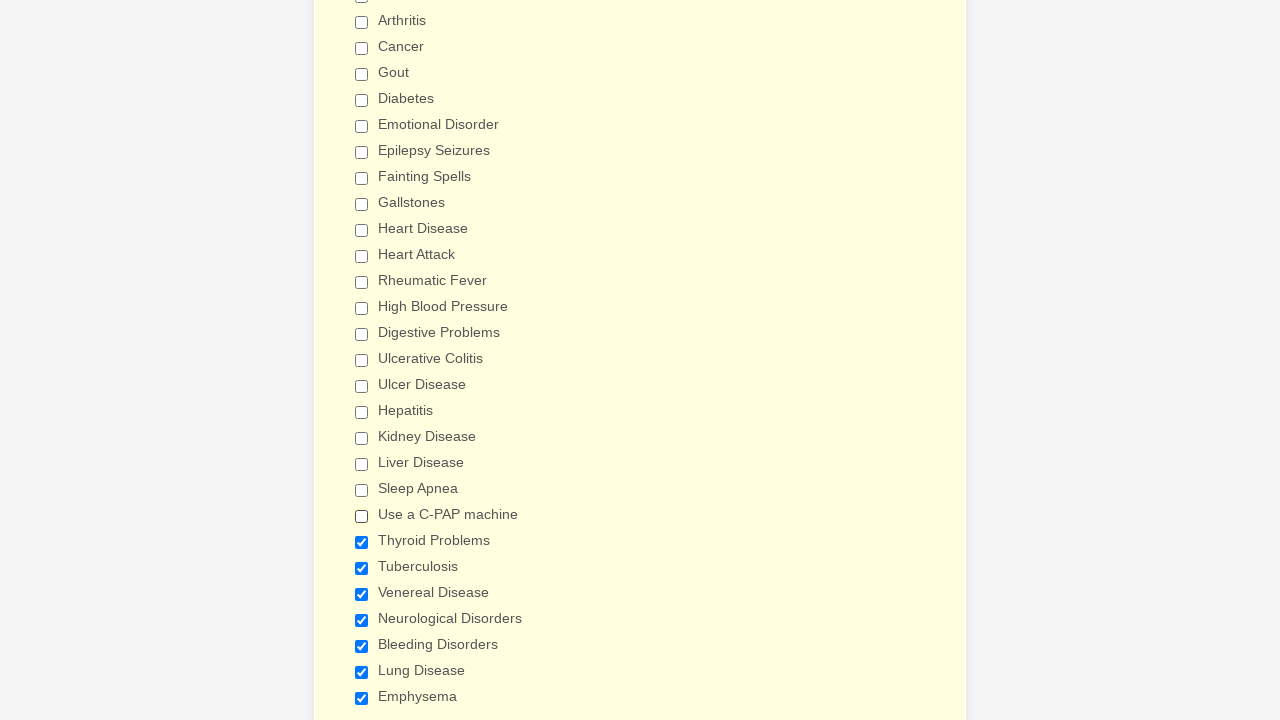

Clicked checkbox 23 to deselect it at (362, 542) on input[type='checkbox'] >> nth=22
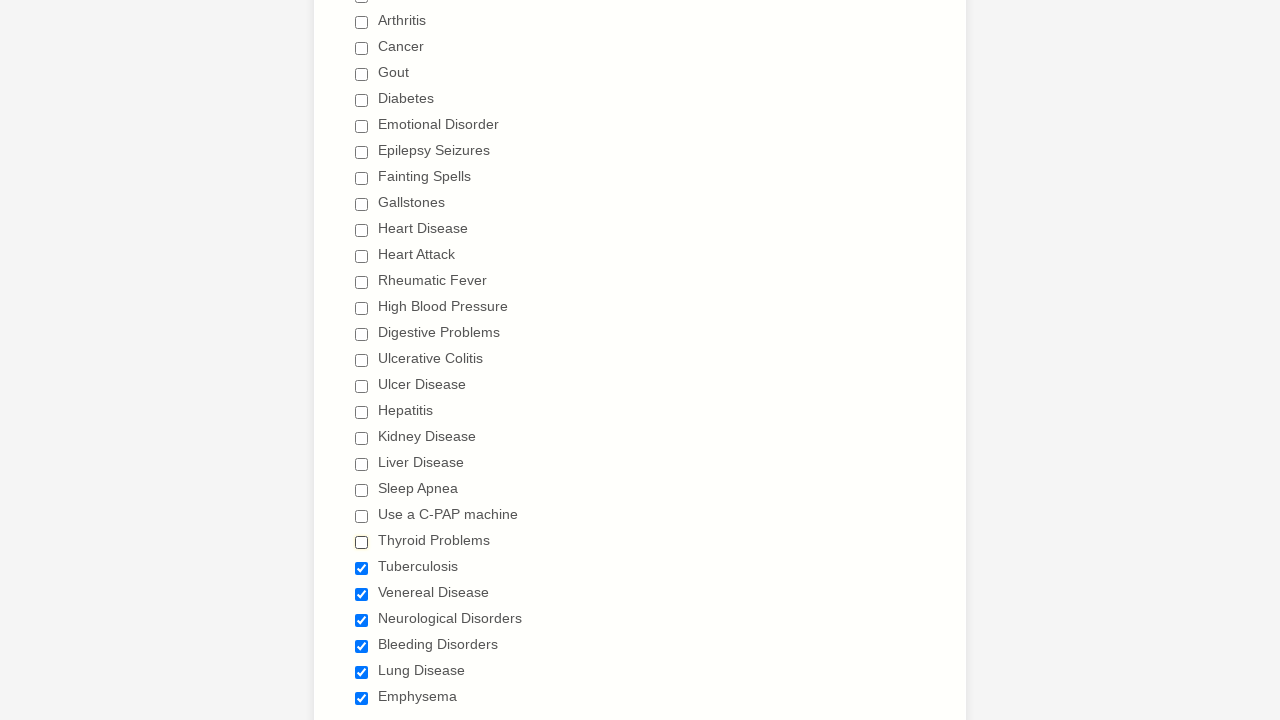

Waited 200ms after deselecting checkbox 23
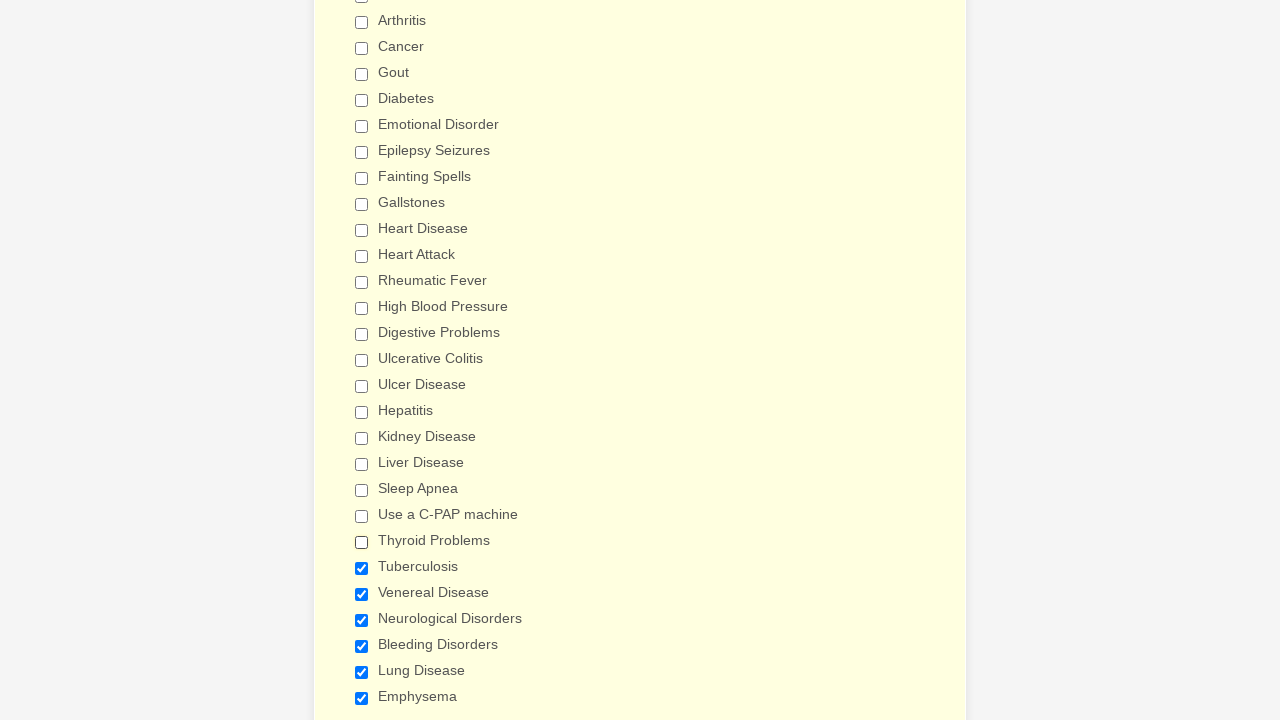

Clicked checkbox 24 to deselect it at (362, 568) on input[type='checkbox'] >> nth=23
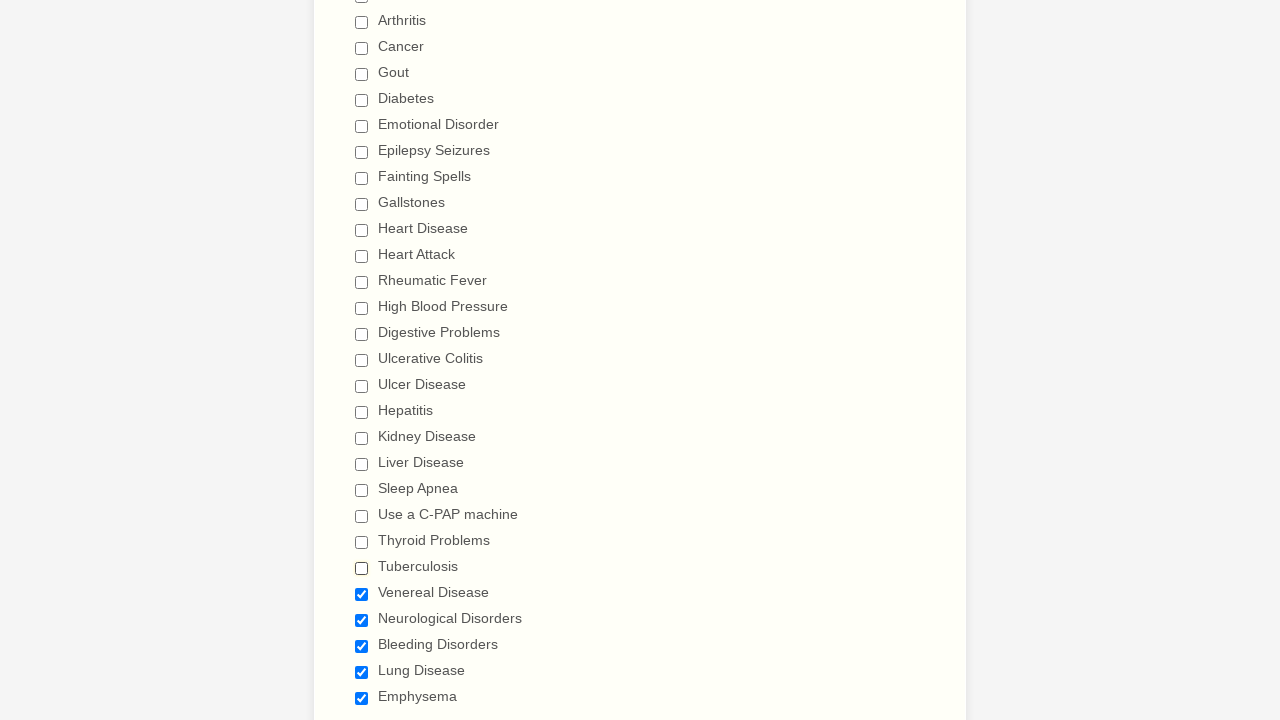

Waited 200ms after deselecting checkbox 24
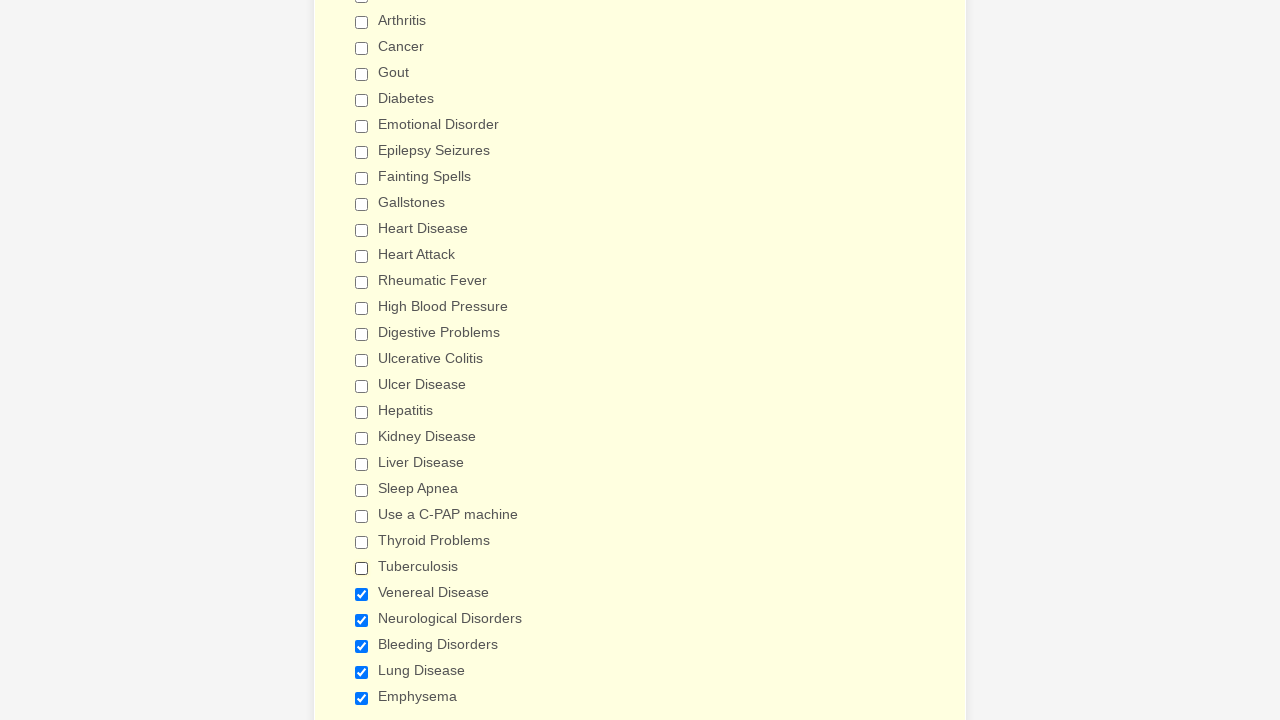

Clicked checkbox 25 to deselect it at (362, 594) on input[type='checkbox'] >> nth=24
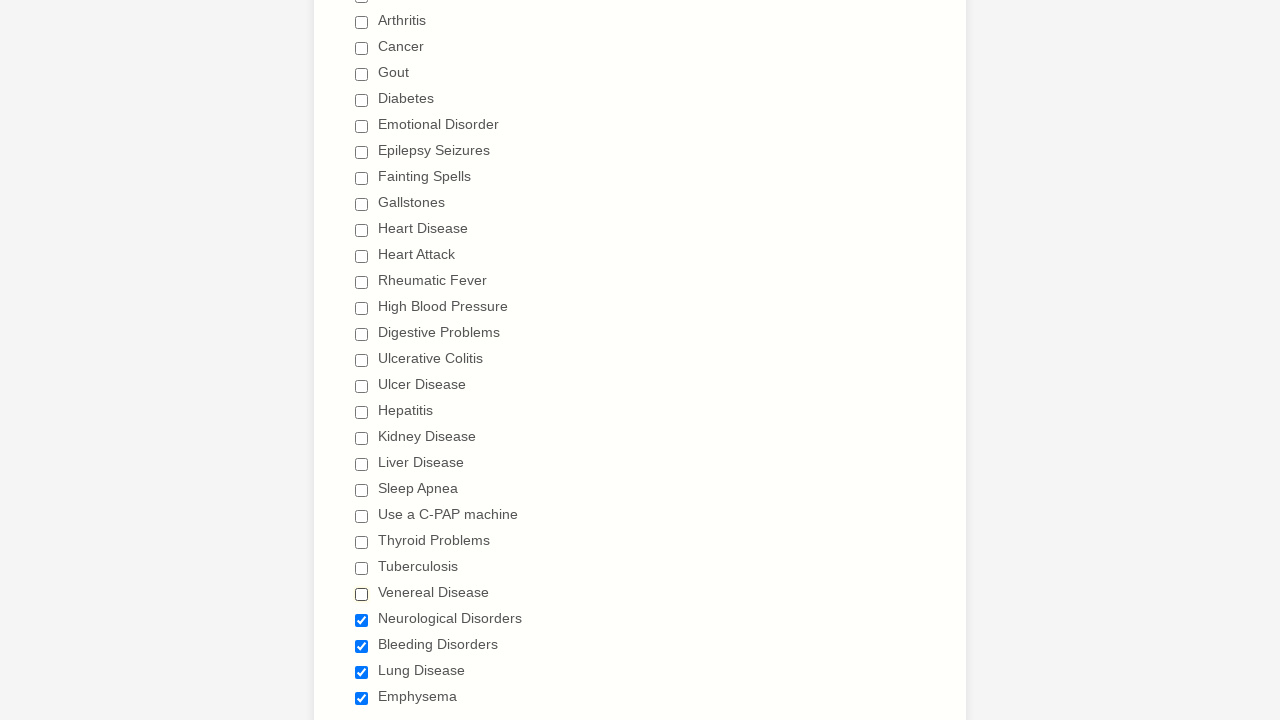

Waited 200ms after deselecting checkbox 25
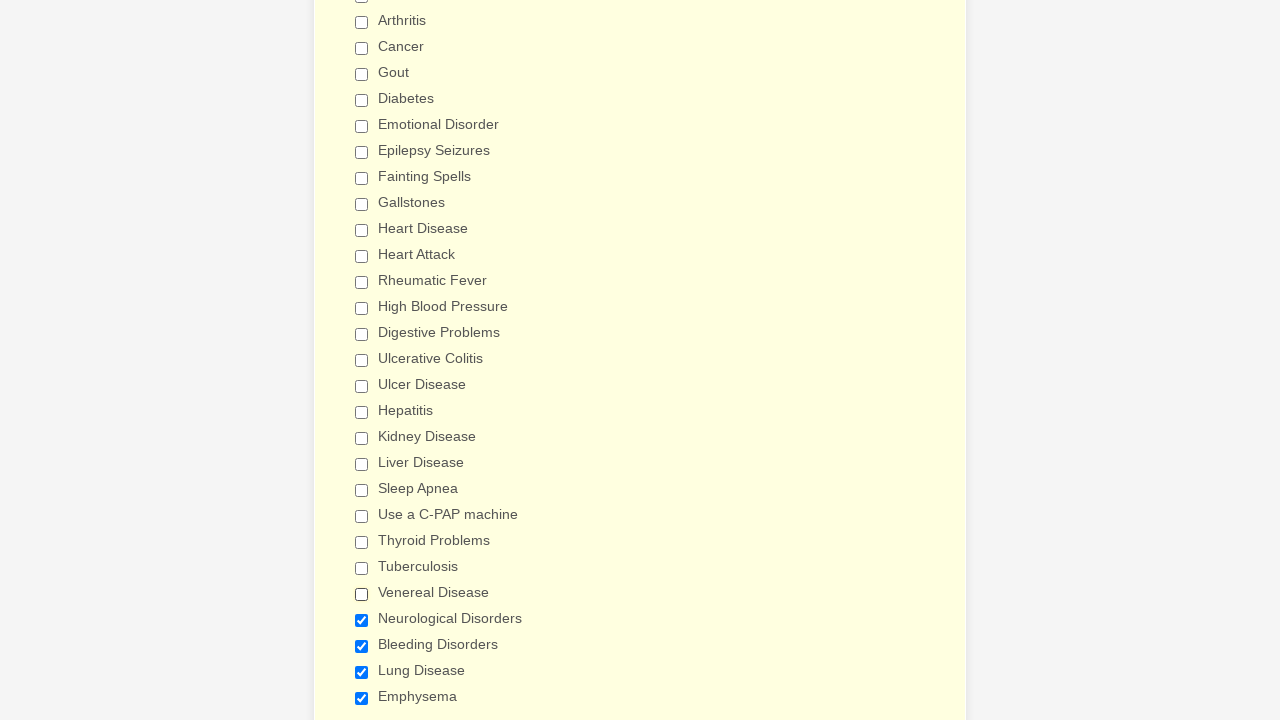

Clicked checkbox 26 to deselect it at (362, 620) on input[type='checkbox'] >> nth=25
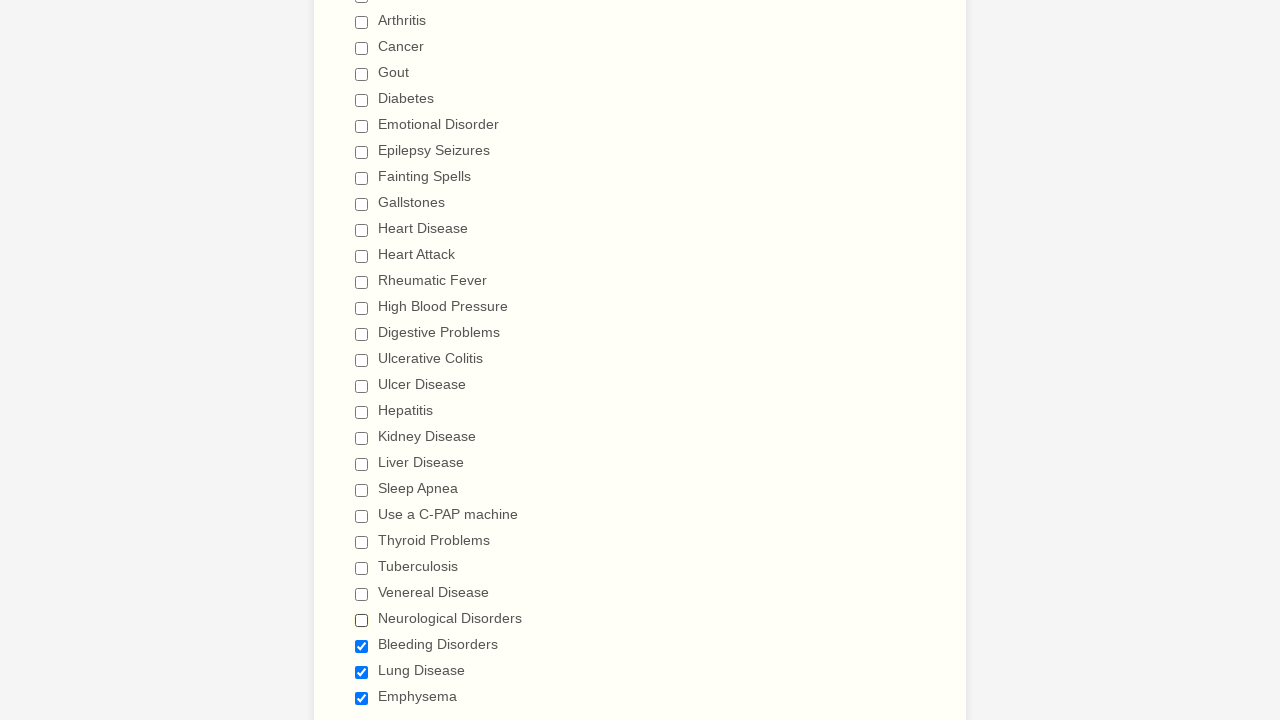

Waited 200ms after deselecting checkbox 26
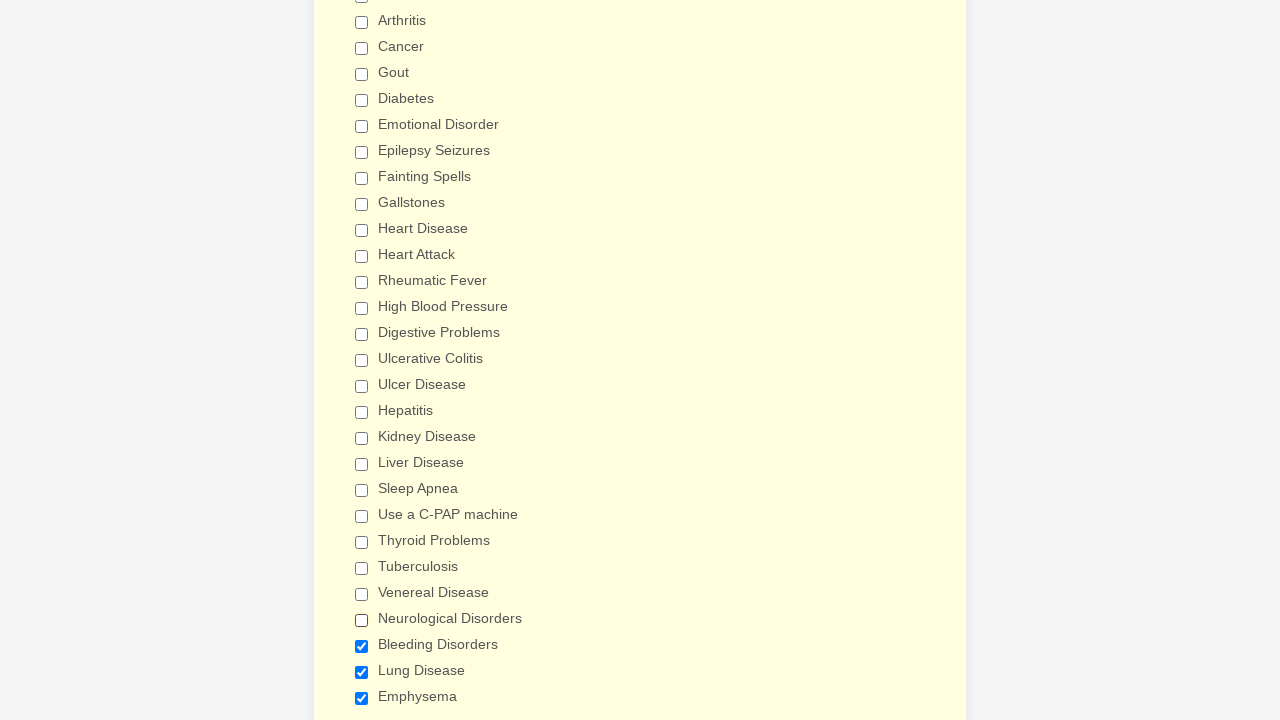

Clicked checkbox 27 to deselect it at (362, 646) on input[type='checkbox'] >> nth=26
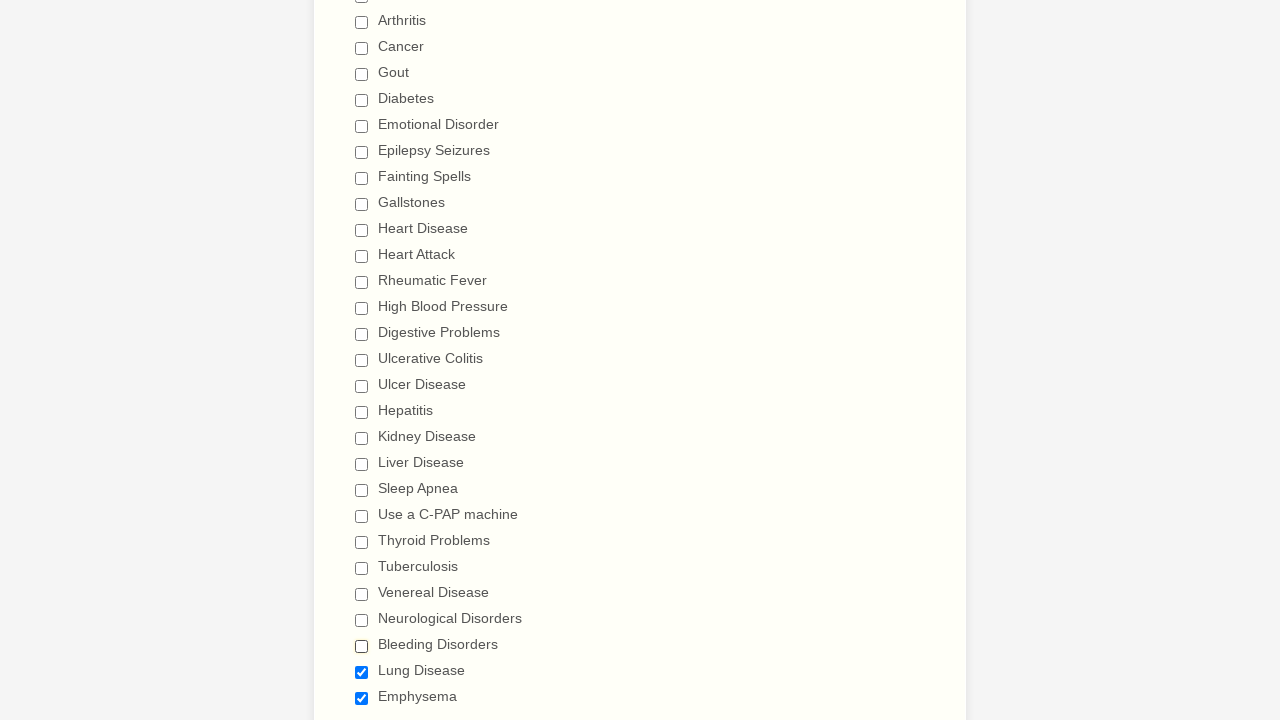

Waited 200ms after deselecting checkbox 27
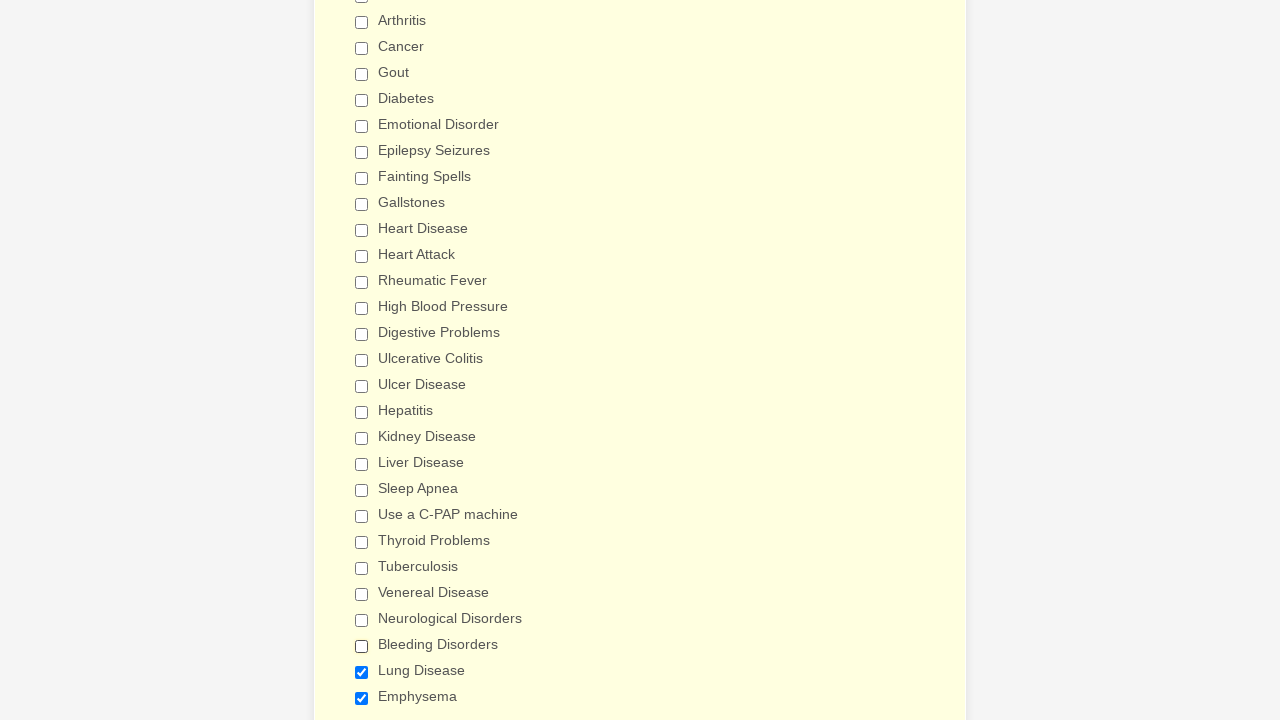

Clicked checkbox 28 to deselect it at (362, 672) on input[type='checkbox'] >> nth=27
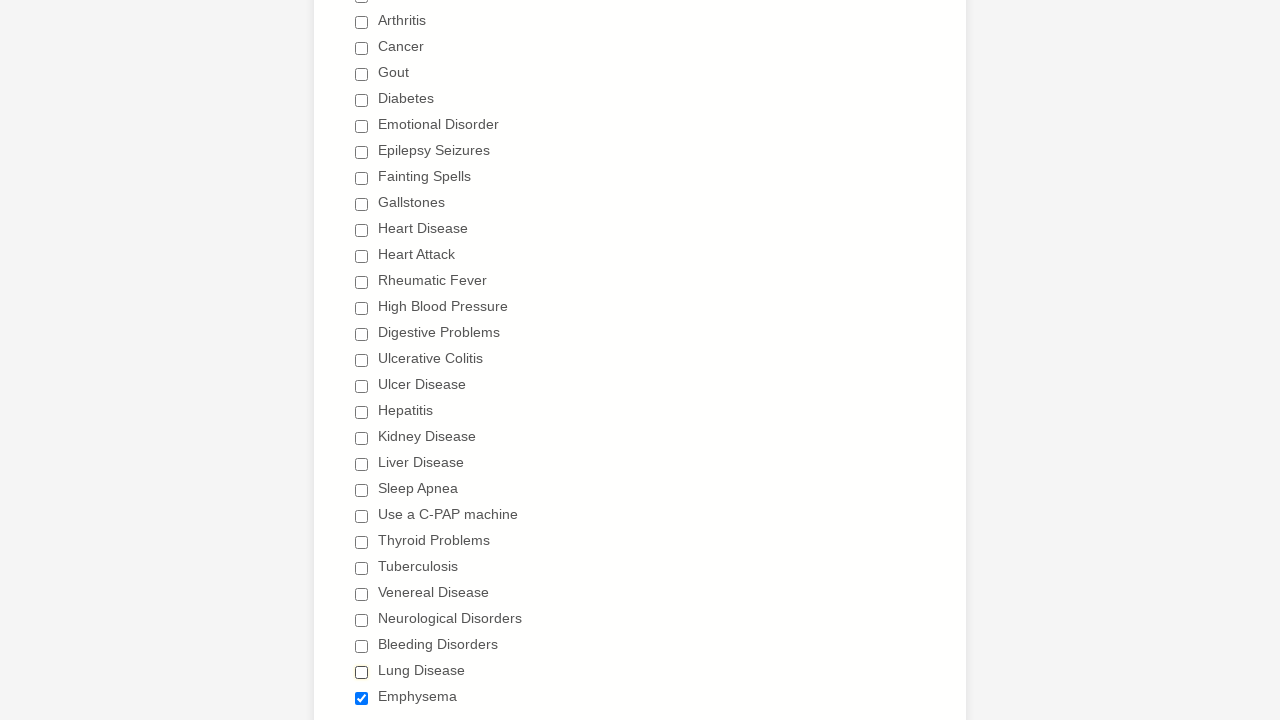

Waited 200ms after deselecting checkbox 28
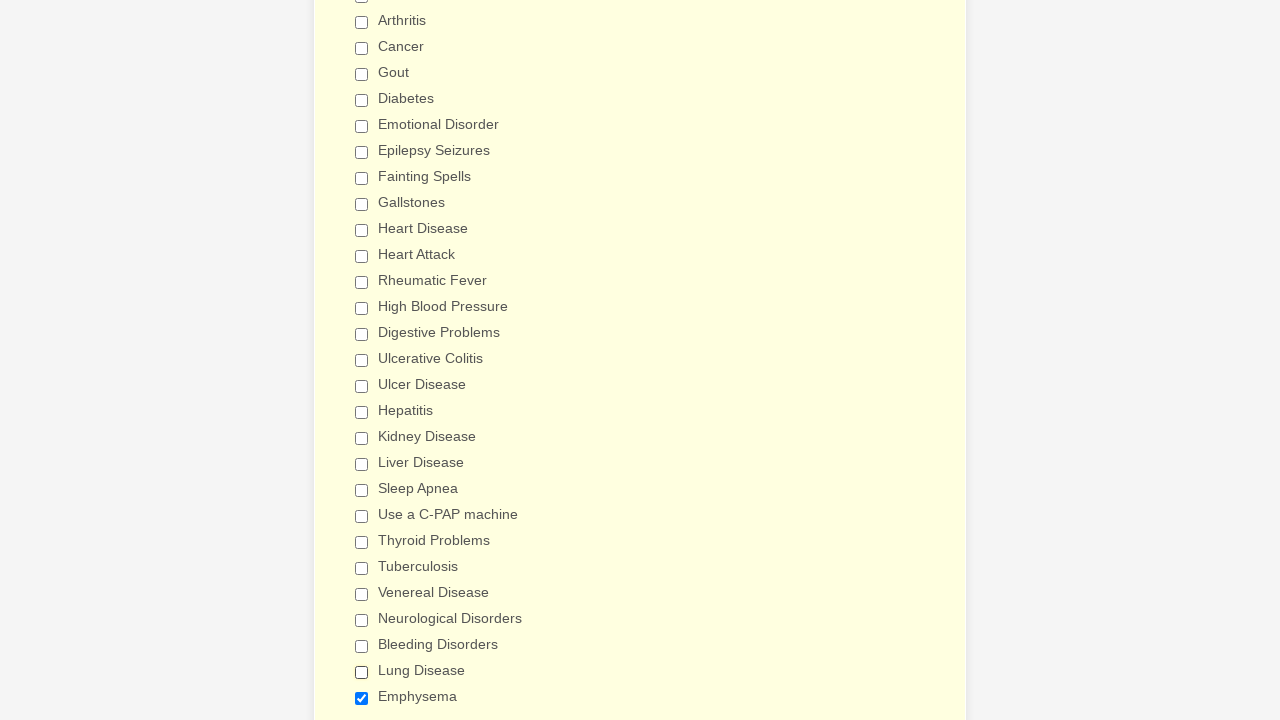

Clicked checkbox 29 to deselect it at (362, 698) on input[type='checkbox'] >> nth=28
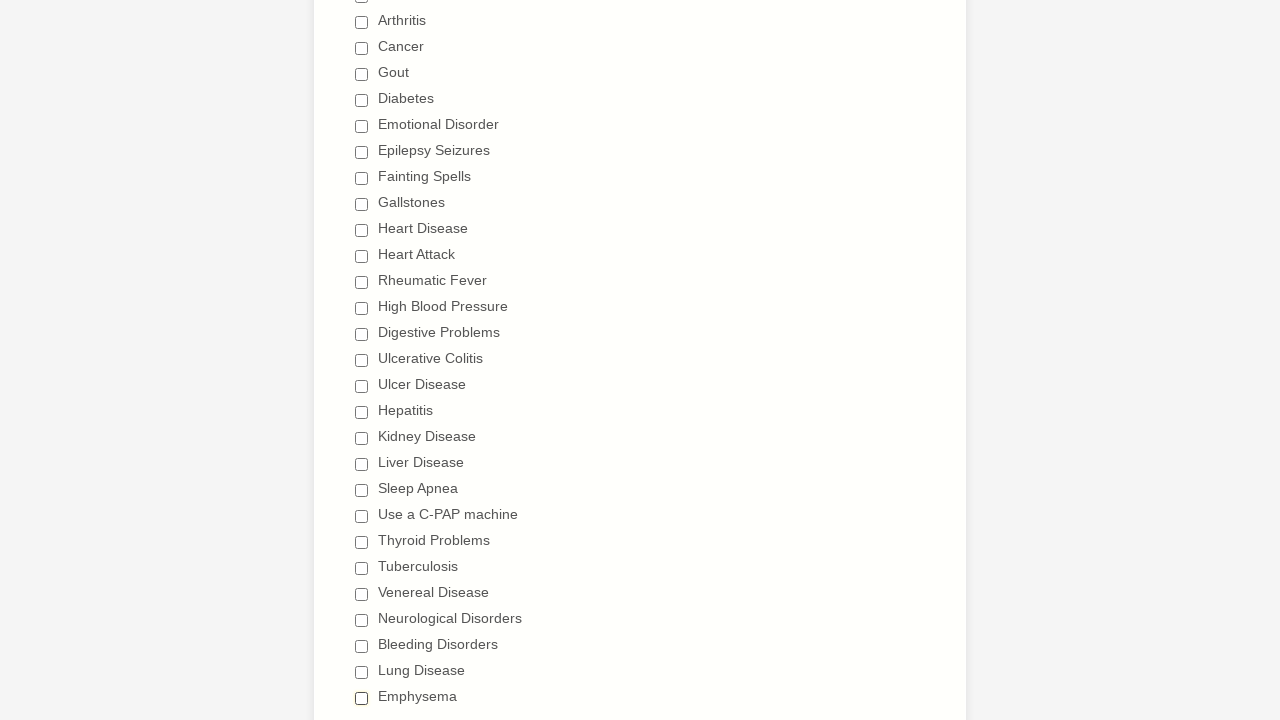

Waited 200ms after deselecting checkbox 29
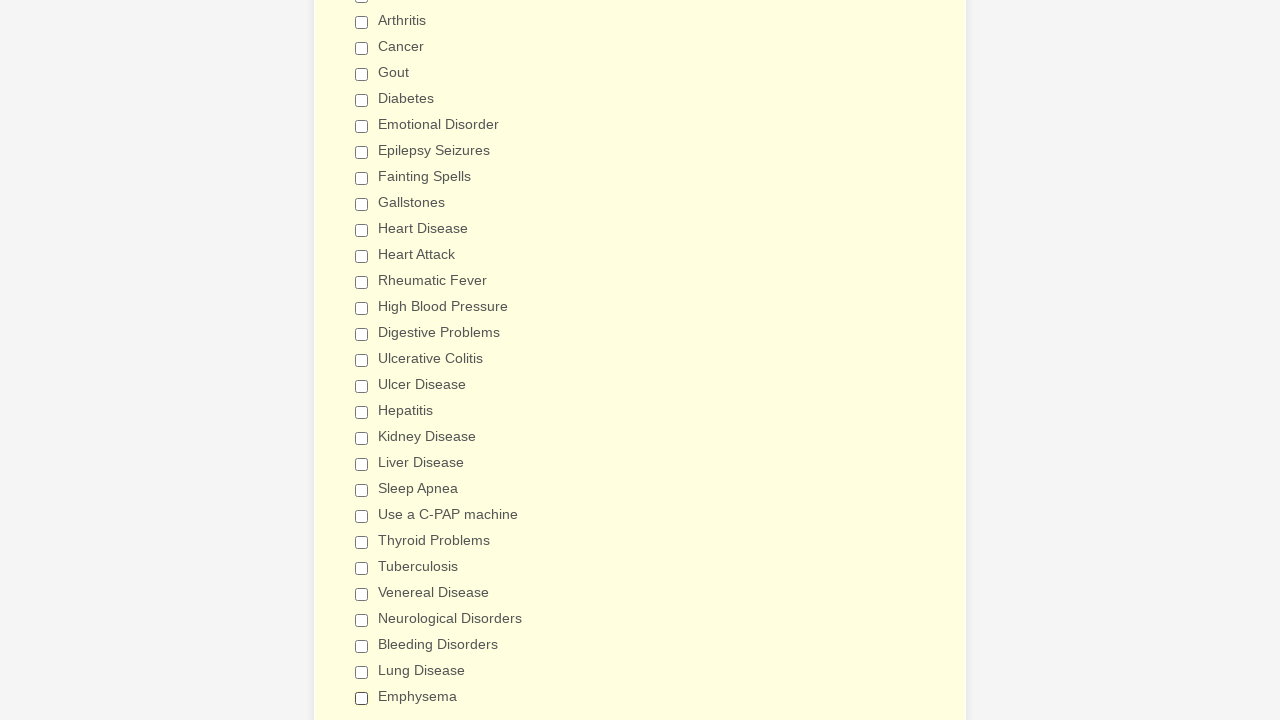

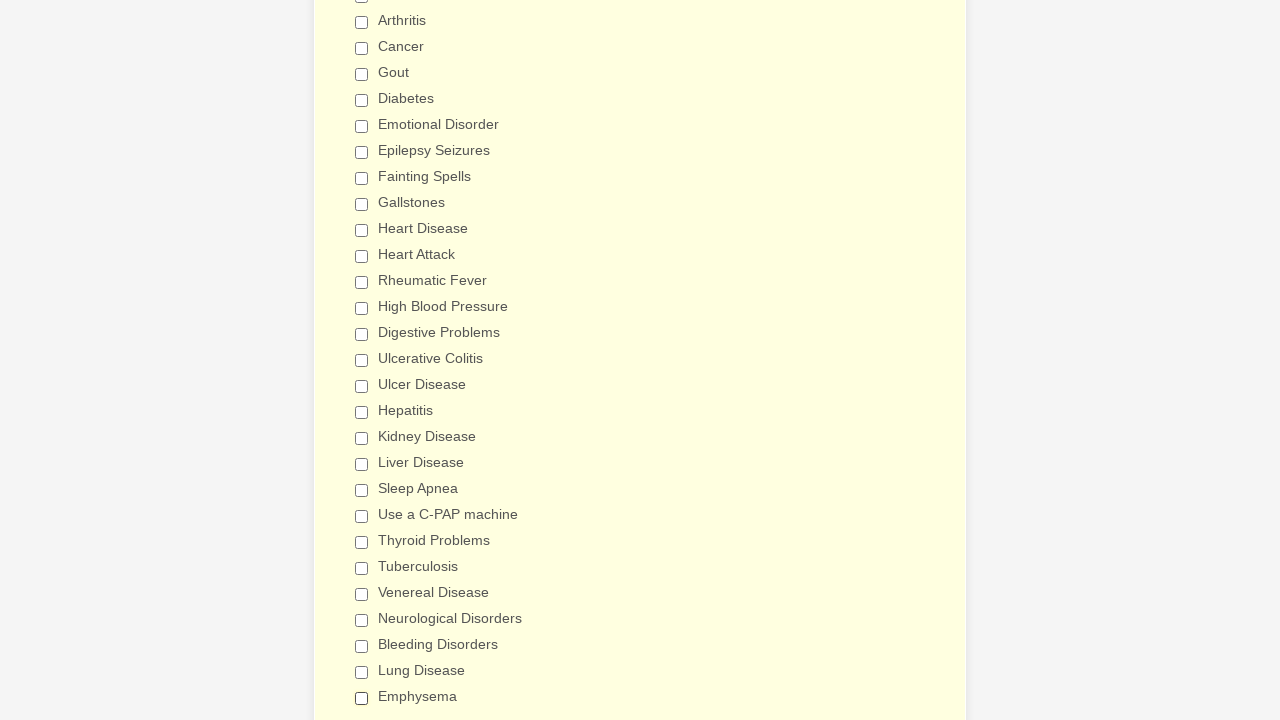